Fills out a large form with 100 input fields by entering sequential numbers into each field, then submits the form by clicking the submit button.

Starting URL: http://suninjuly.github.io/huge_form.html

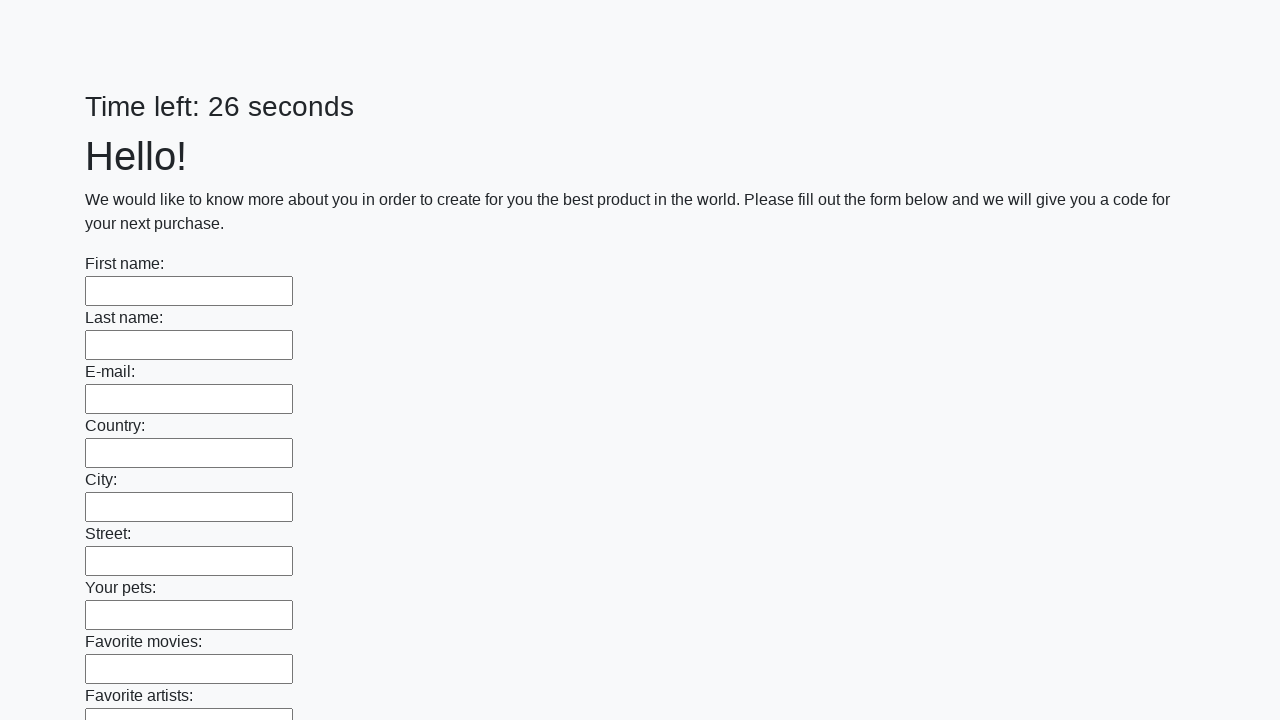

Located all input fields on the form
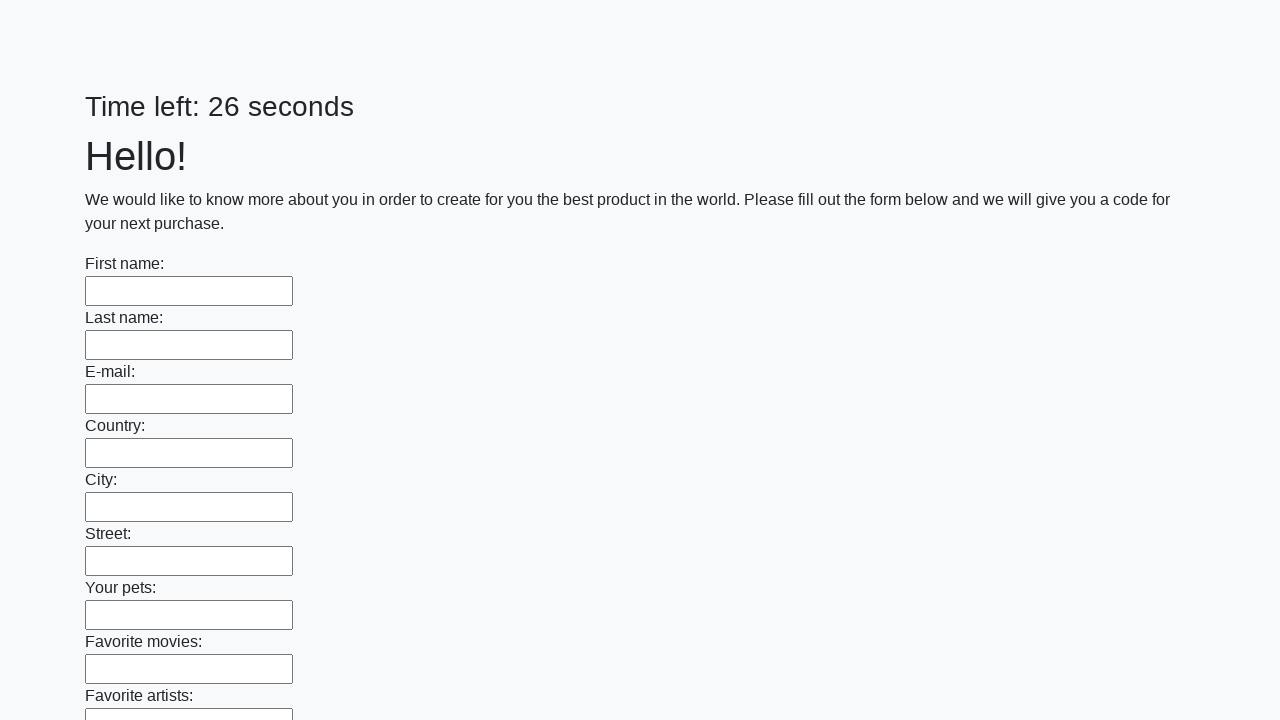

Filled input field 1 with value '1' on input >> nth=0
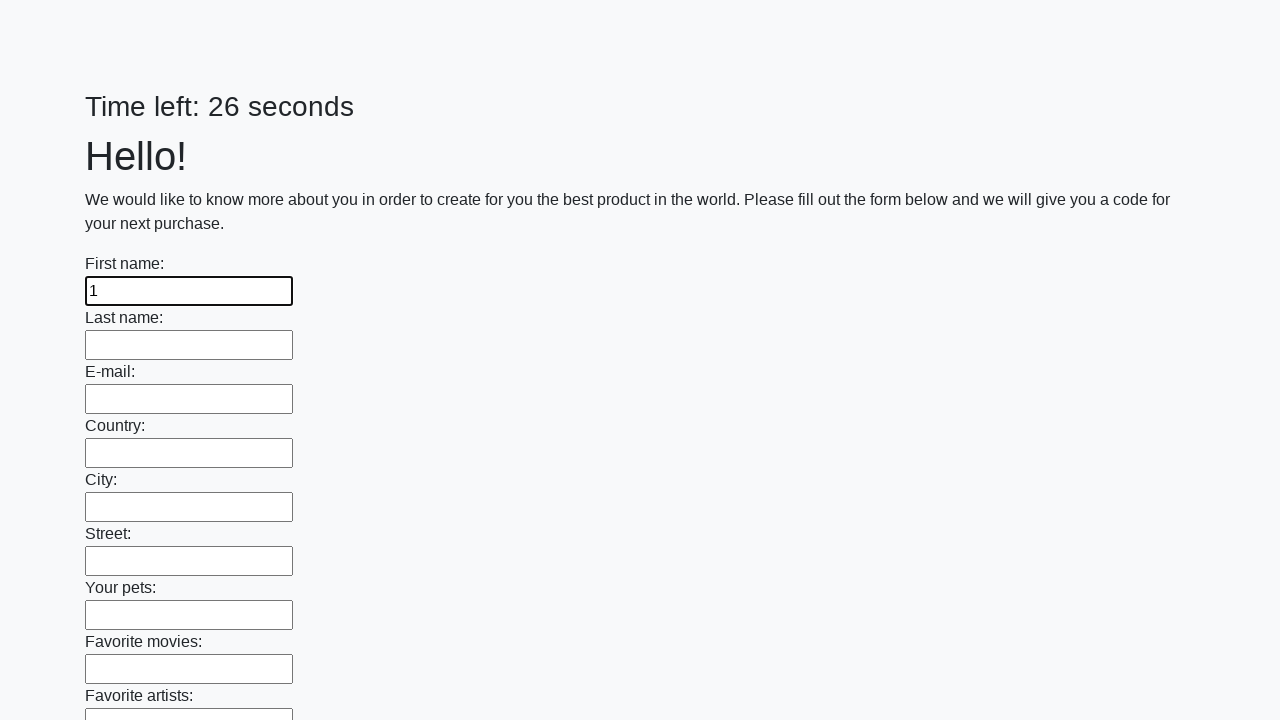

Filled input field 2 with value '2' on input >> nth=1
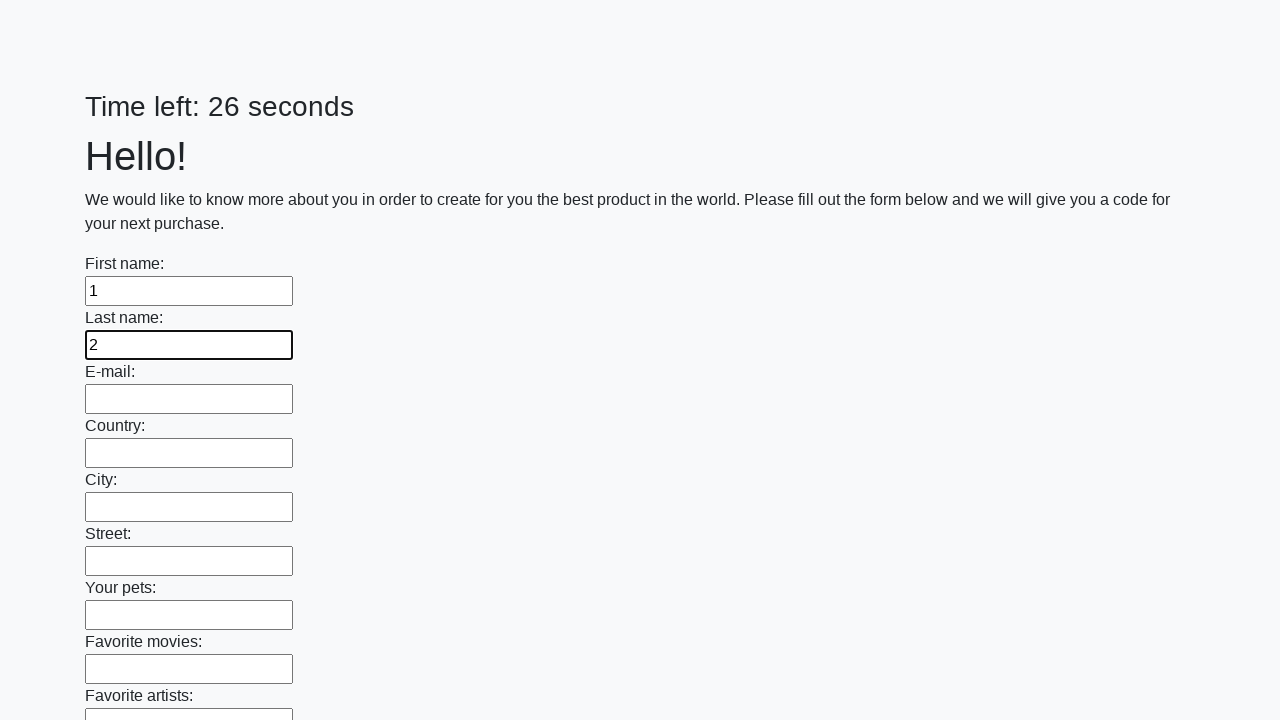

Filled input field 3 with value '3' on input >> nth=2
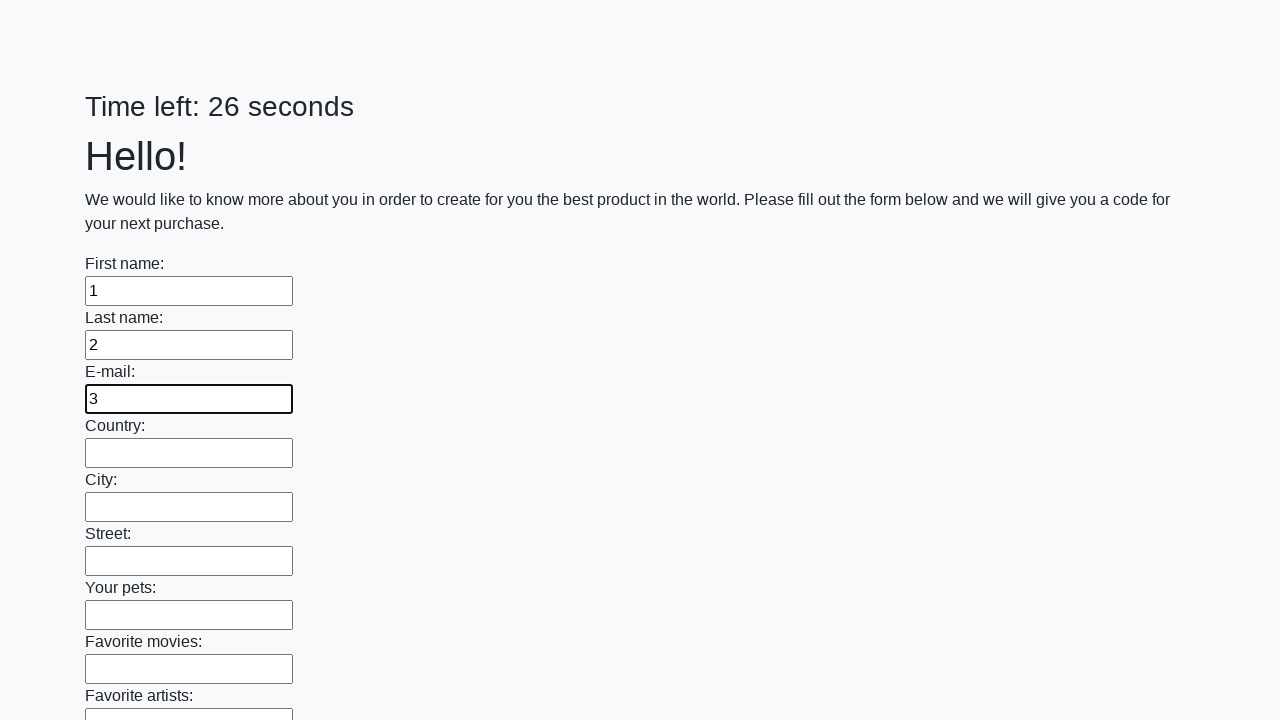

Filled input field 4 with value '4' on input >> nth=3
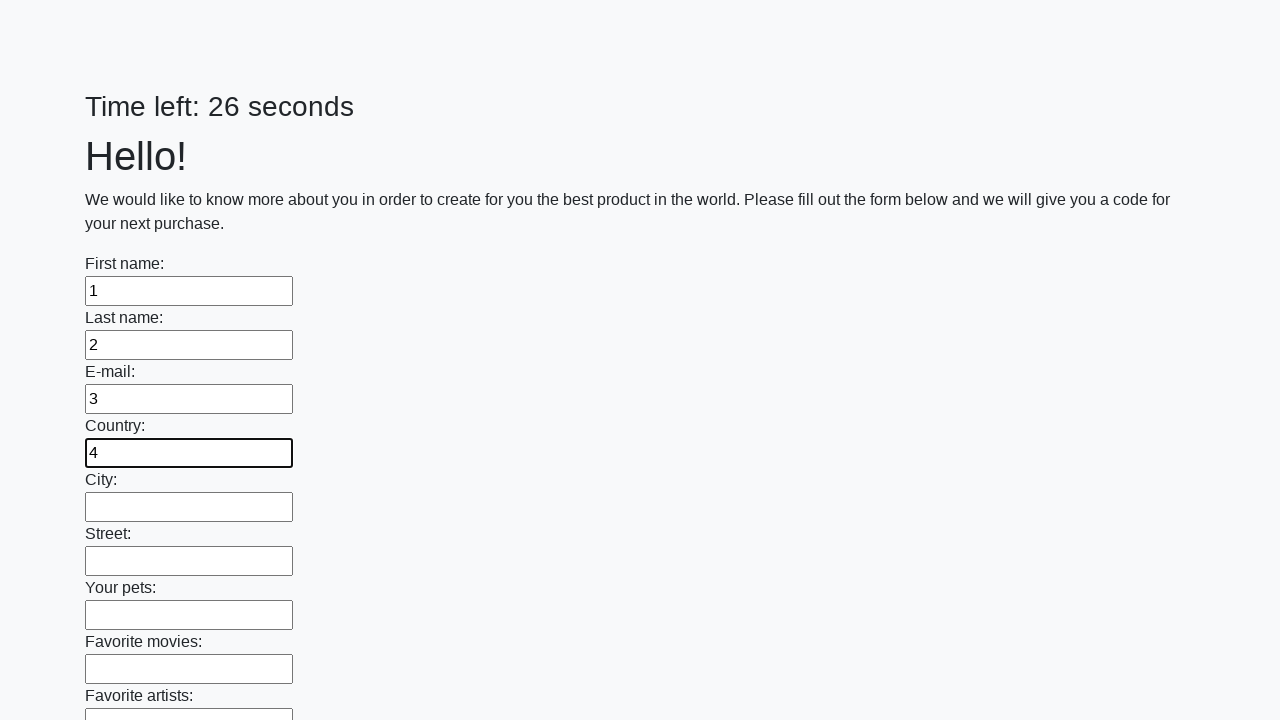

Filled input field 5 with value '5' on input >> nth=4
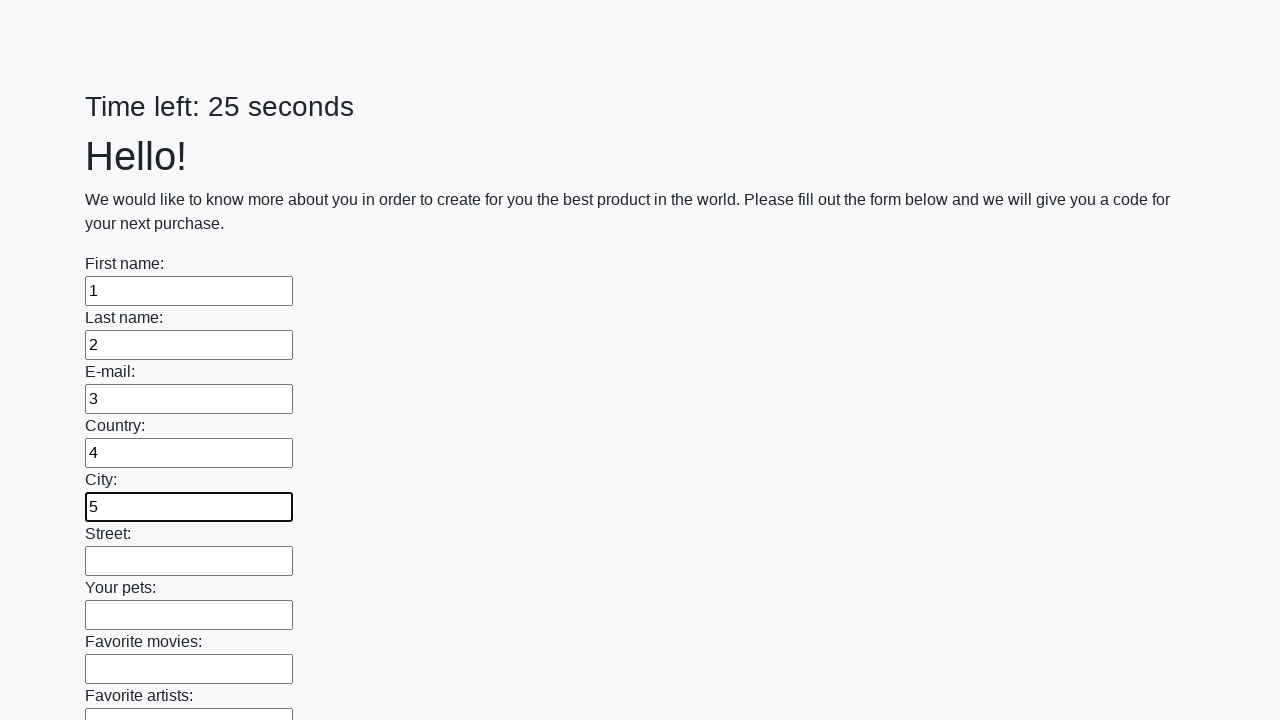

Filled input field 6 with value '6' on input >> nth=5
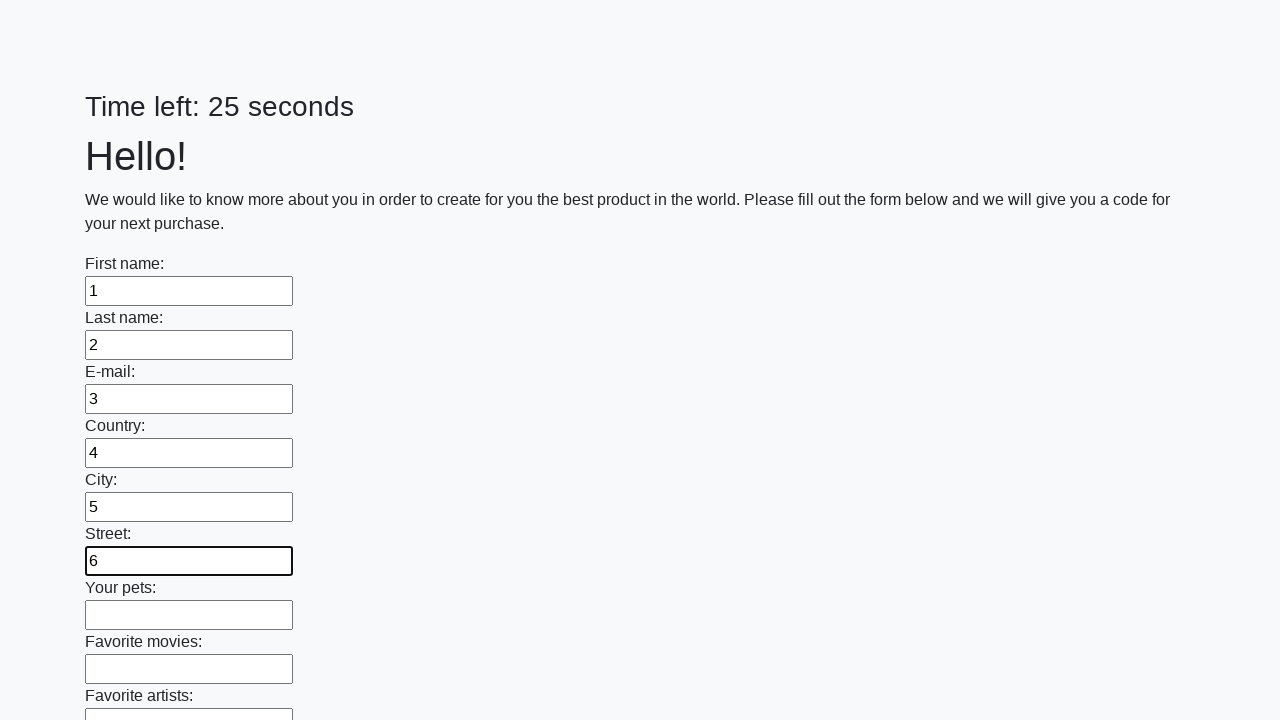

Filled input field 7 with value '7' on input >> nth=6
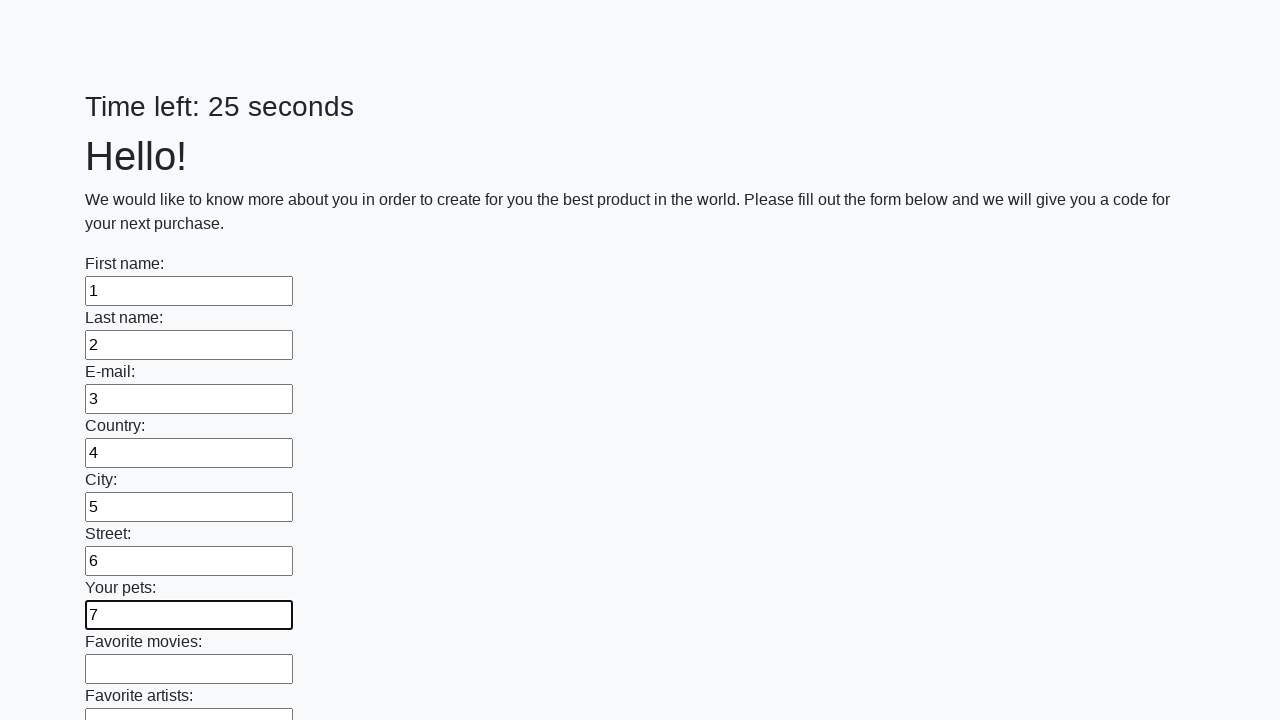

Filled input field 8 with value '8' on input >> nth=7
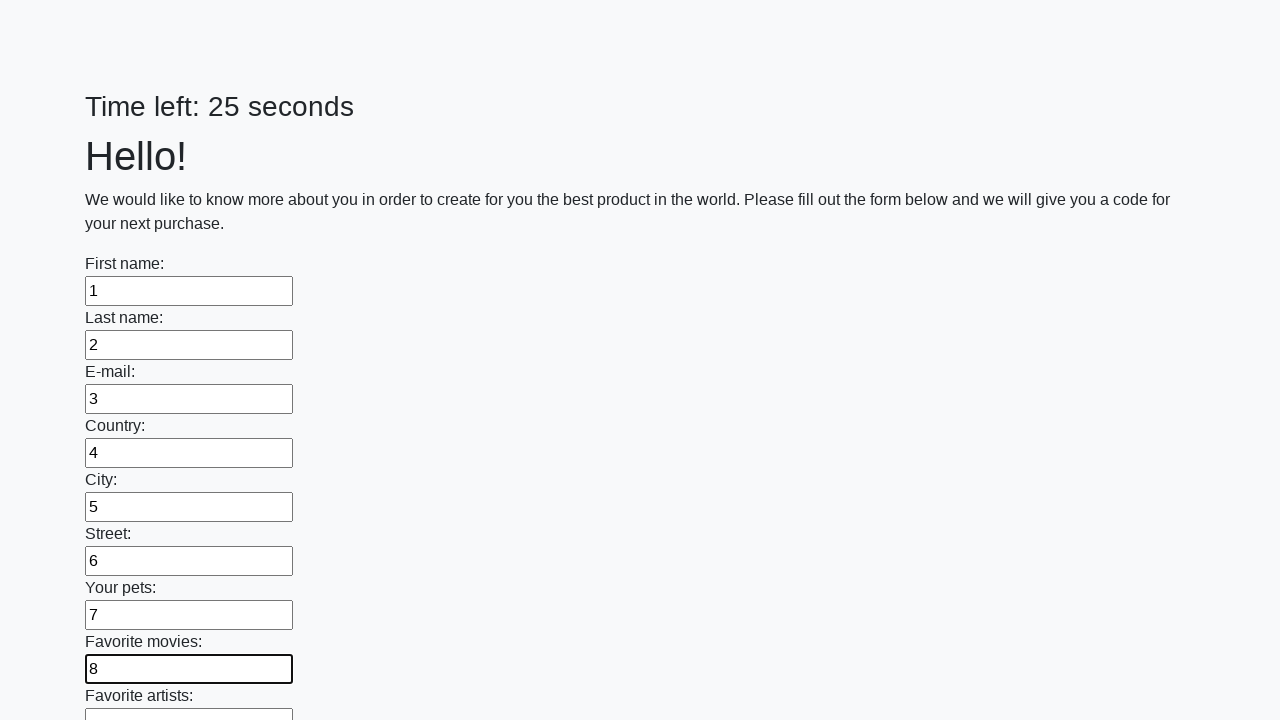

Filled input field 9 with value '9' on input >> nth=8
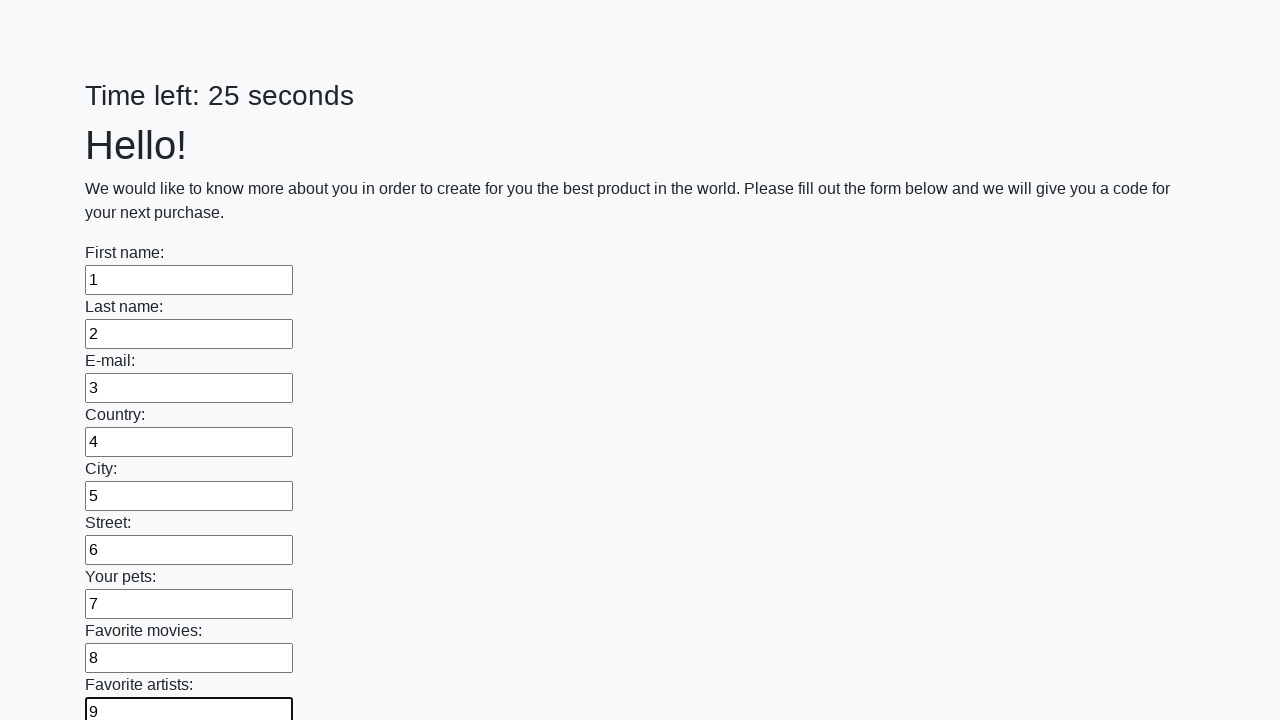

Filled input field 10 with value '10' on input >> nth=9
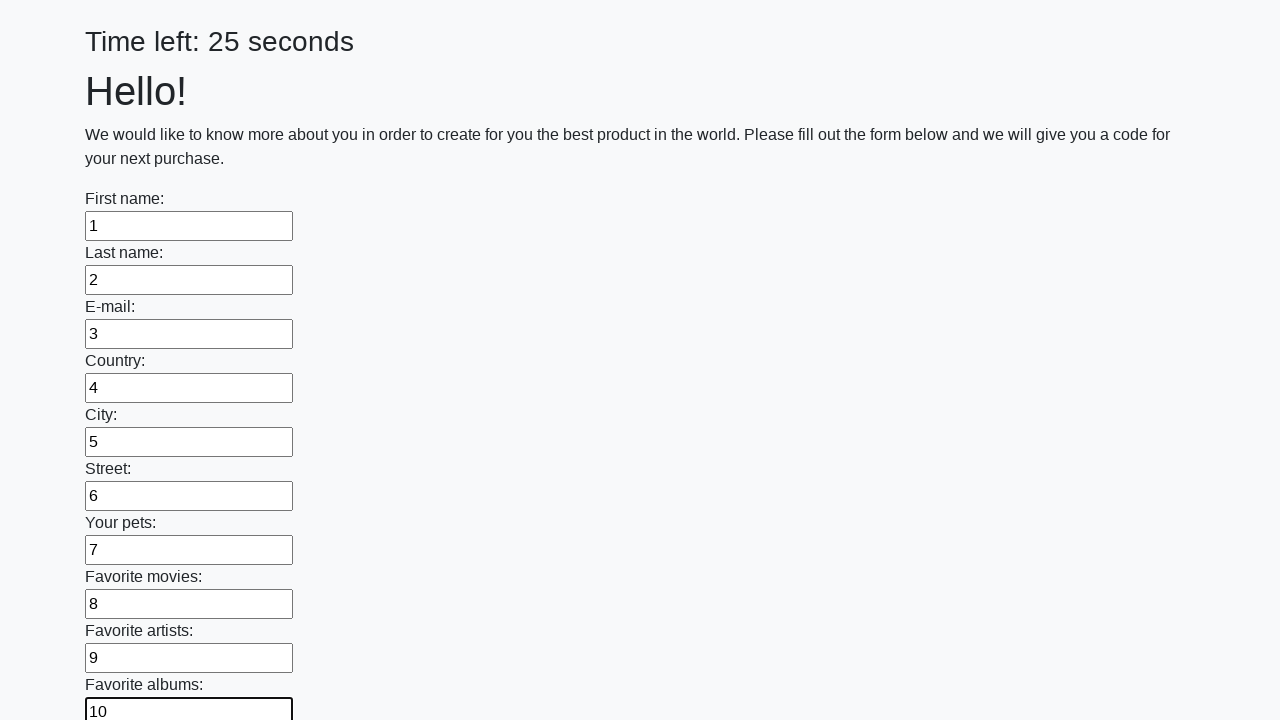

Filled input field 11 with value '11' on input >> nth=10
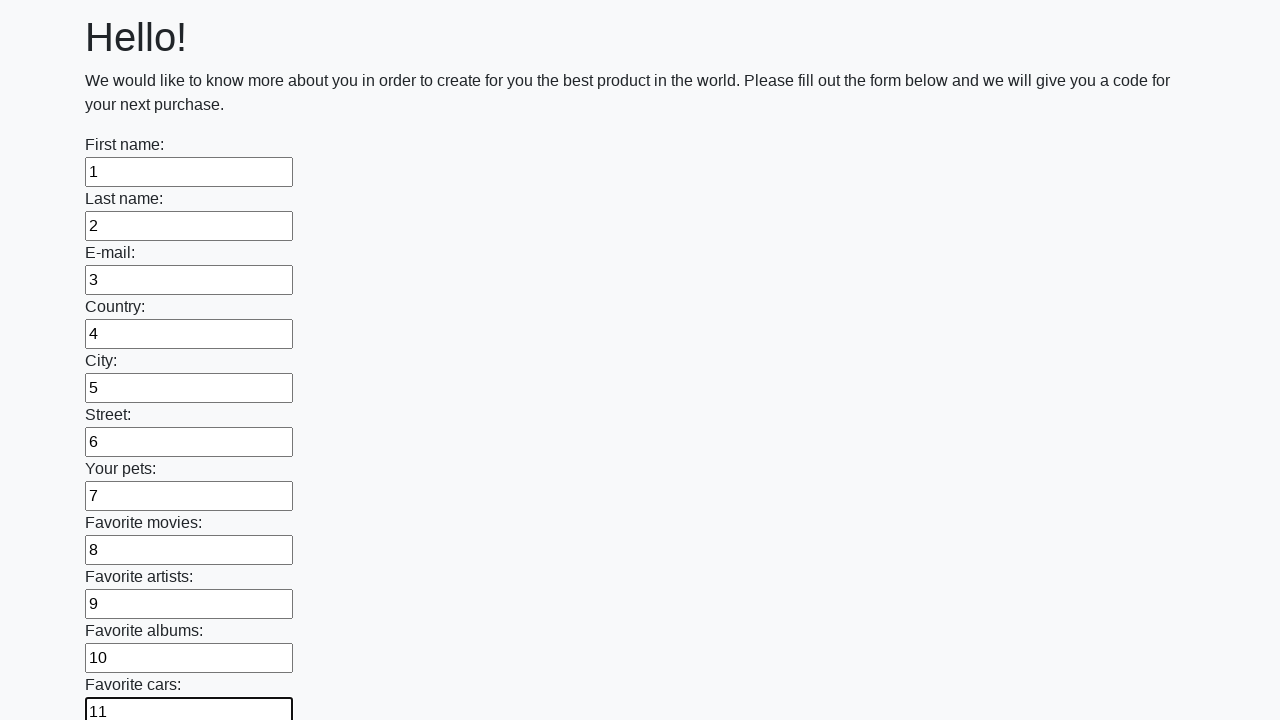

Filled input field 12 with value '12' on input >> nth=11
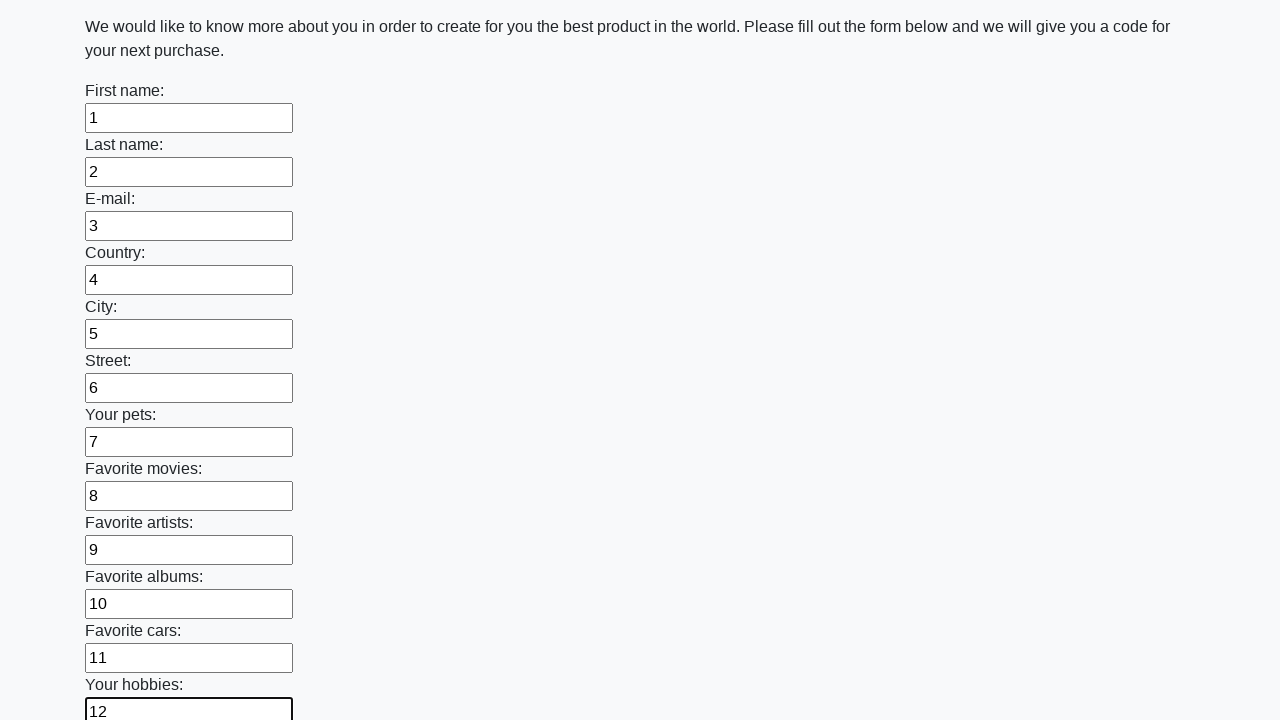

Filled input field 13 with value '13' on input >> nth=12
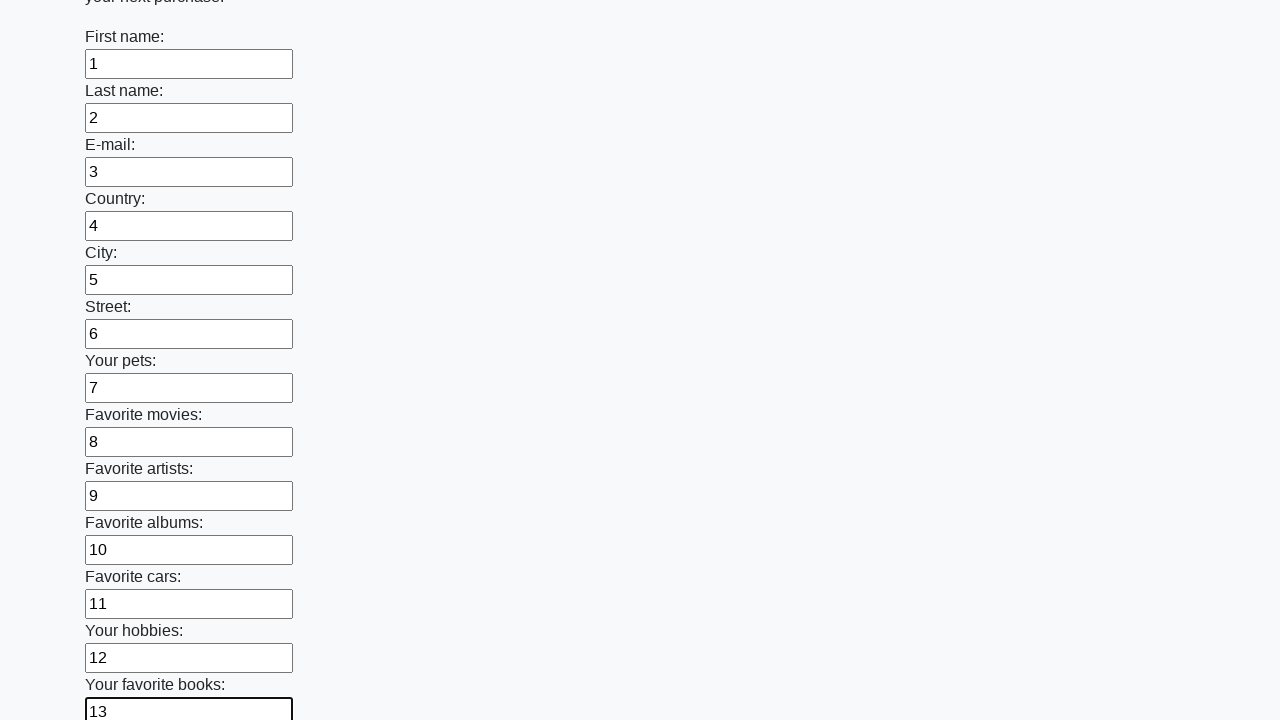

Filled input field 14 with value '14' on input >> nth=13
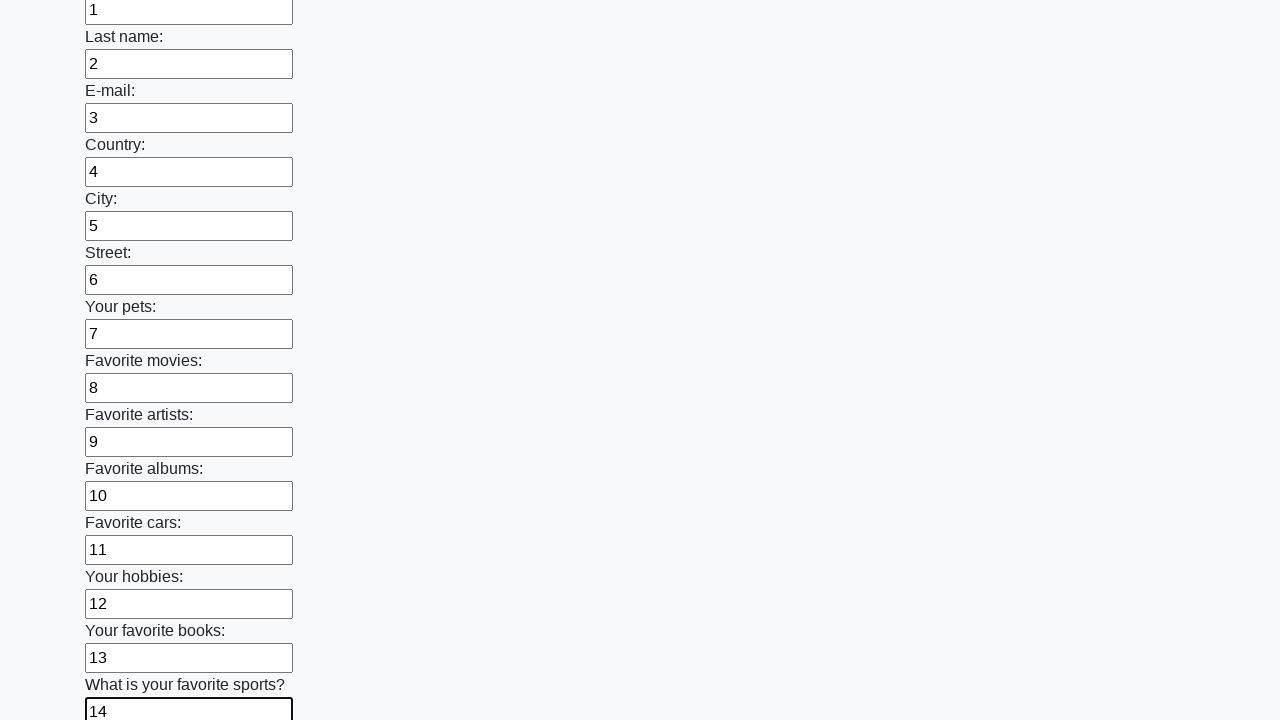

Filled input field 15 with value '15' on input >> nth=14
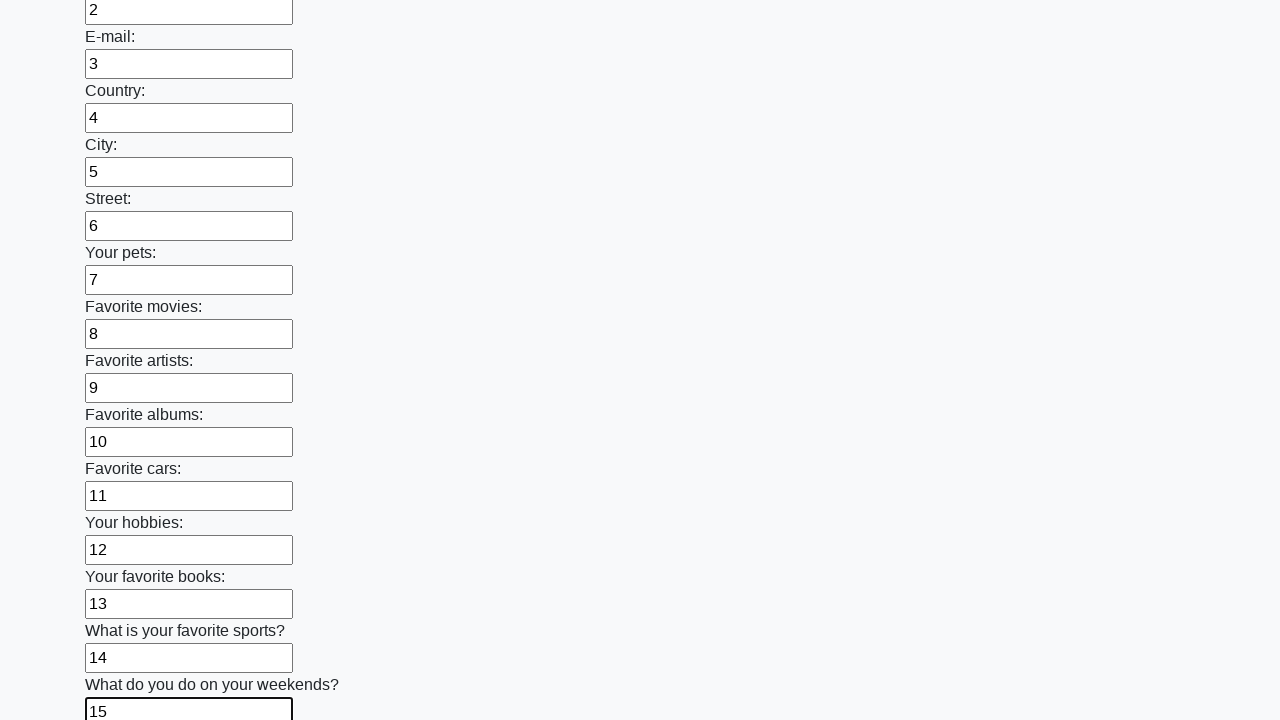

Filled input field 16 with value '16' on input >> nth=15
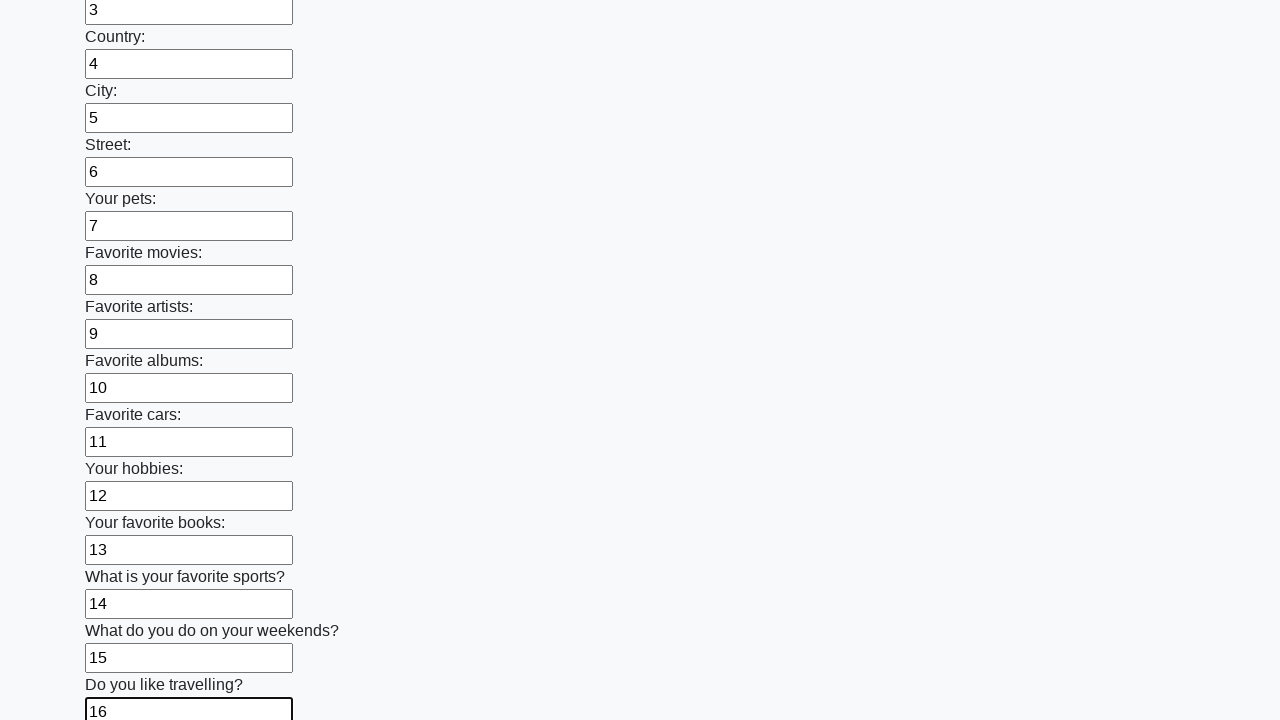

Filled input field 17 with value '17' on input >> nth=16
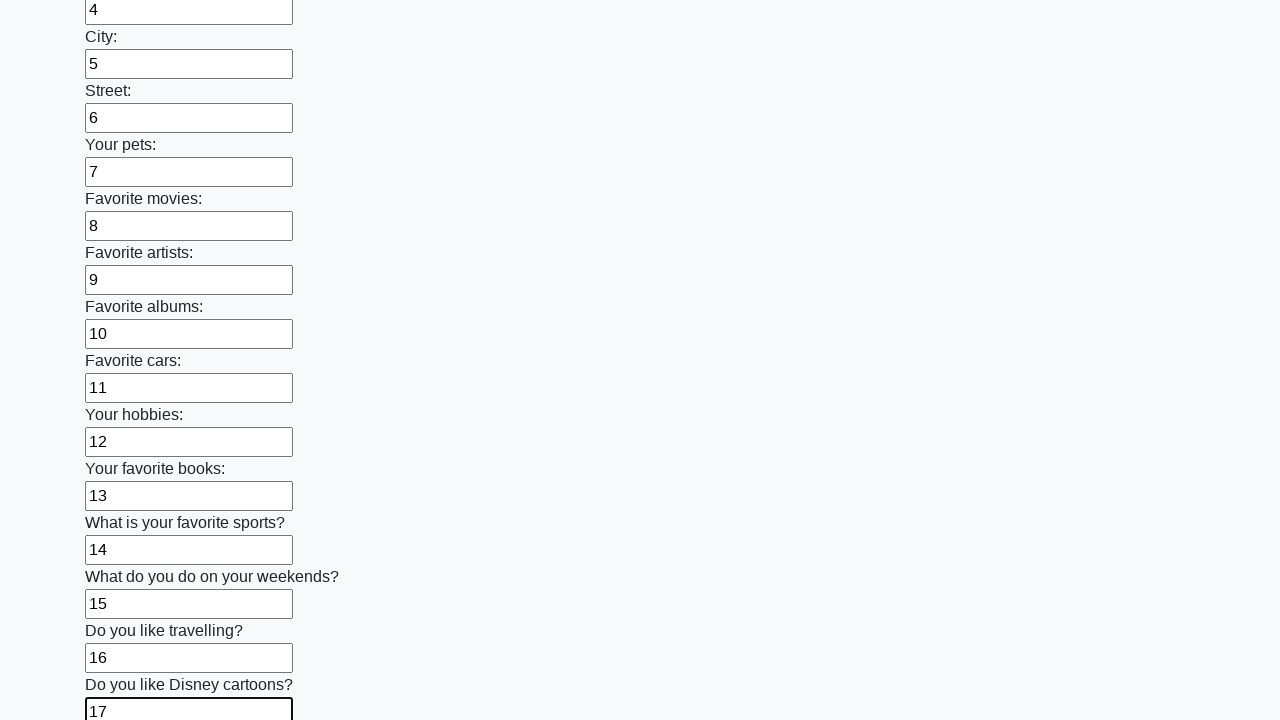

Filled input field 18 with value '18' on input >> nth=17
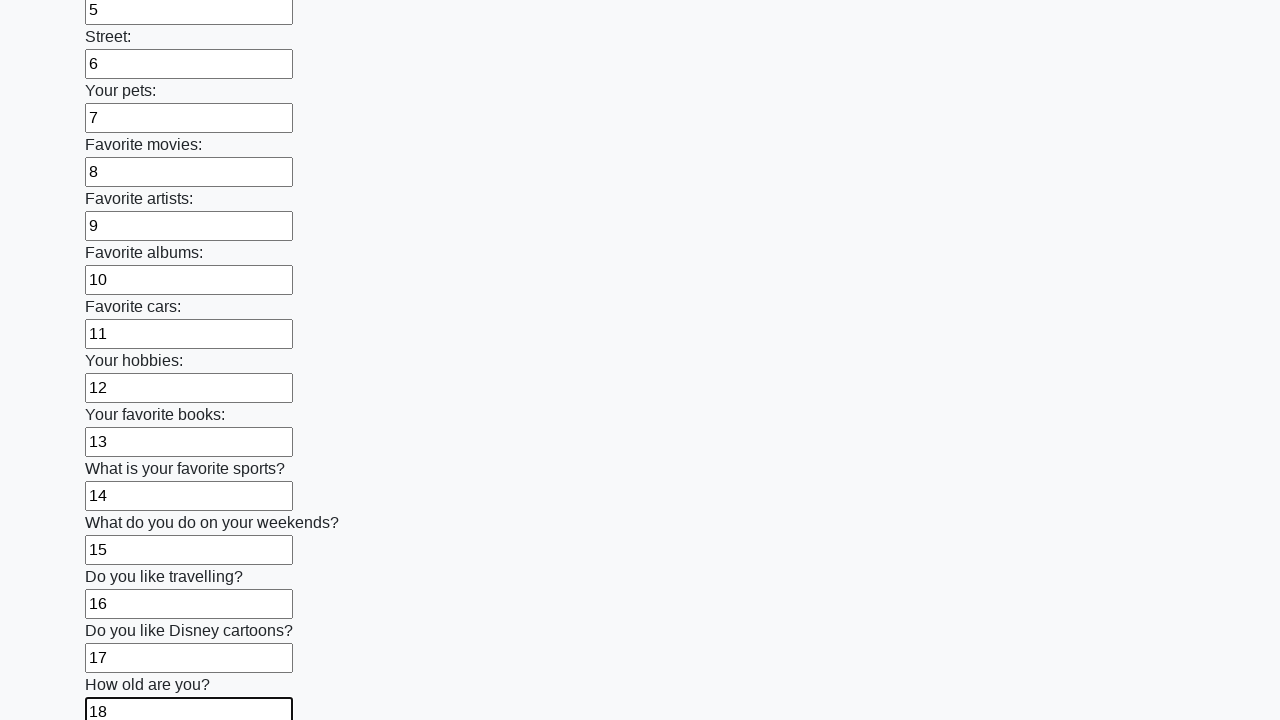

Filled input field 19 with value '19' on input >> nth=18
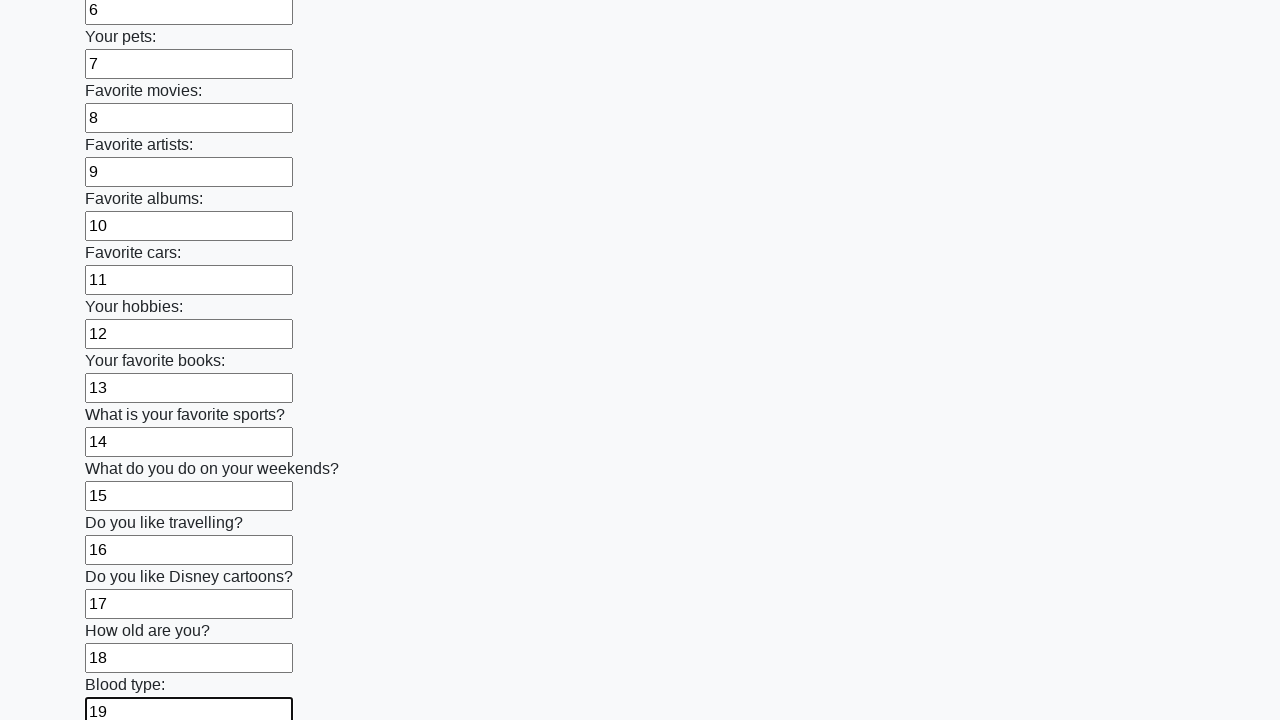

Filled input field 20 with value '20' on input >> nth=19
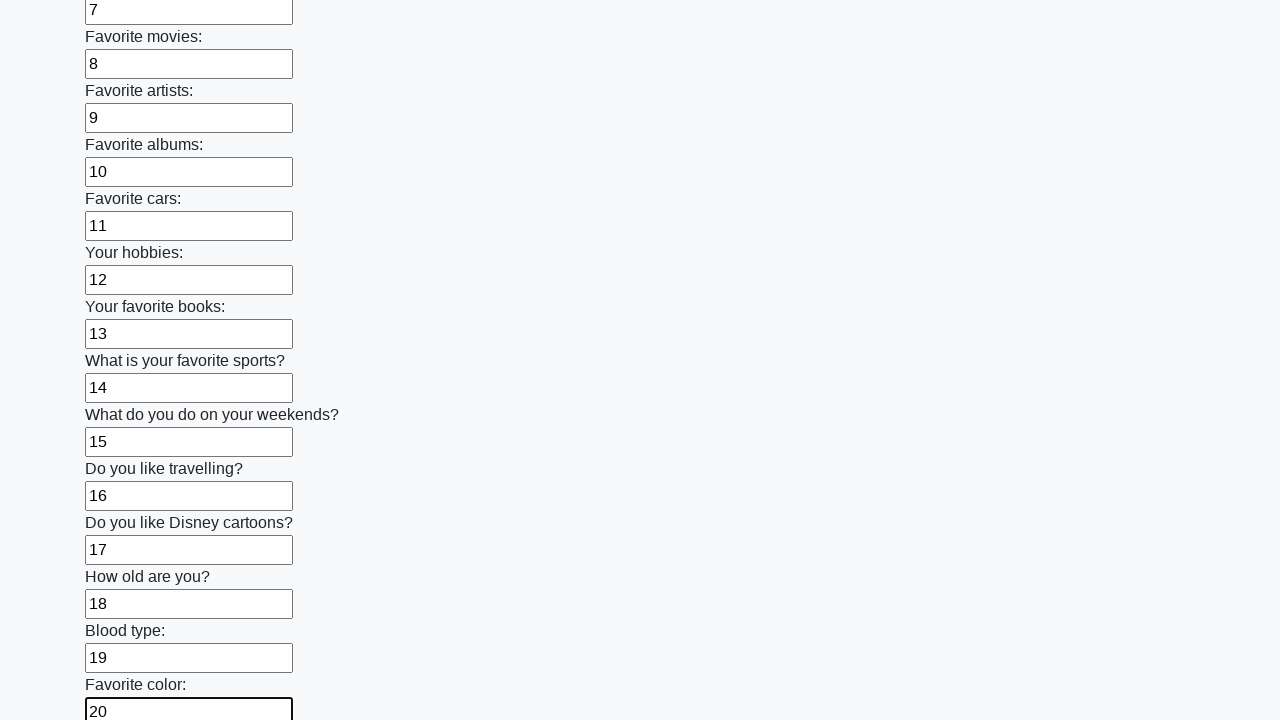

Filled input field 21 with value '21' on input >> nth=20
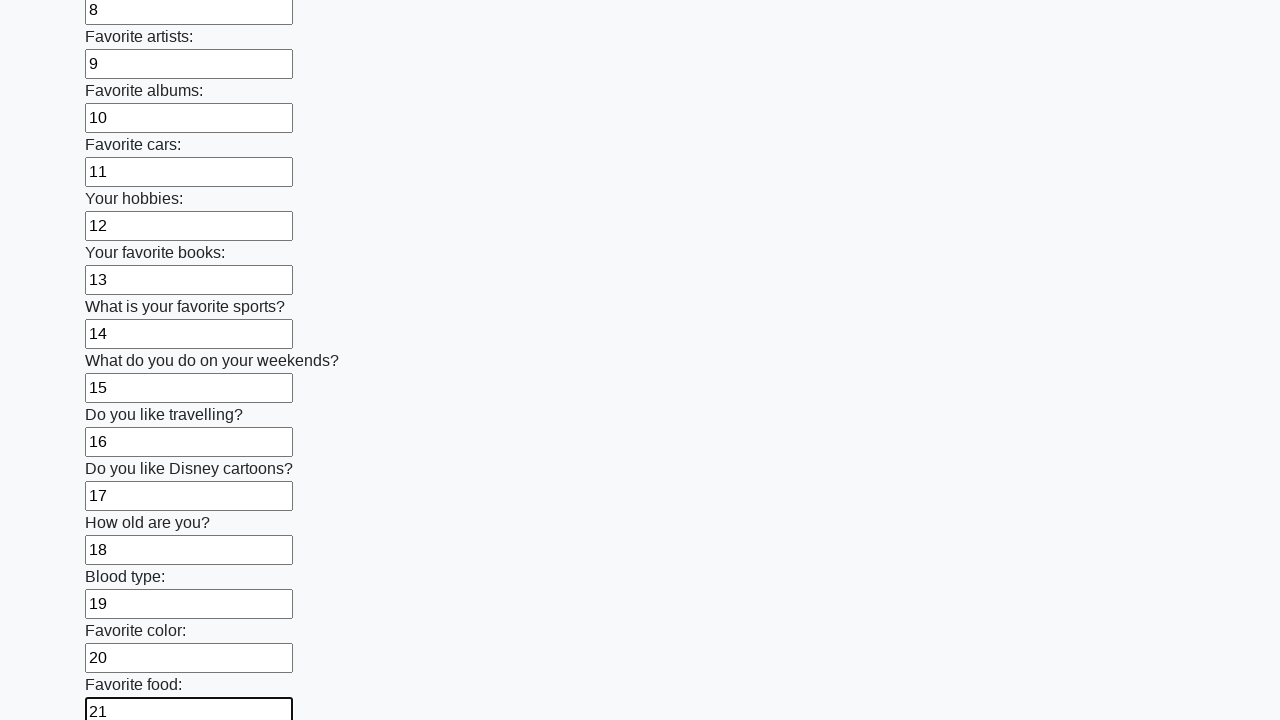

Filled input field 22 with value '22' on input >> nth=21
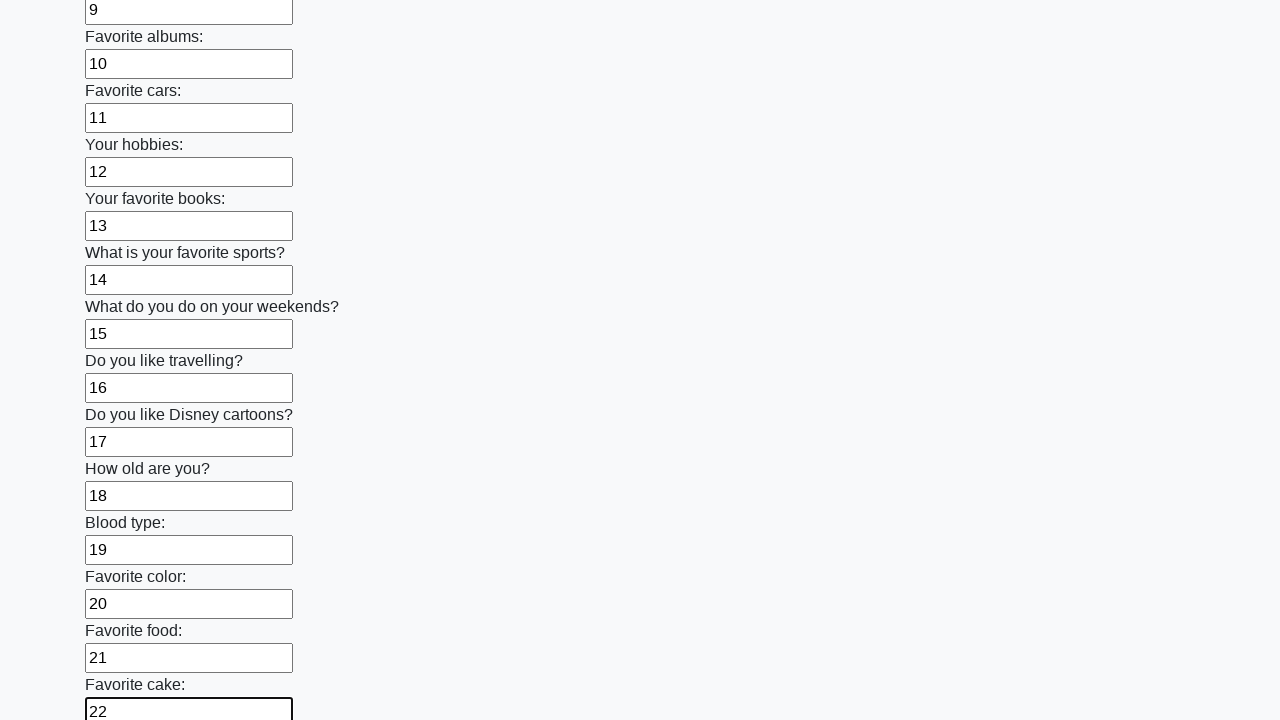

Filled input field 23 with value '23' on input >> nth=22
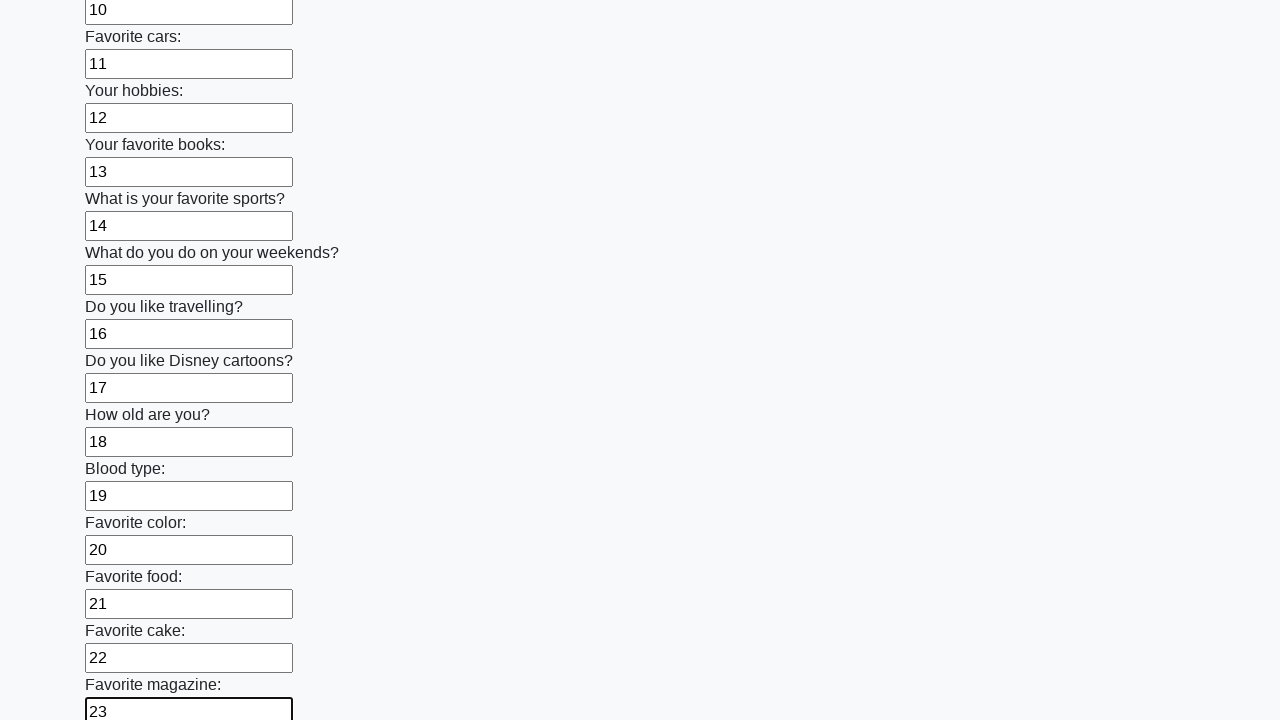

Filled input field 24 with value '24' on input >> nth=23
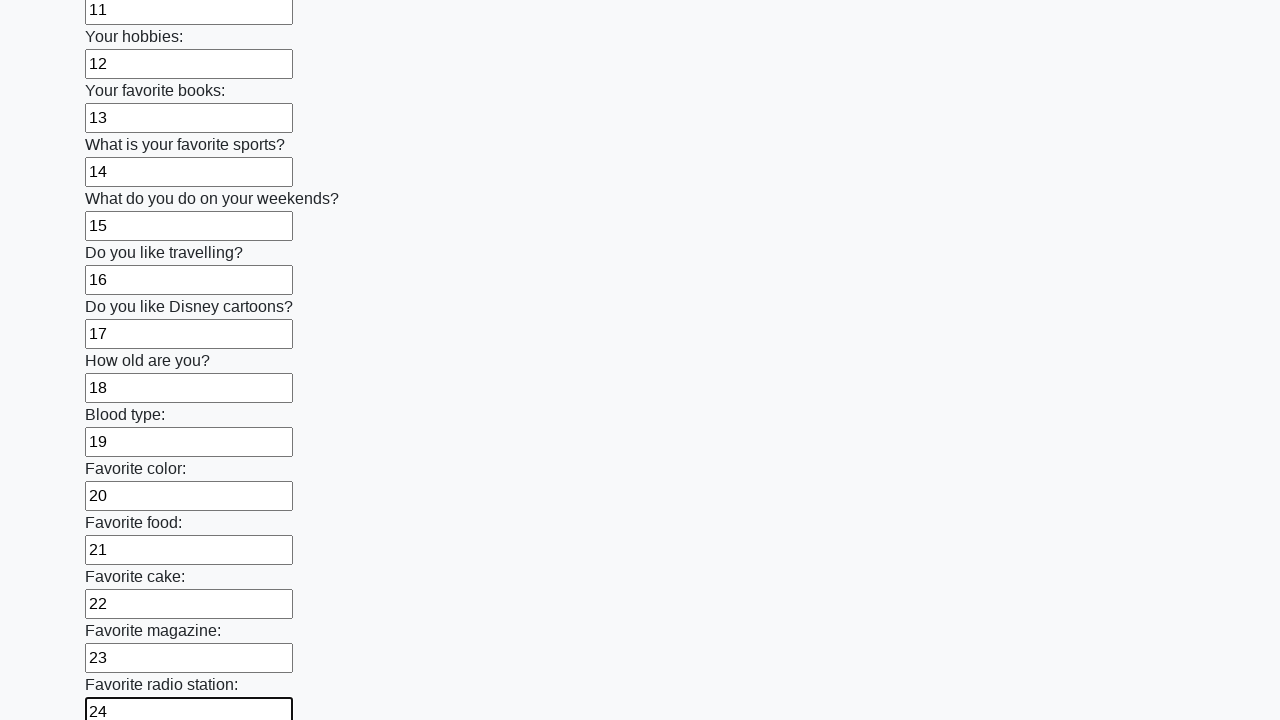

Filled input field 25 with value '25' on input >> nth=24
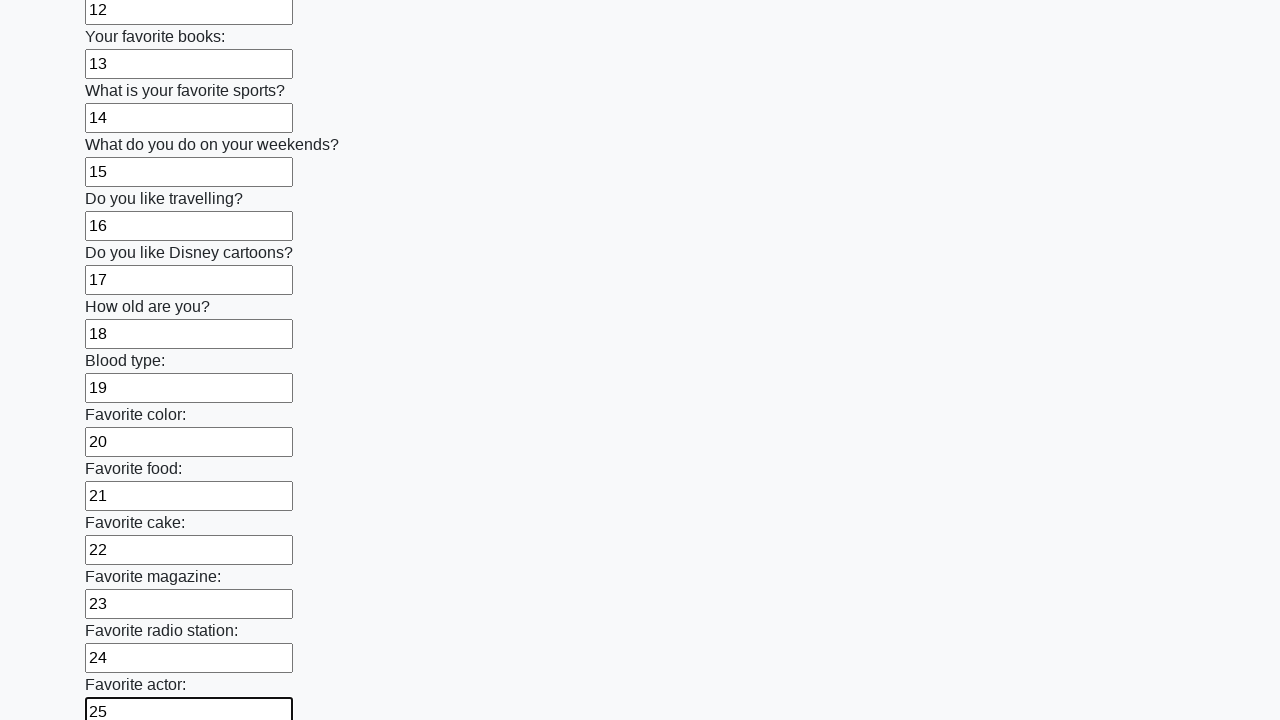

Filled input field 26 with value '26' on input >> nth=25
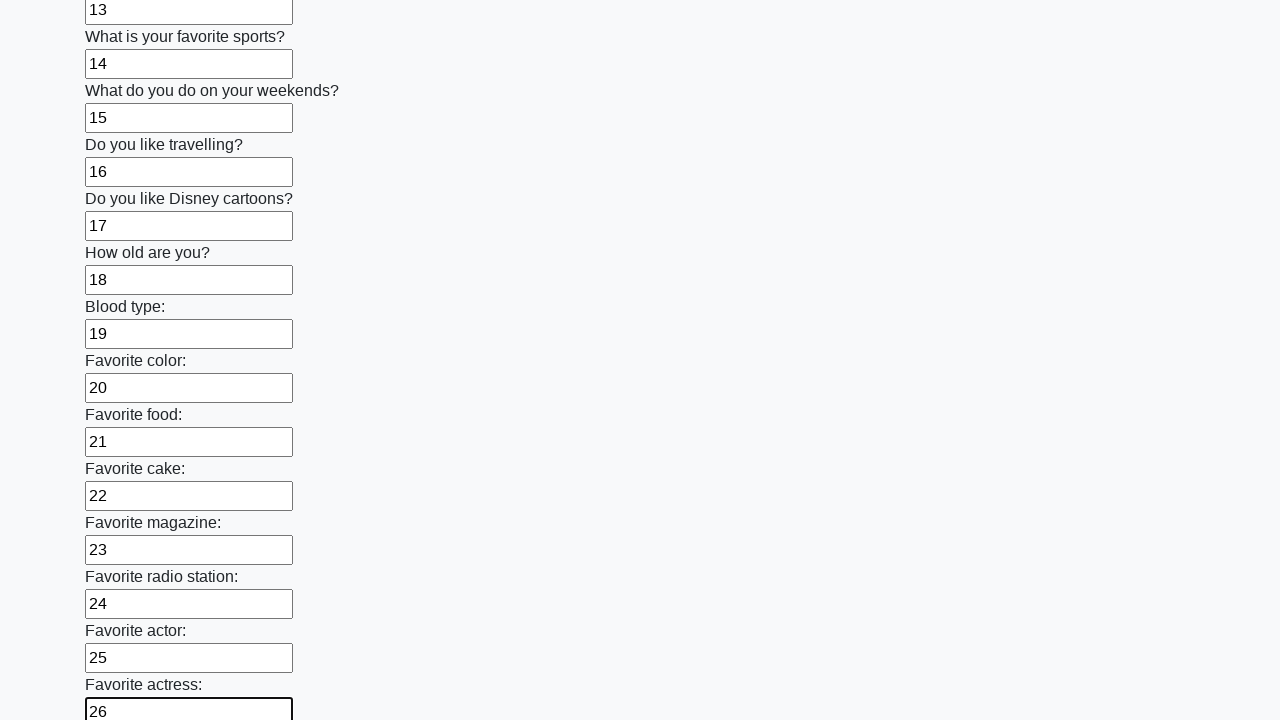

Filled input field 27 with value '27' on input >> nth=26
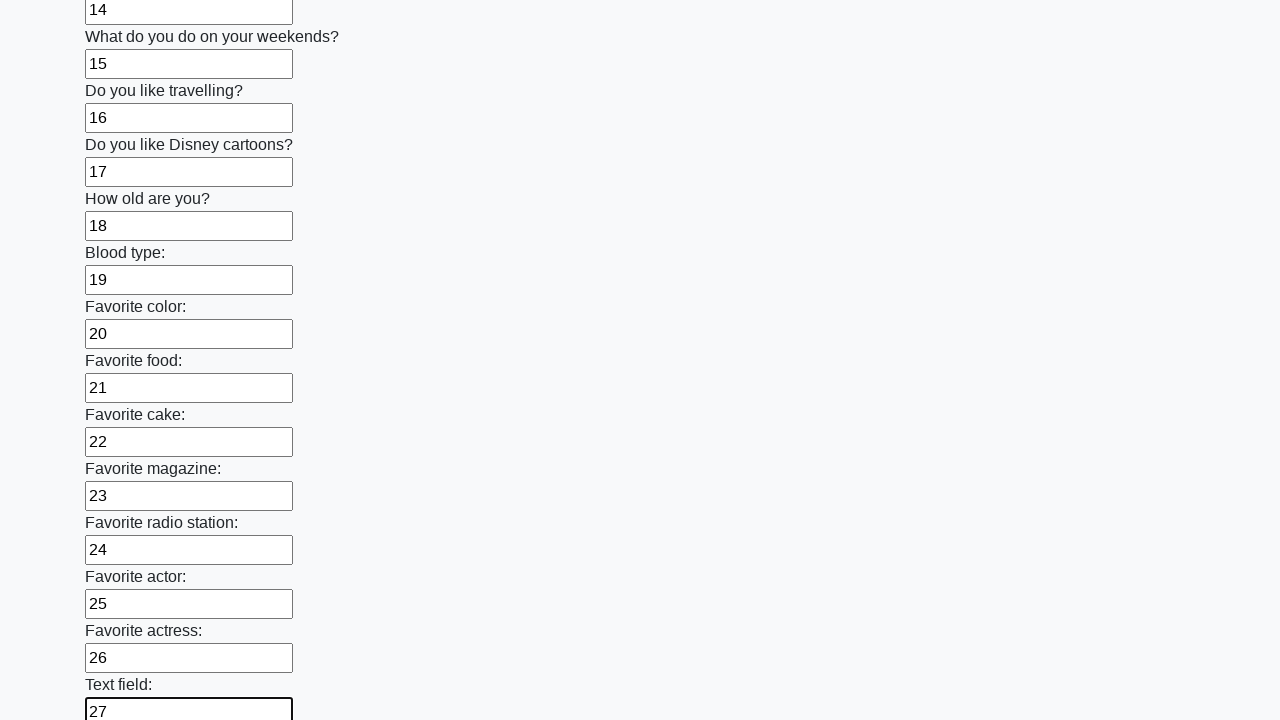

Filled input field 28 with value '28' on input >> nth=27
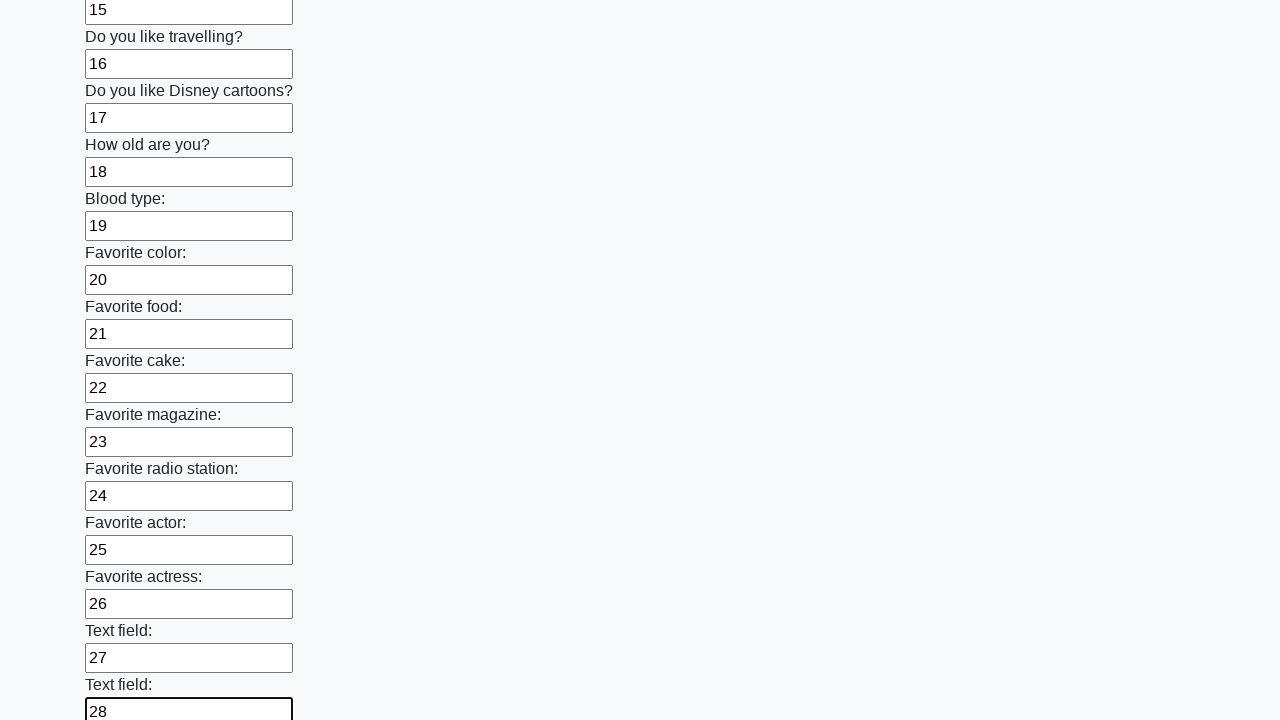

Filled input field 29 with value '29' on input >> nth=28
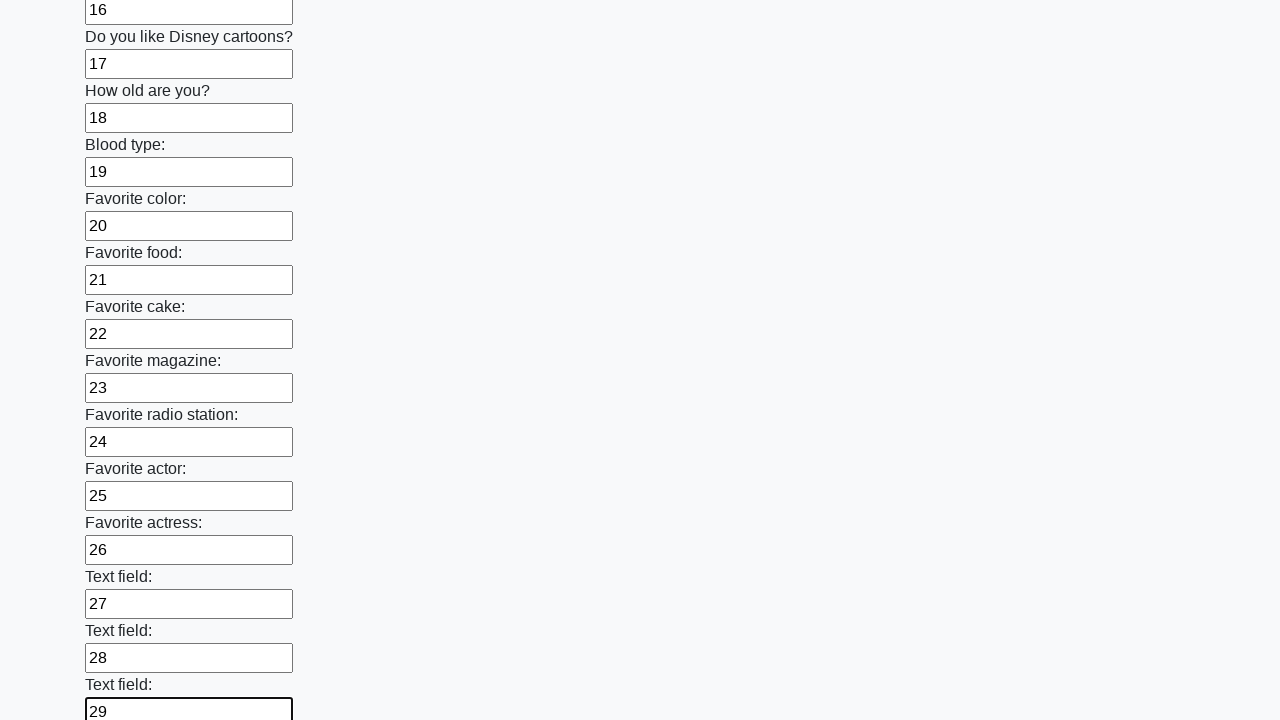

Filled input field 30 with value '30' on input >> nth=29
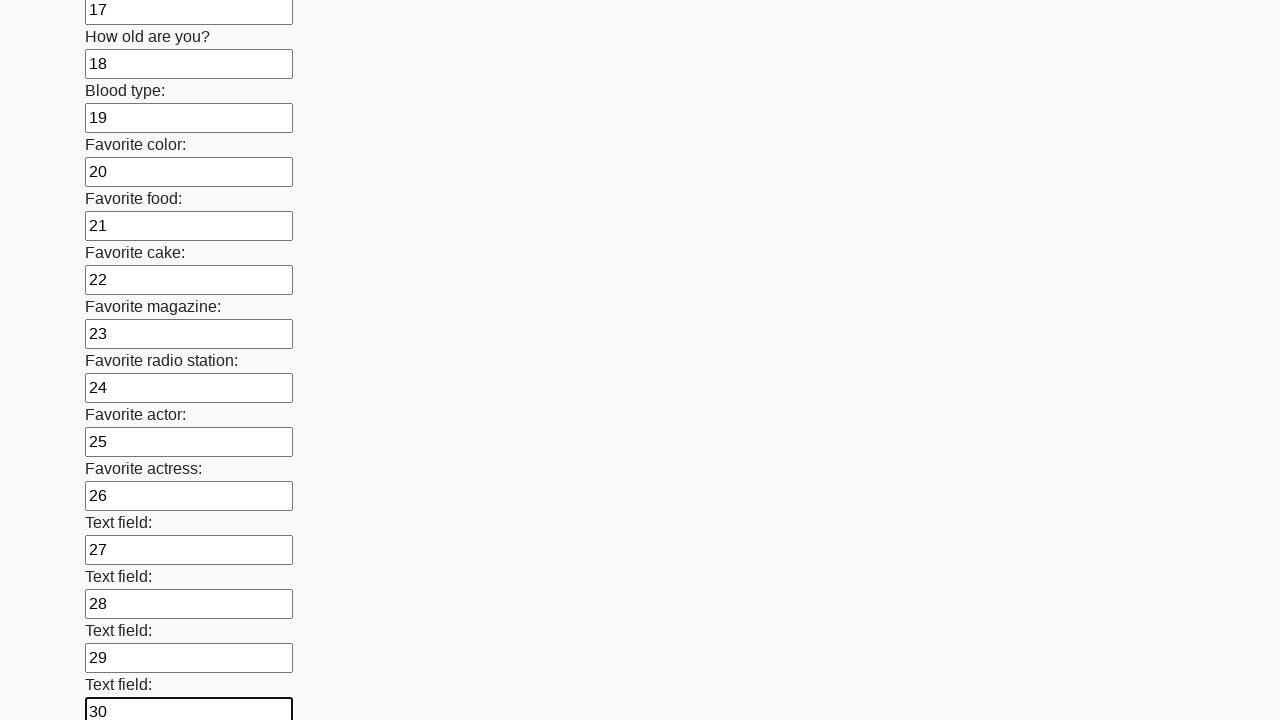

Filled input field 31 with value '31' on input >> nth=30
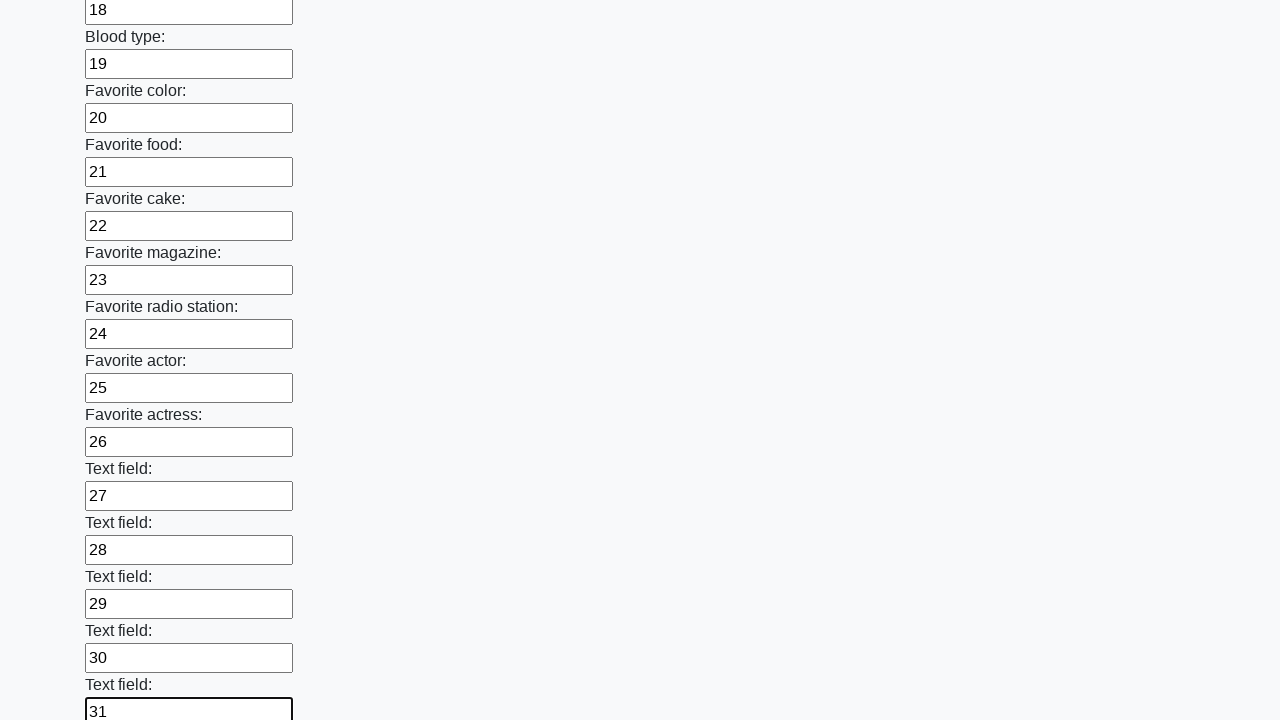

Filled input field 32 with value '32' on input >> nth=31
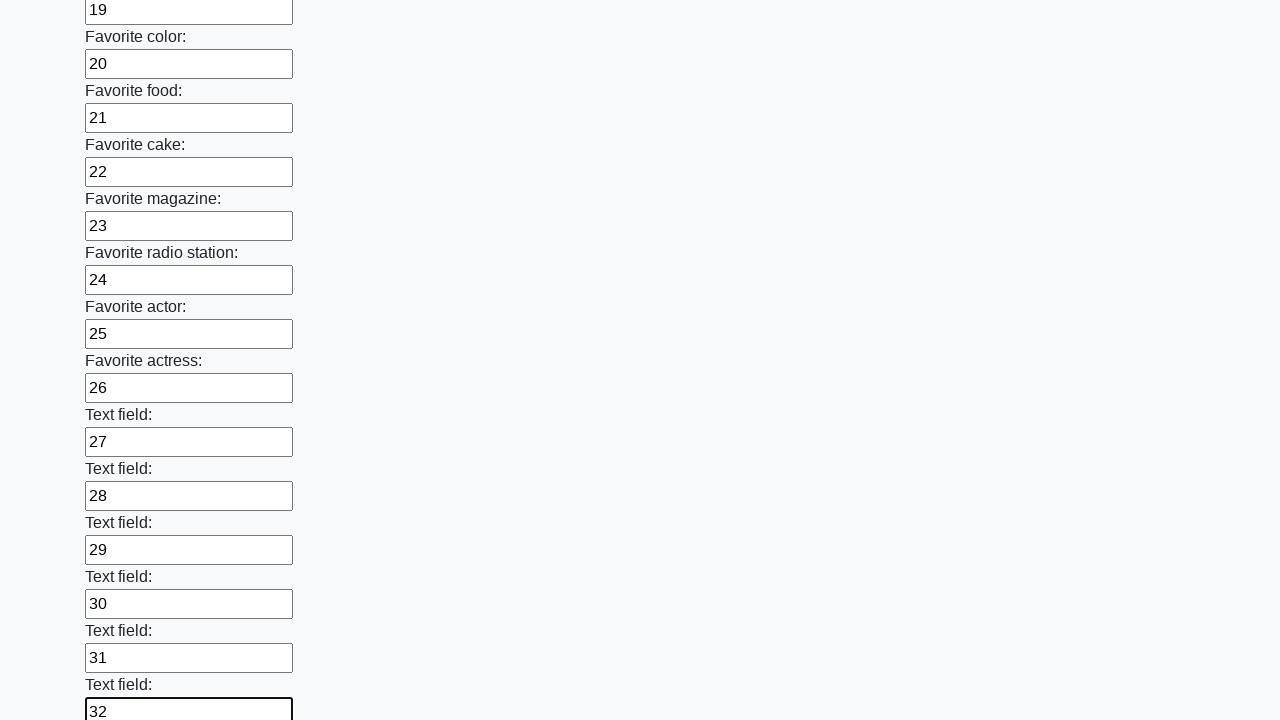

Filled input field 33 with value '33' on input >> nth=32
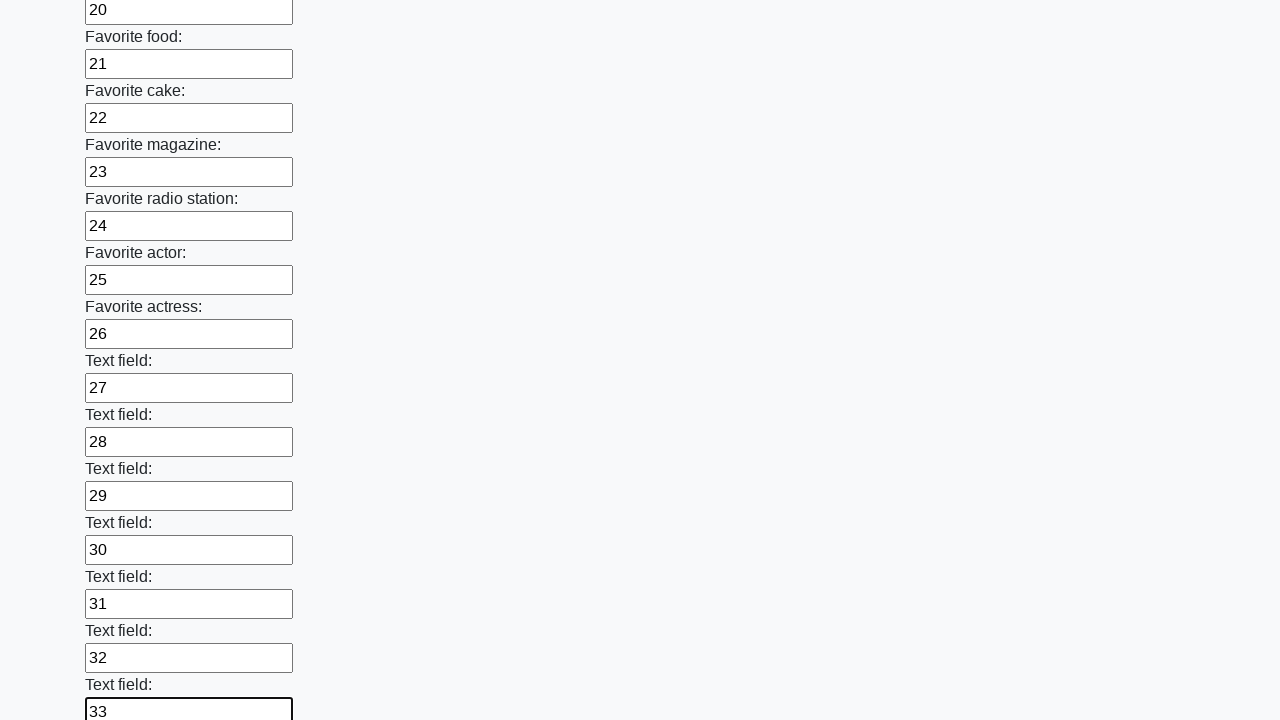

Filled input field 34 with value '34' on input >> nth=33
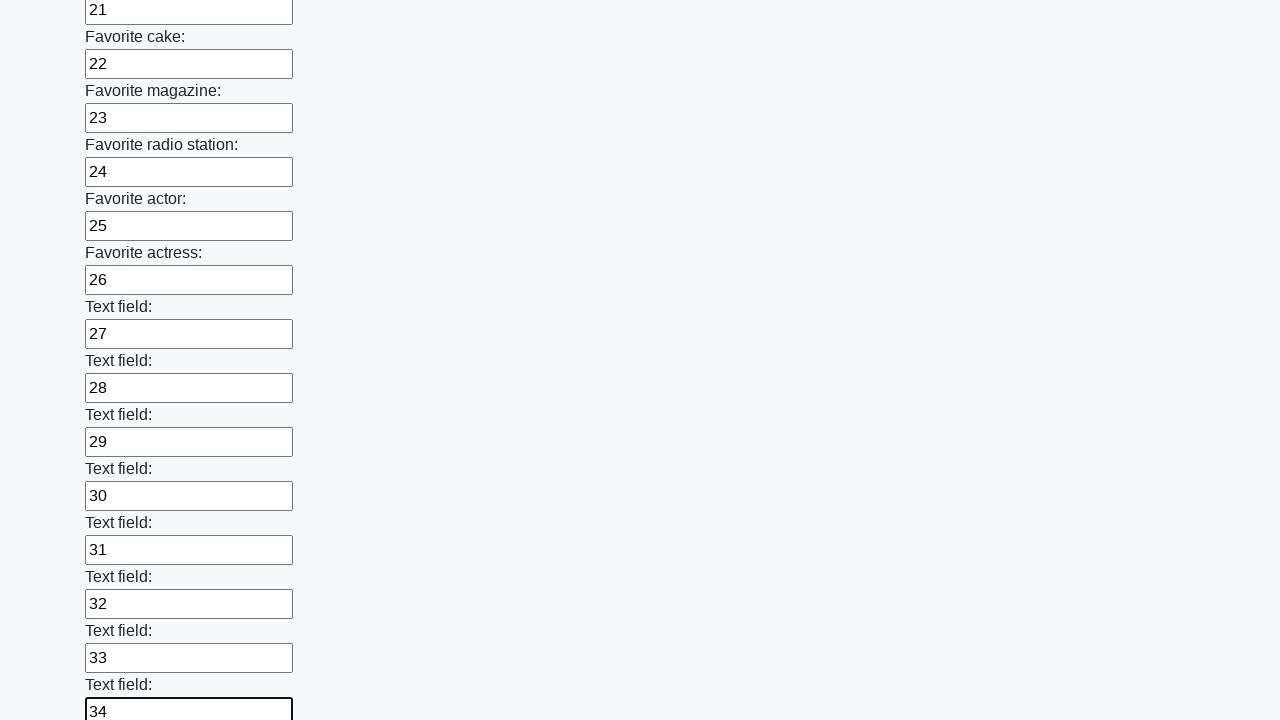

Filled input field 35 with value '35' on input >> nth=34
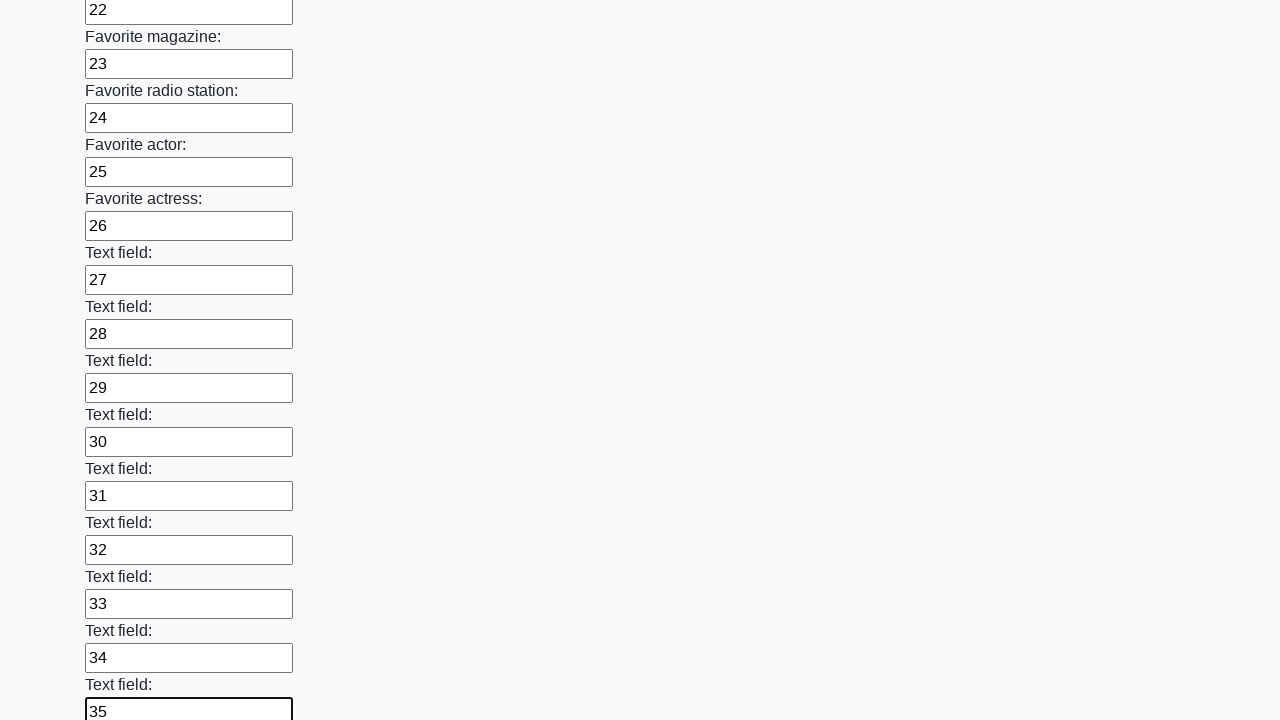

Filled input field 36 with value '36' on input >> nth=35
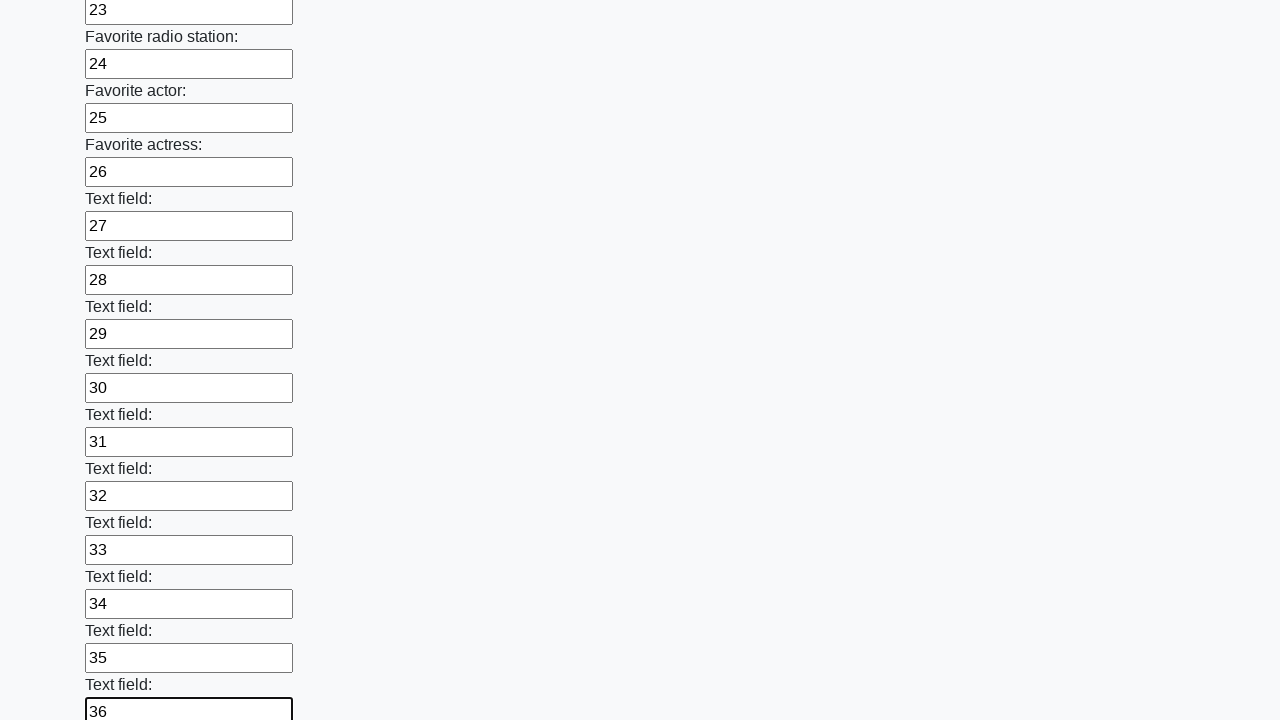

Filled input field 37 with value '37' on input >> nth=36
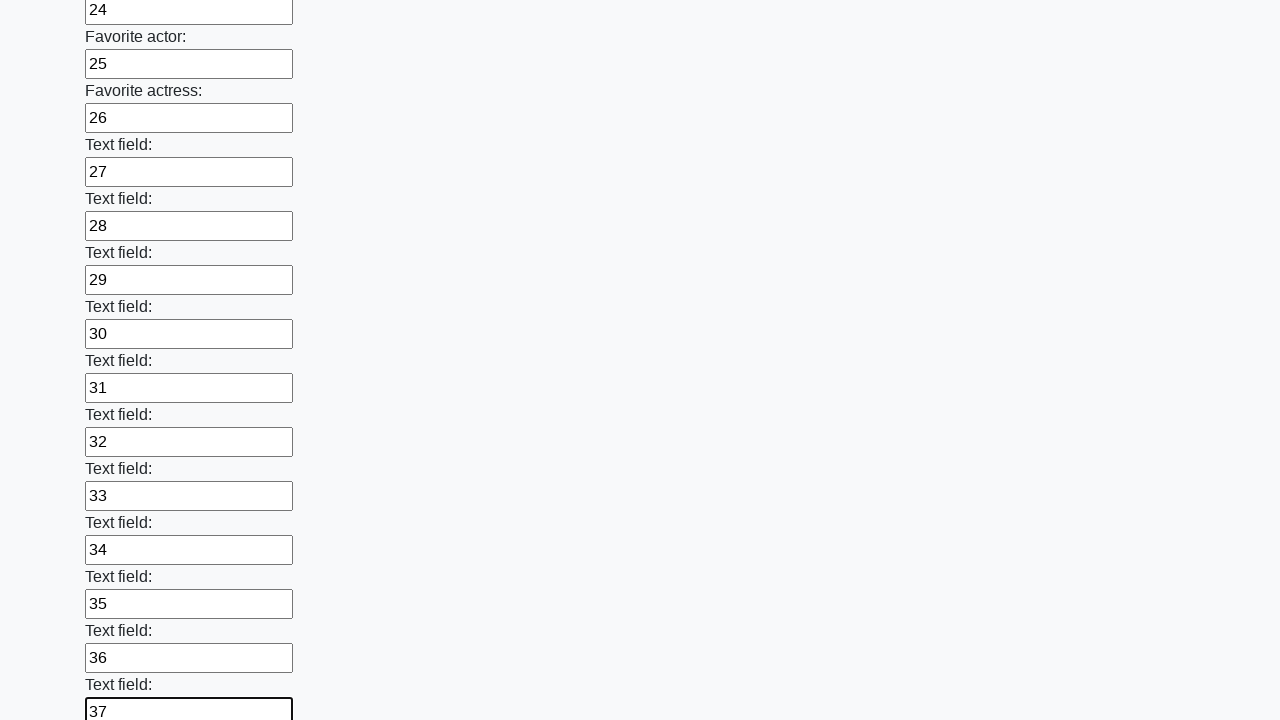

Filled input field 38 with value '38' on input >> nth=37
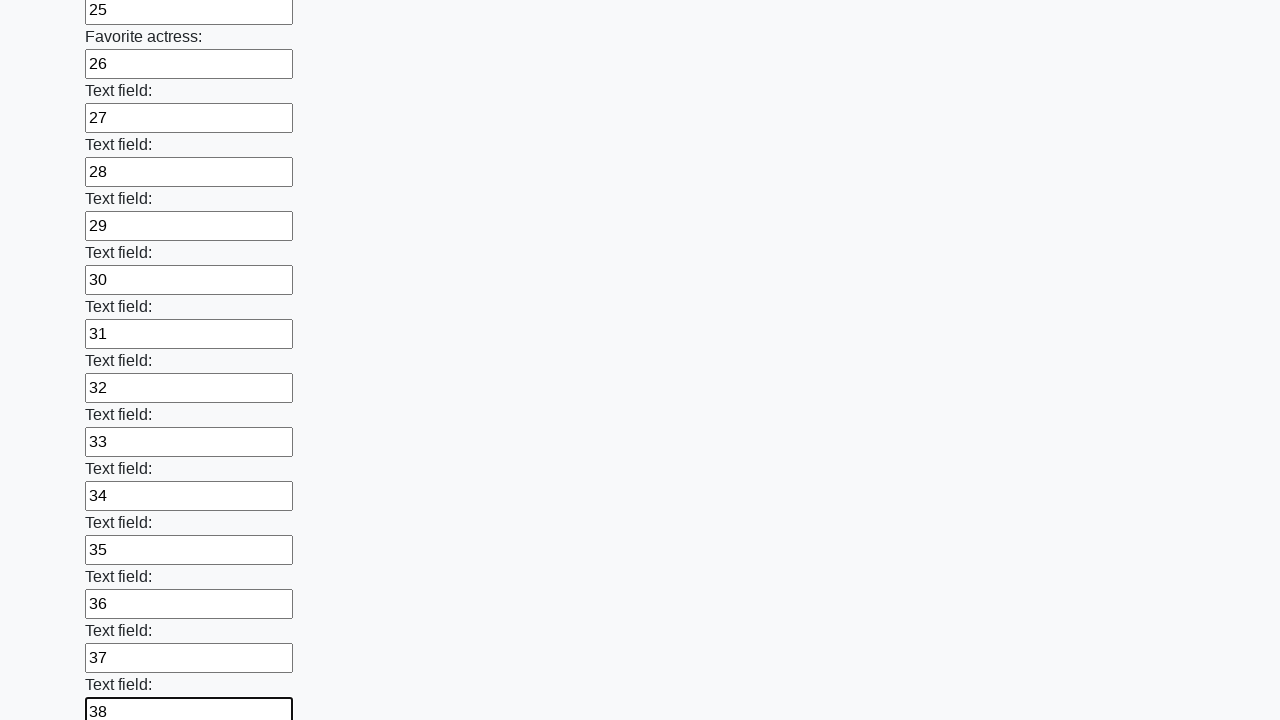

Filled input field 39 with value '39' on input >> nth=38
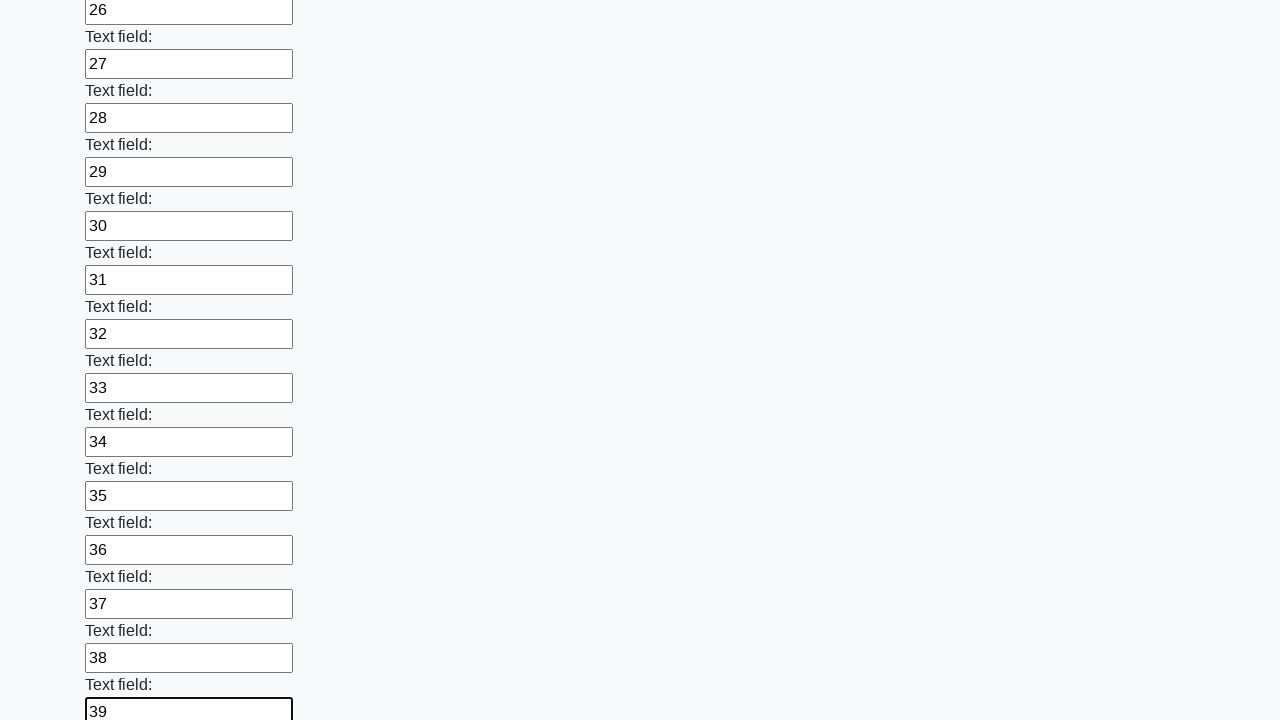

Filled input field 40 with value '40' on input >> nth=39
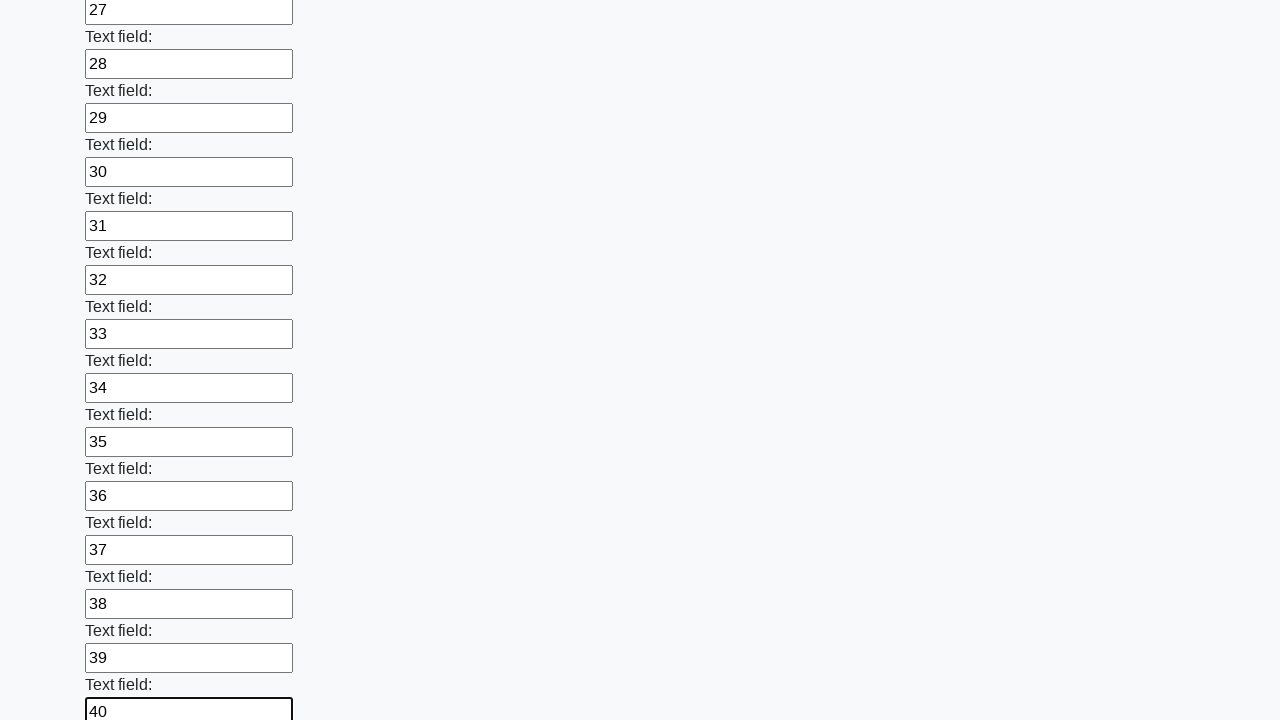

Filled input field 41 with value '41' on input >> nth=40
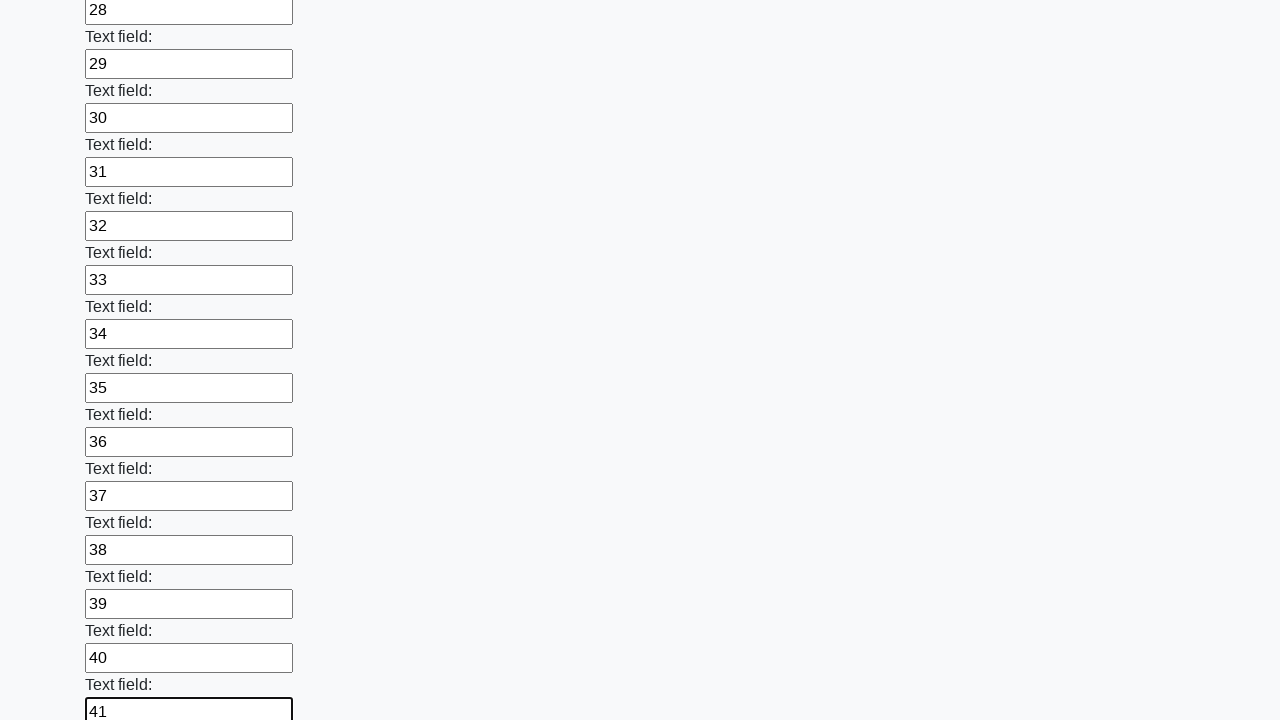

Filled input field 42 with value '42' on input >> nth=41
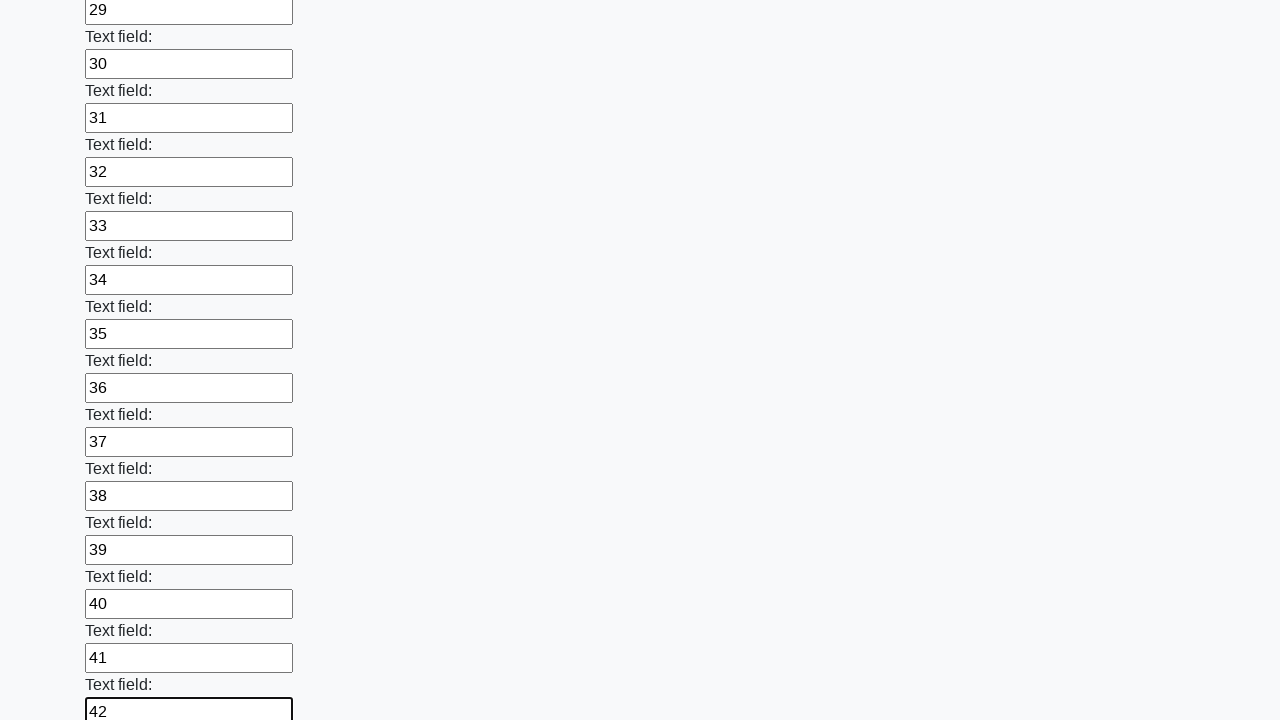

Filled input field 43 with value '43' on input >> nth=42
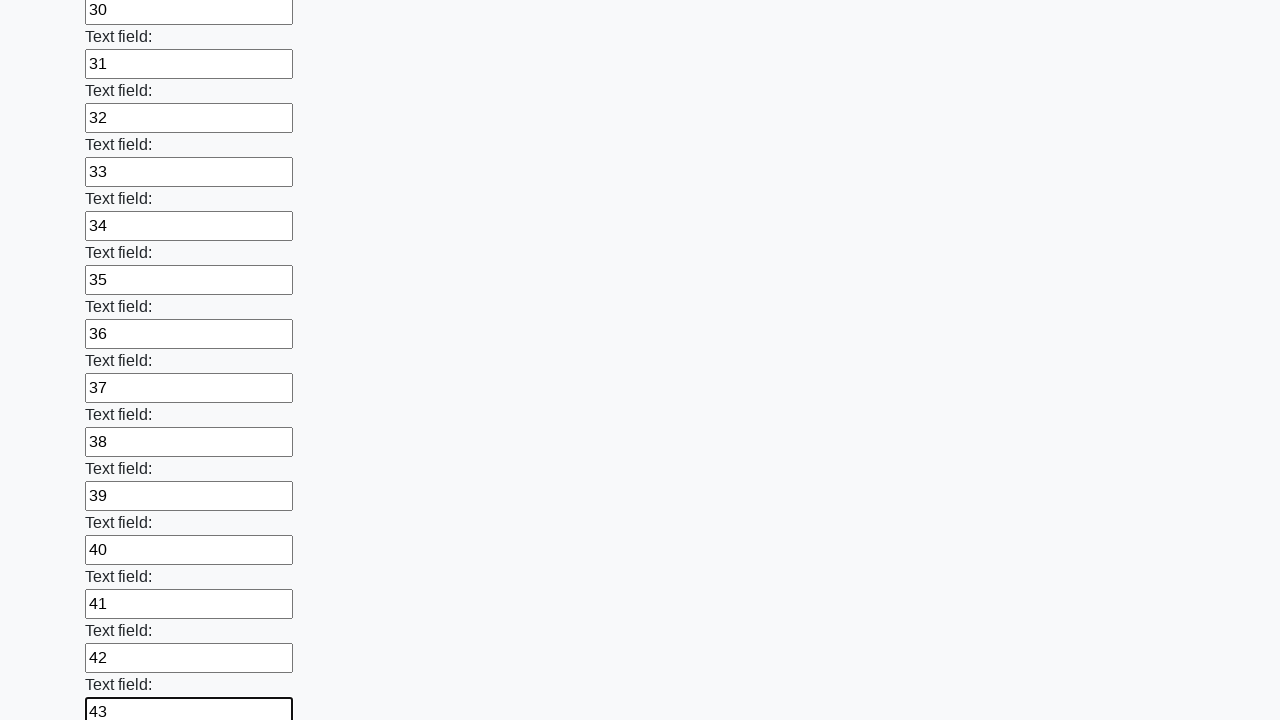

Filled input field 44 with value '44' on input >> nth=43
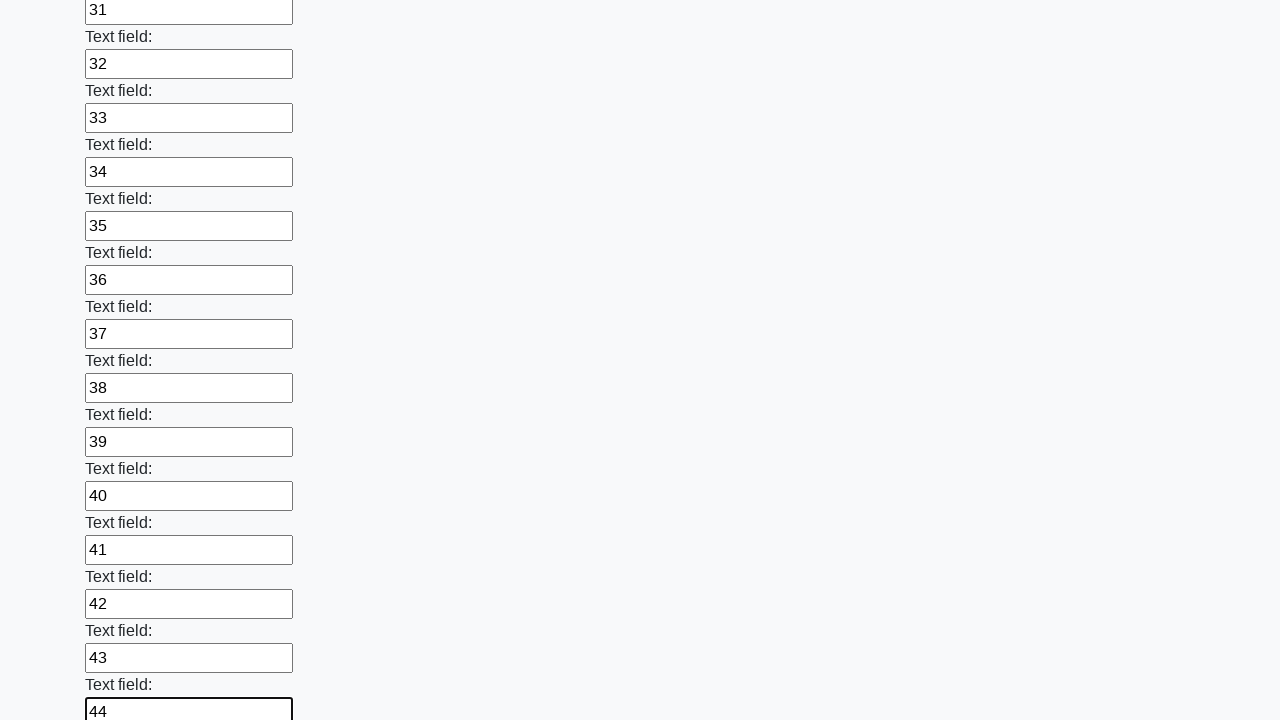

Filled input field 45 with value '45' on input >> nth=44
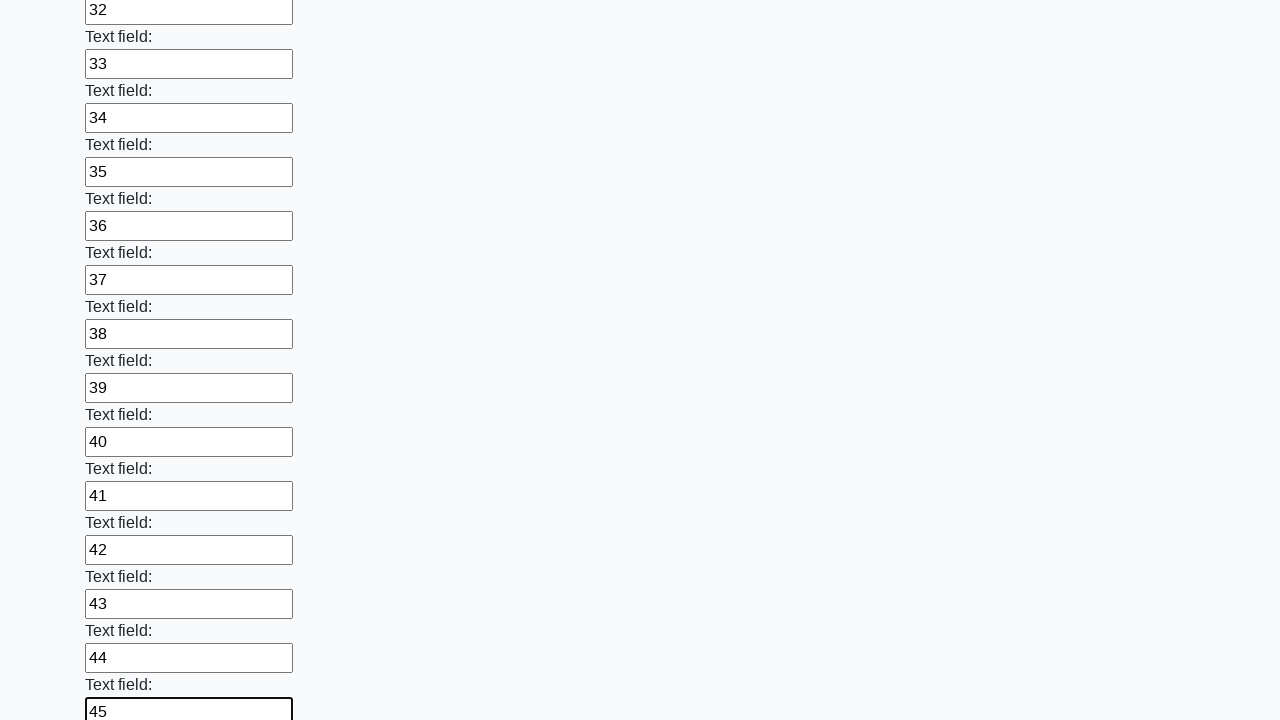

Filled input field 46 with value '46' on input >> nth=45
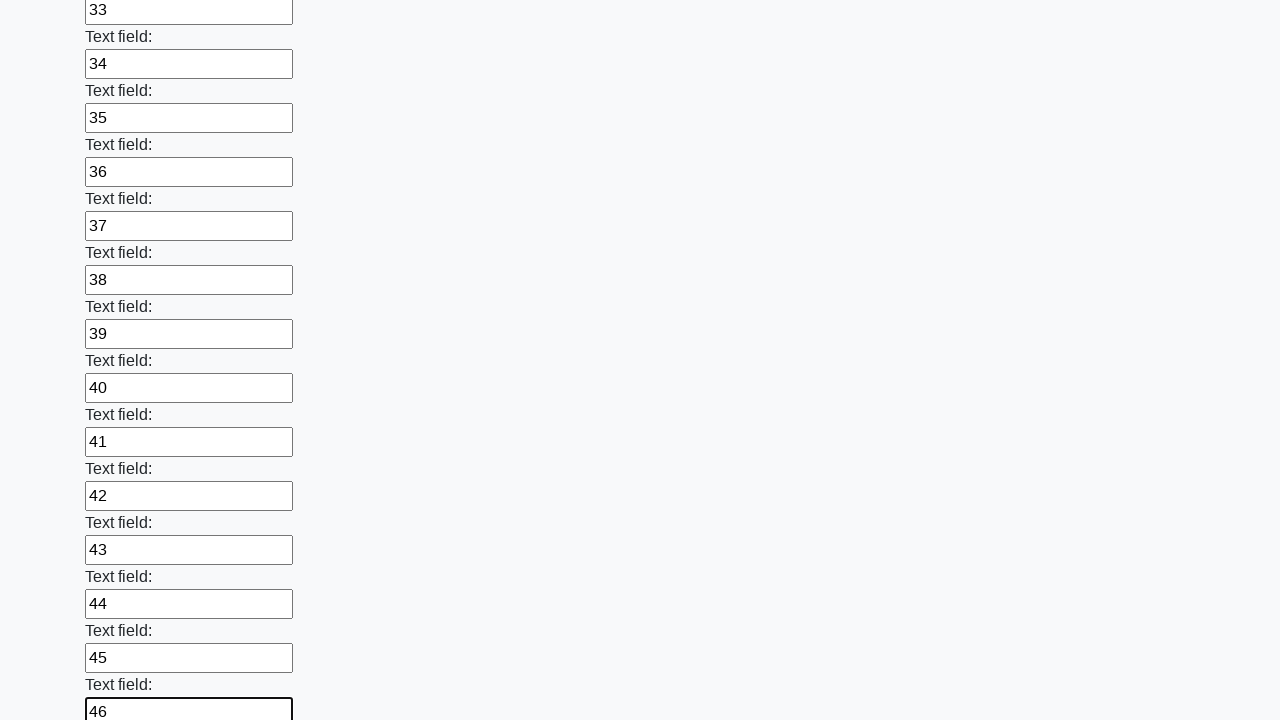

Filled input field 47 with value '47' on input >> nth=46
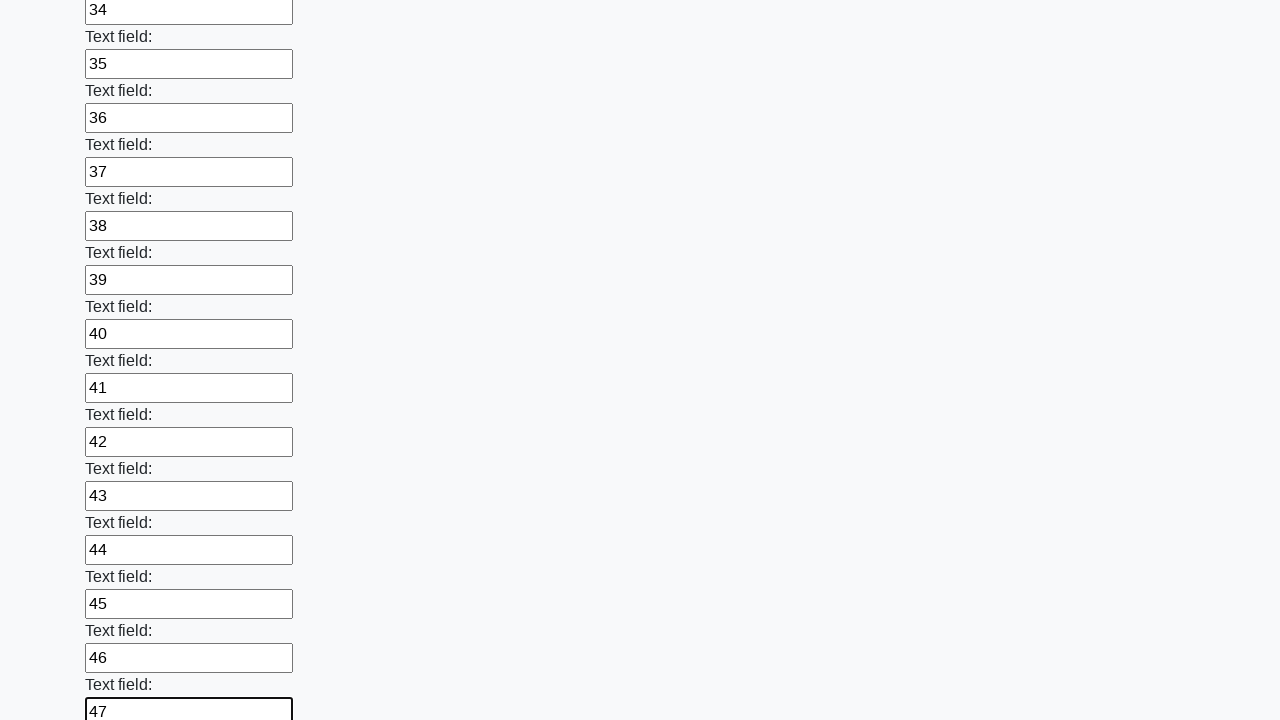

Filled input field 48 with value '48' on input >> nth=47
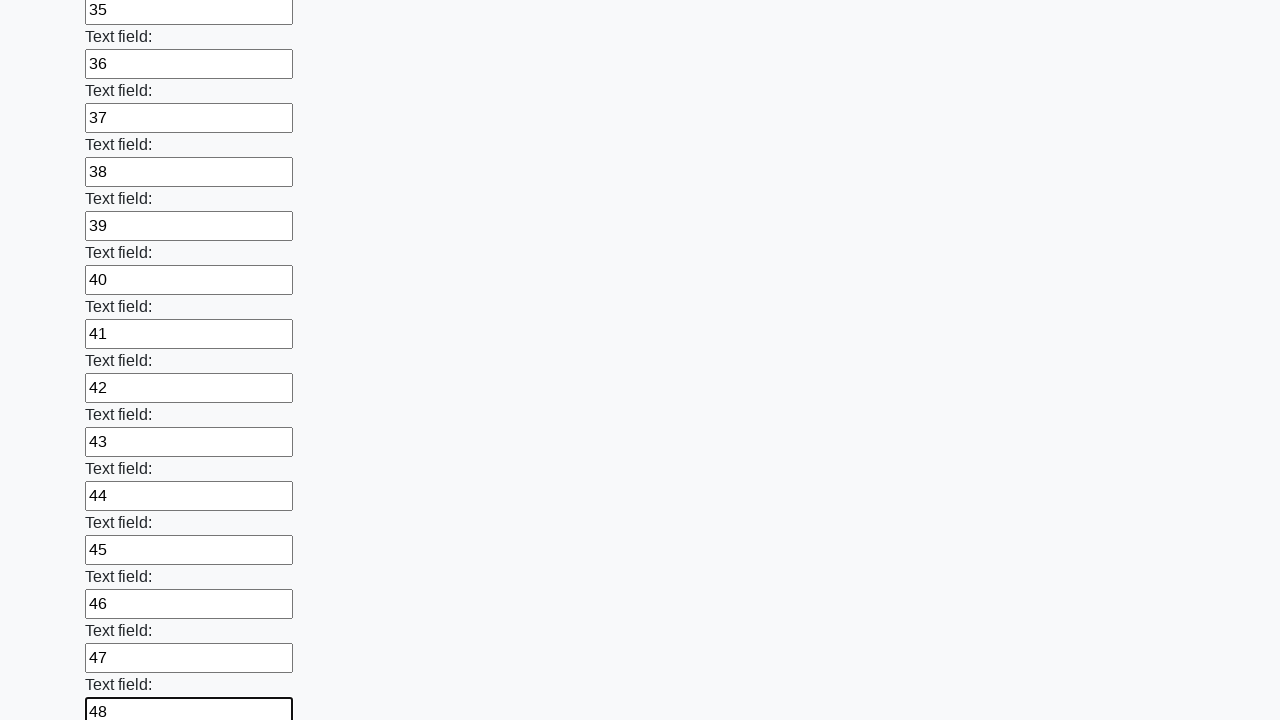

Filled input field 49 with value '49' on input >> nth=48
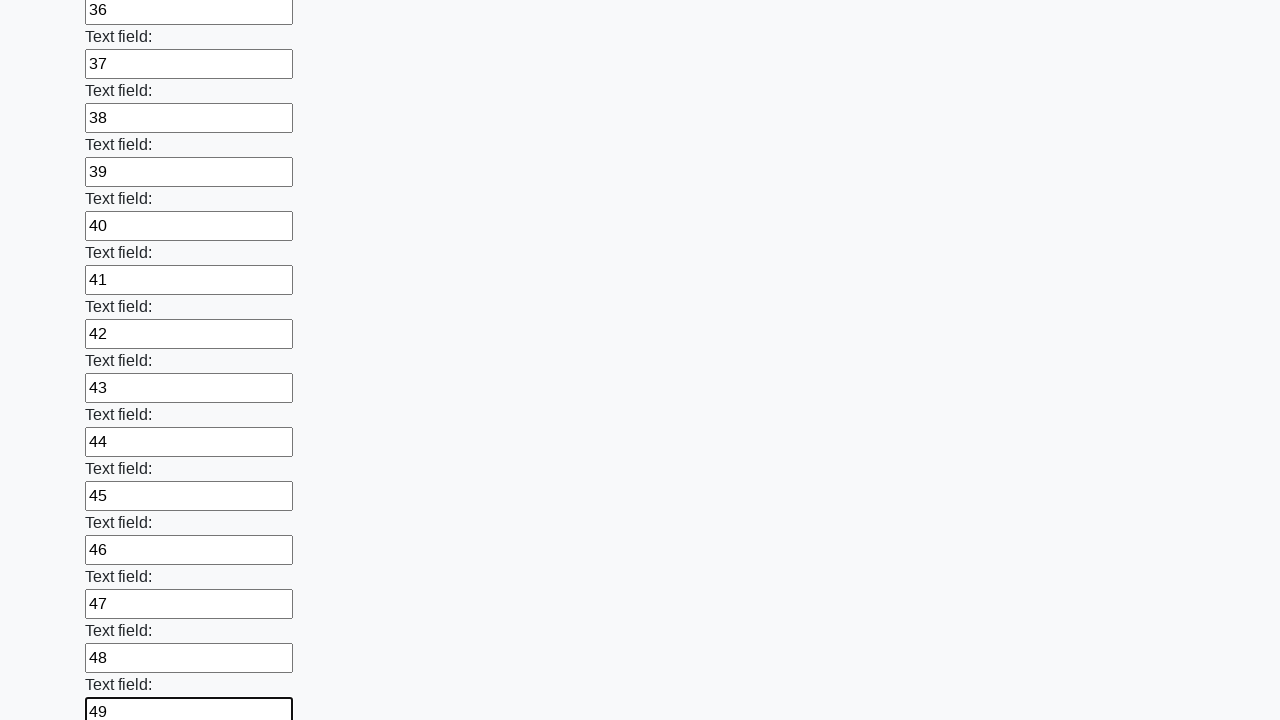

Filled input field 50 with value '50' on input >> nth=49
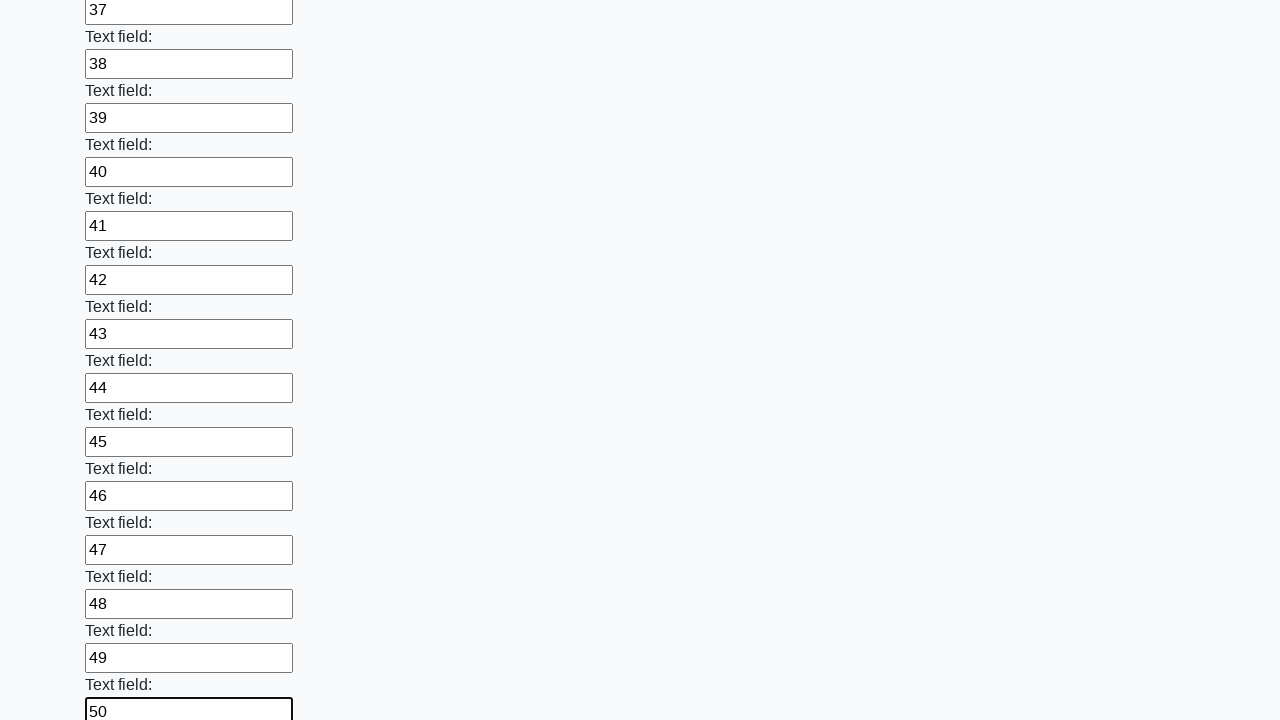

Filled input field 51 with value '51' on input >> nth=50
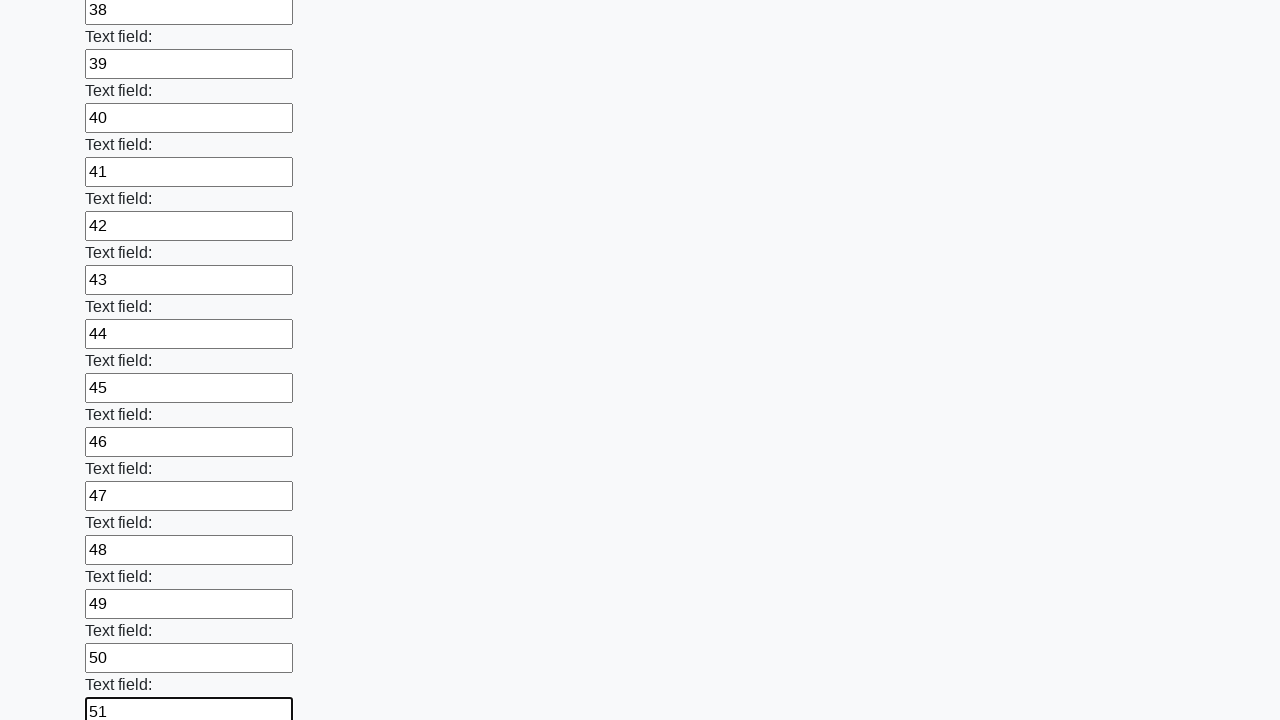

Filled input field 52 with value '52' on input >> nth=51
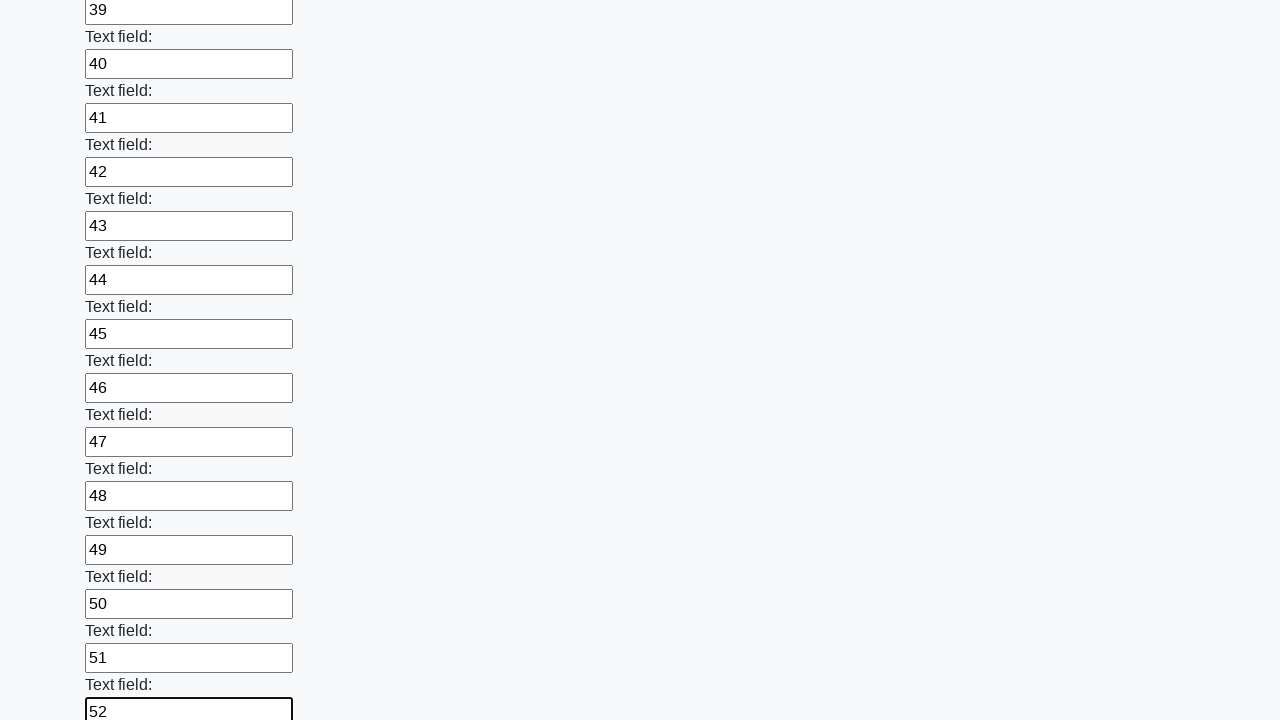

Filled input field 53 with value '53' on input >> nth=52
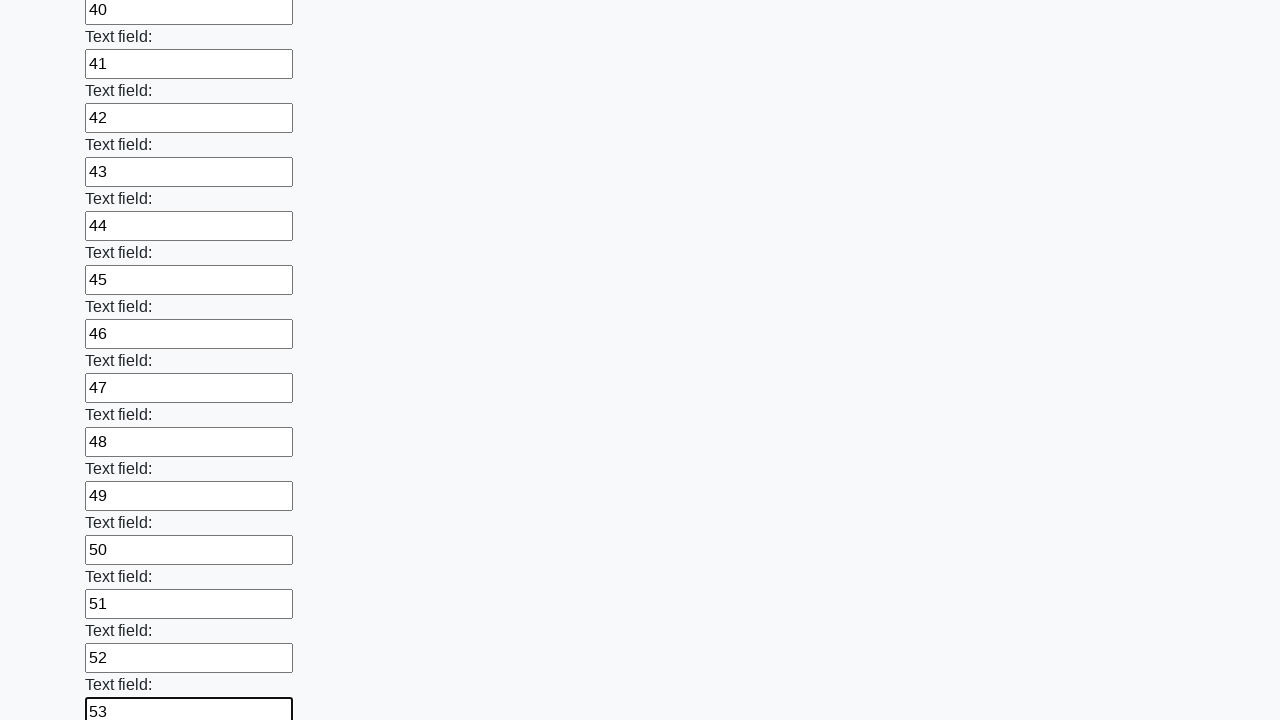

Filled input field 54 with value '54' on input >> nth=53
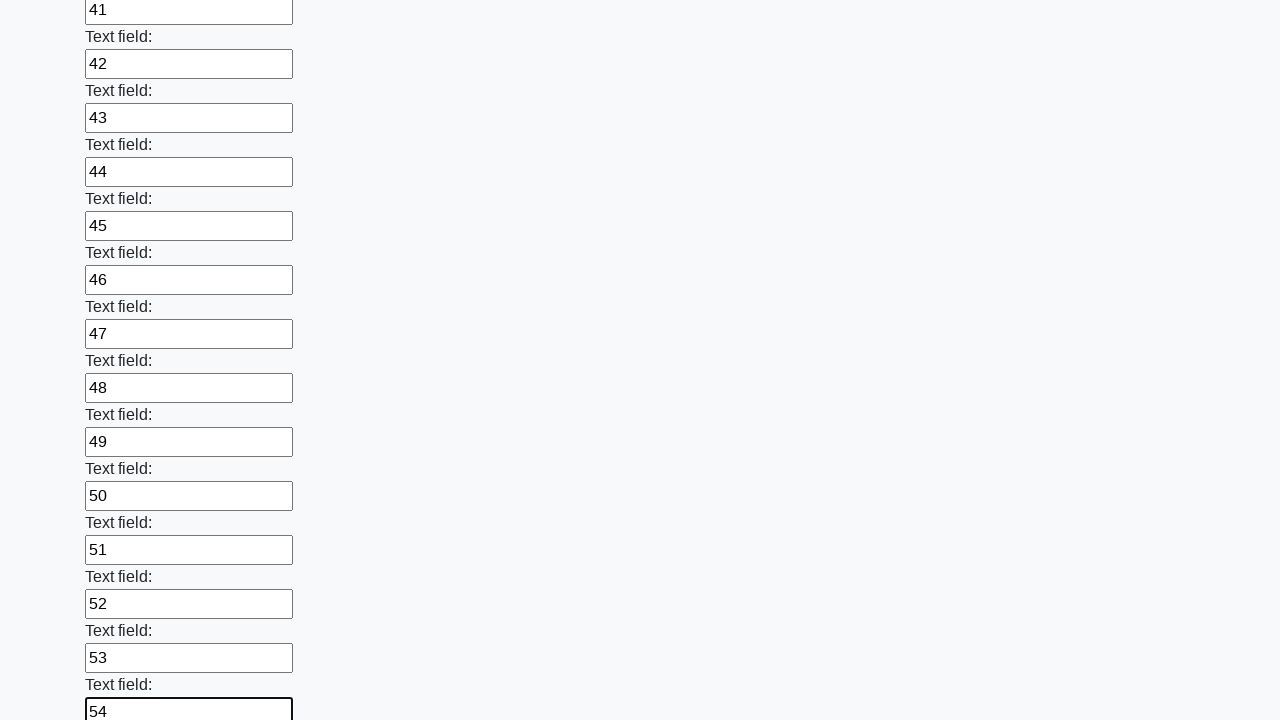

Filled input field 55 with value '55' on input >> nth=54
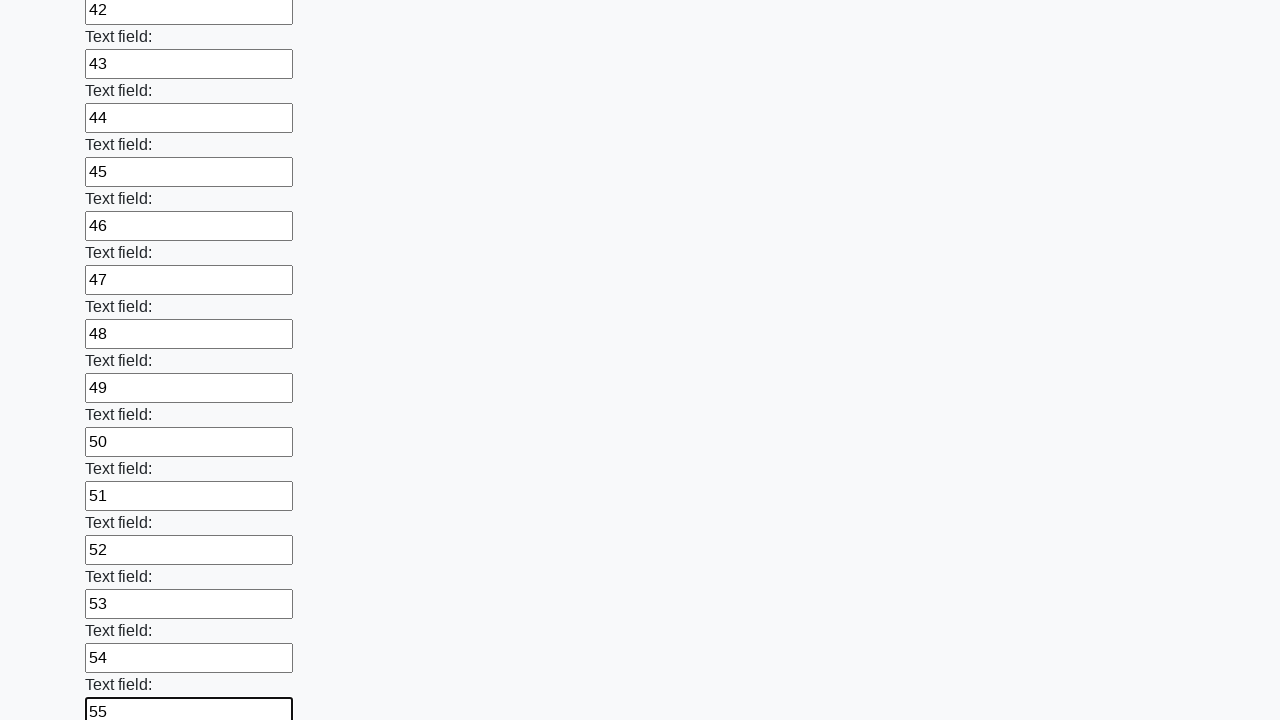

Filled input field 56 with value '56' on input >> nth=55
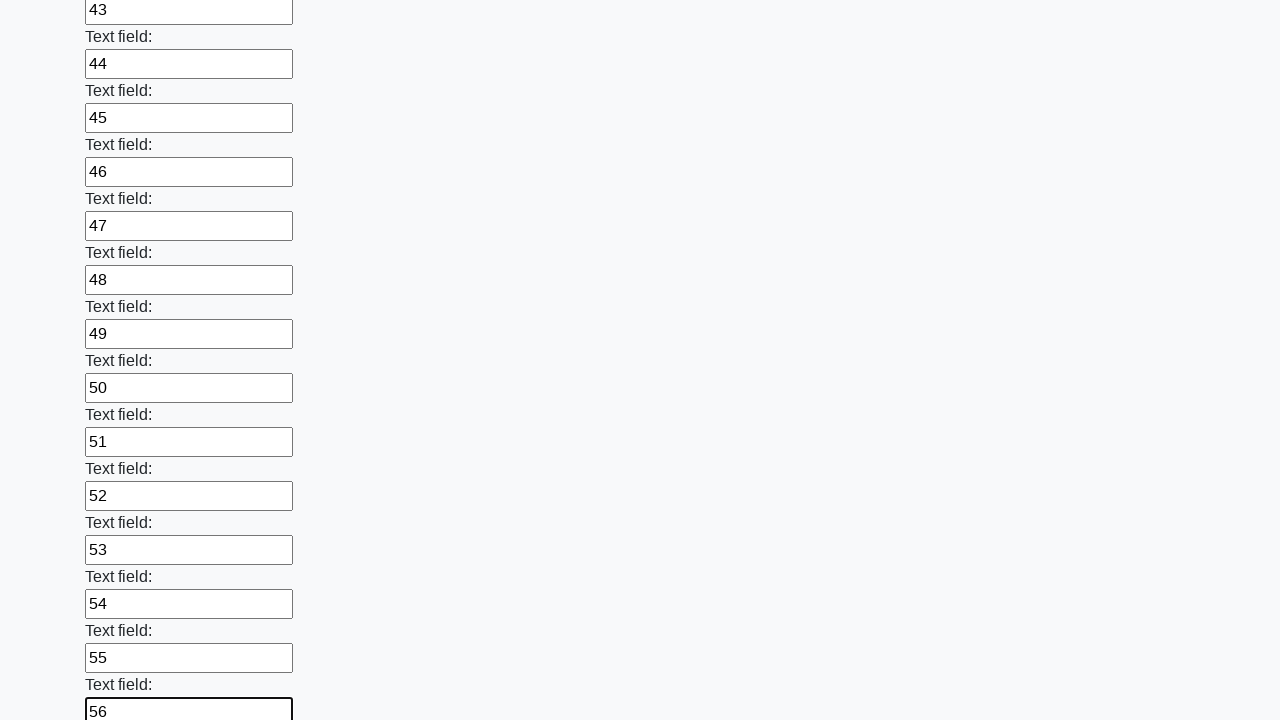

Filled input field 57 with value '57' on input >> nth=56
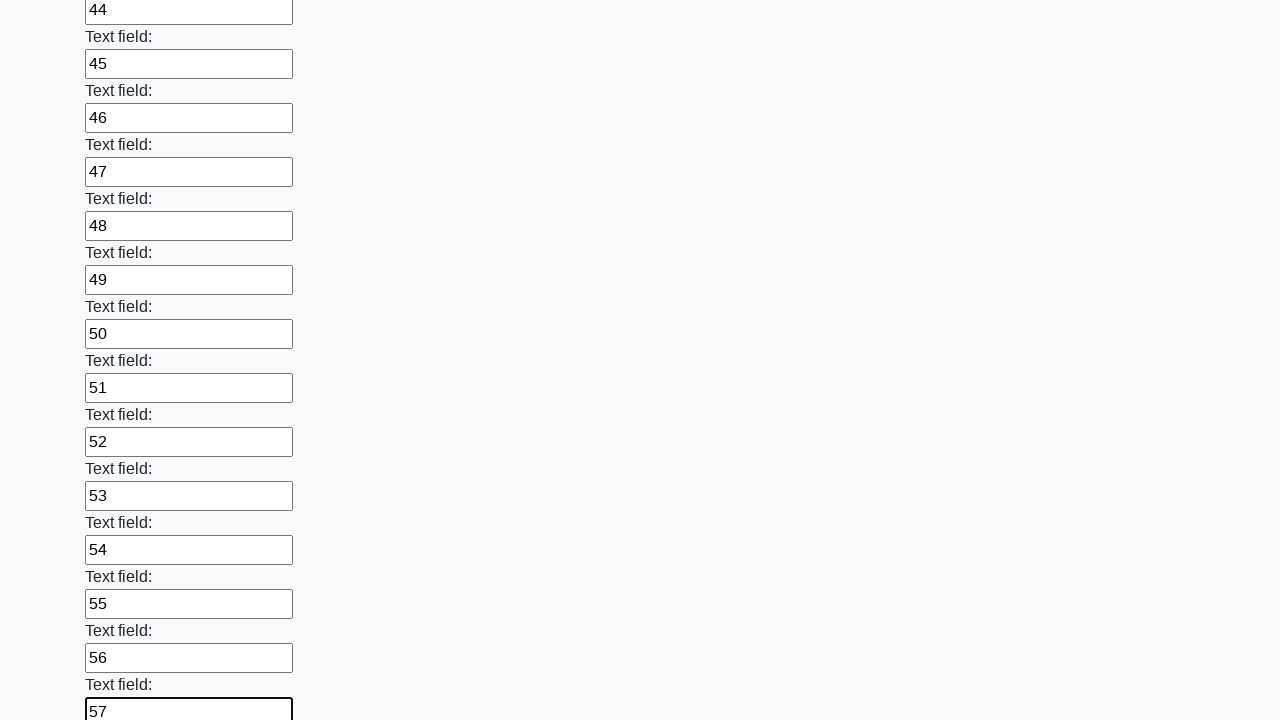

Filled input field 58 with value '58' on input >> nth=57
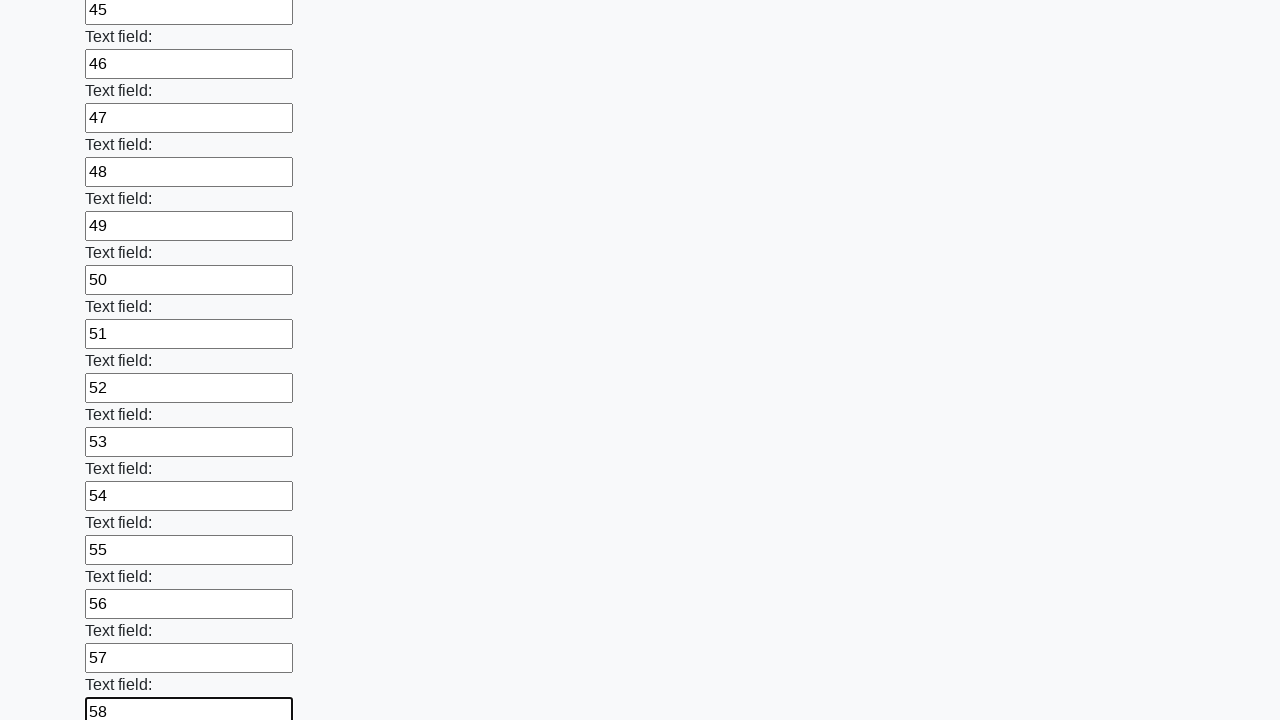

Filled input field 59 with value '59' on input >> nth=58
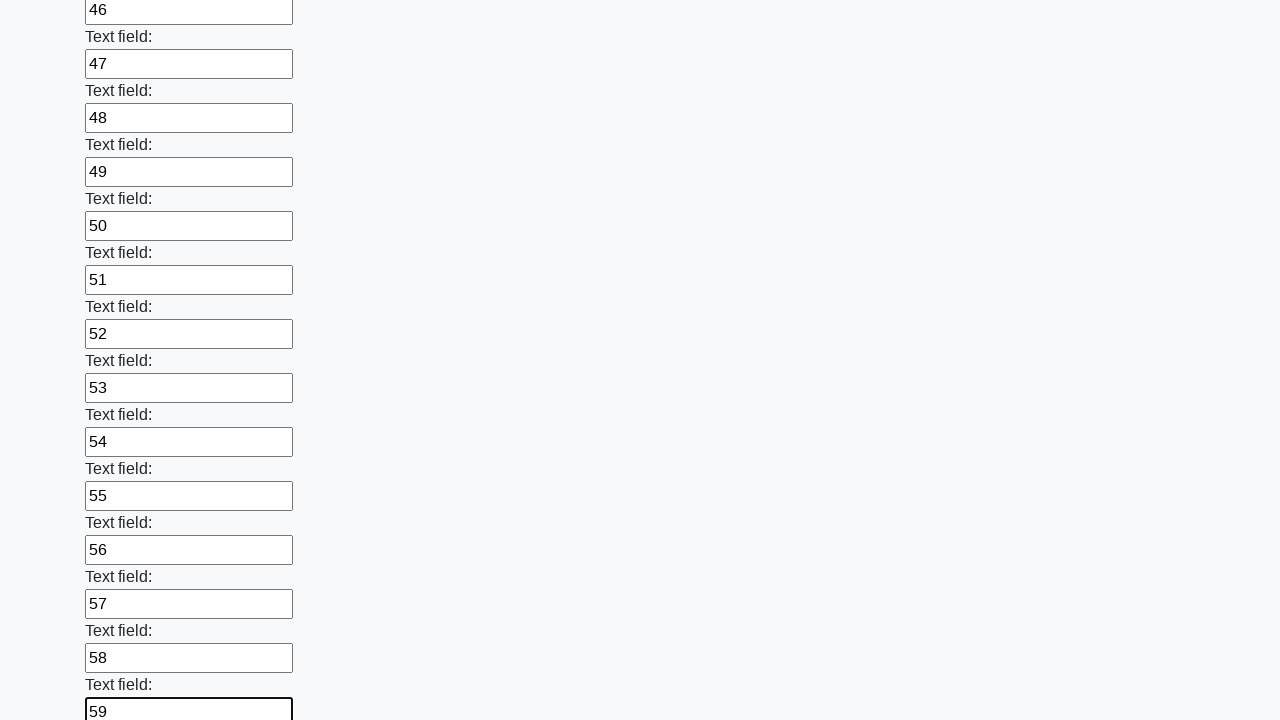

Filled input field 60 with value '60' on input >> nth=59
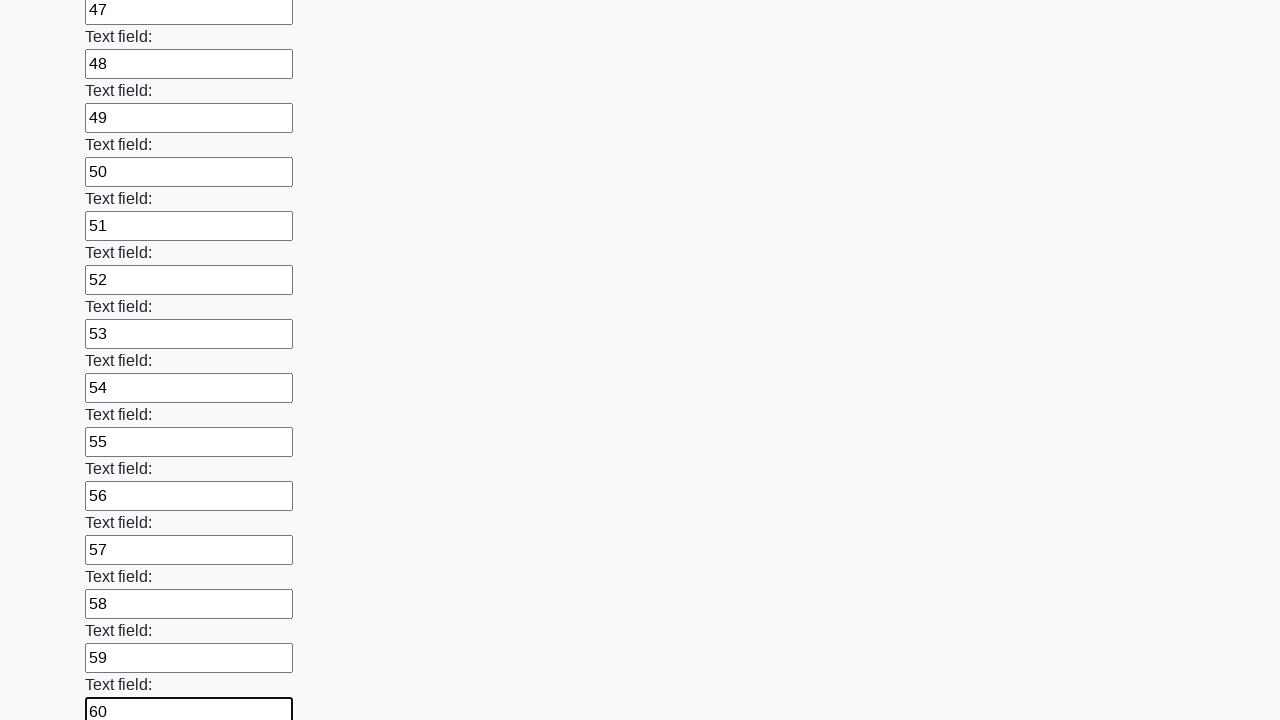

Filled input field 61 with value '61' on input >> nth=60
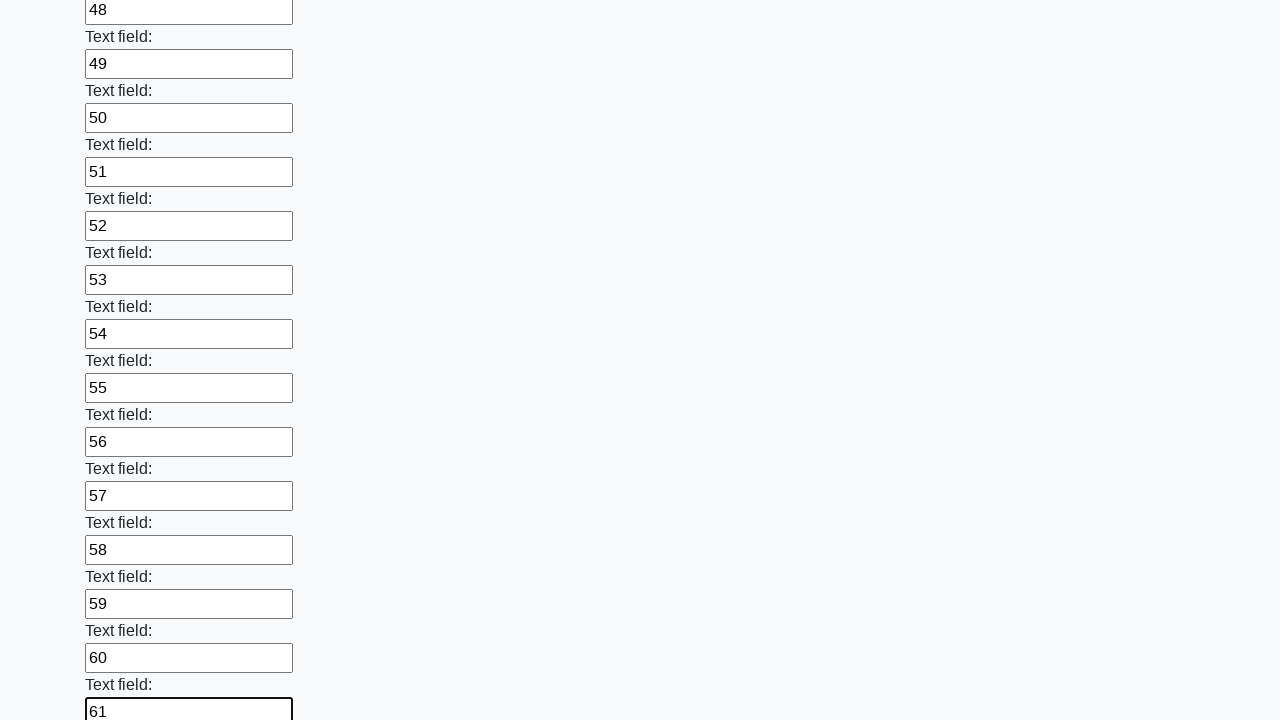

Filled input field 62 with value '62' on input >> nth=61
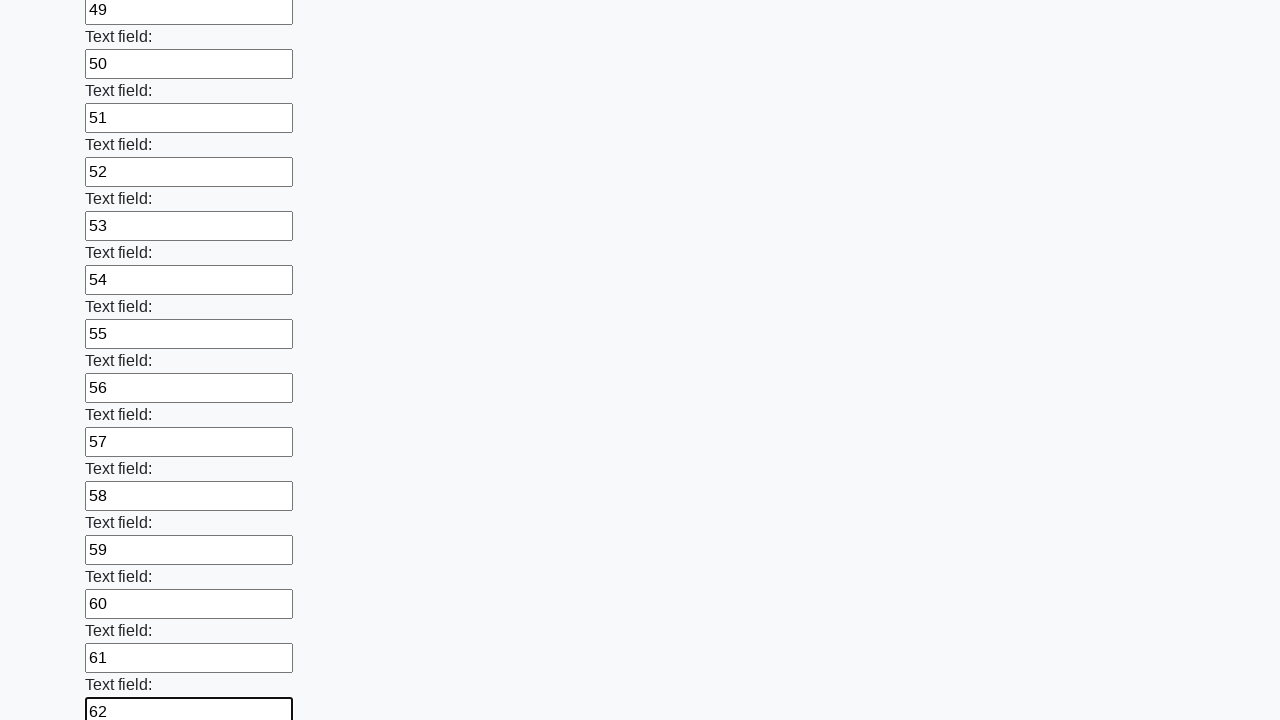

Filled input field 63 with value '63' on input >> nth=62
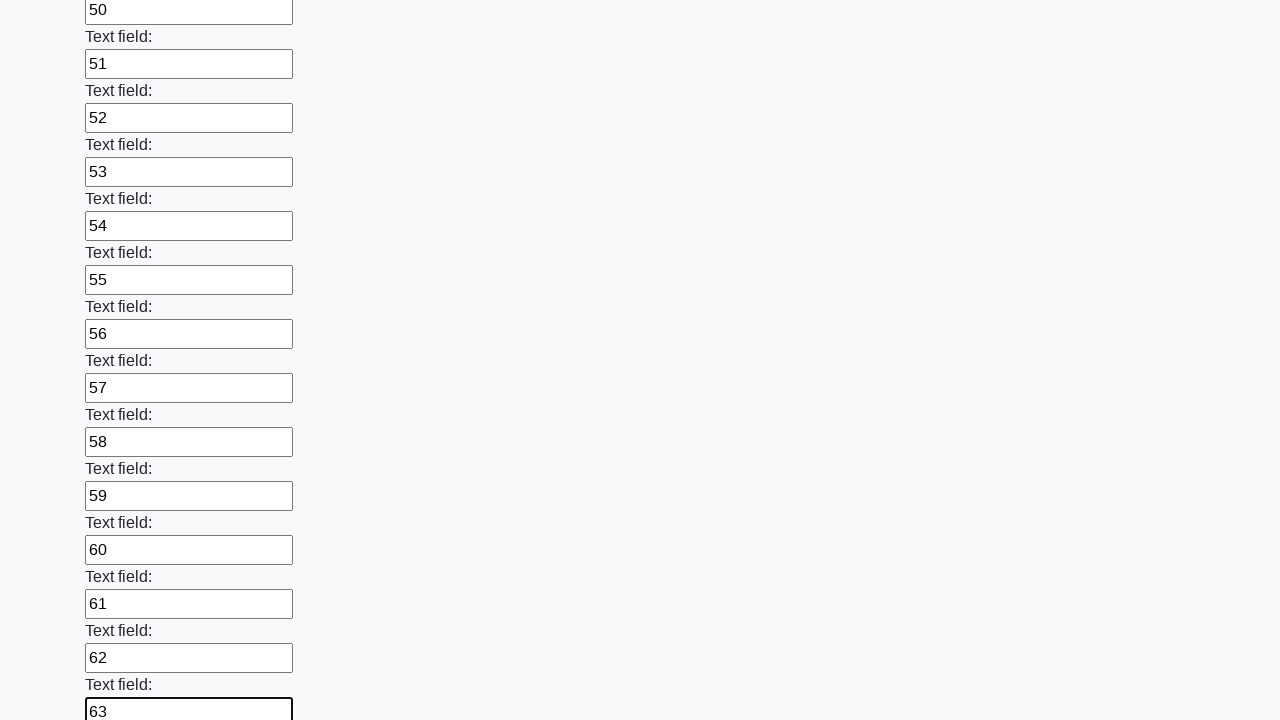

Filled input field 64 with value '64' on input >> nth=63
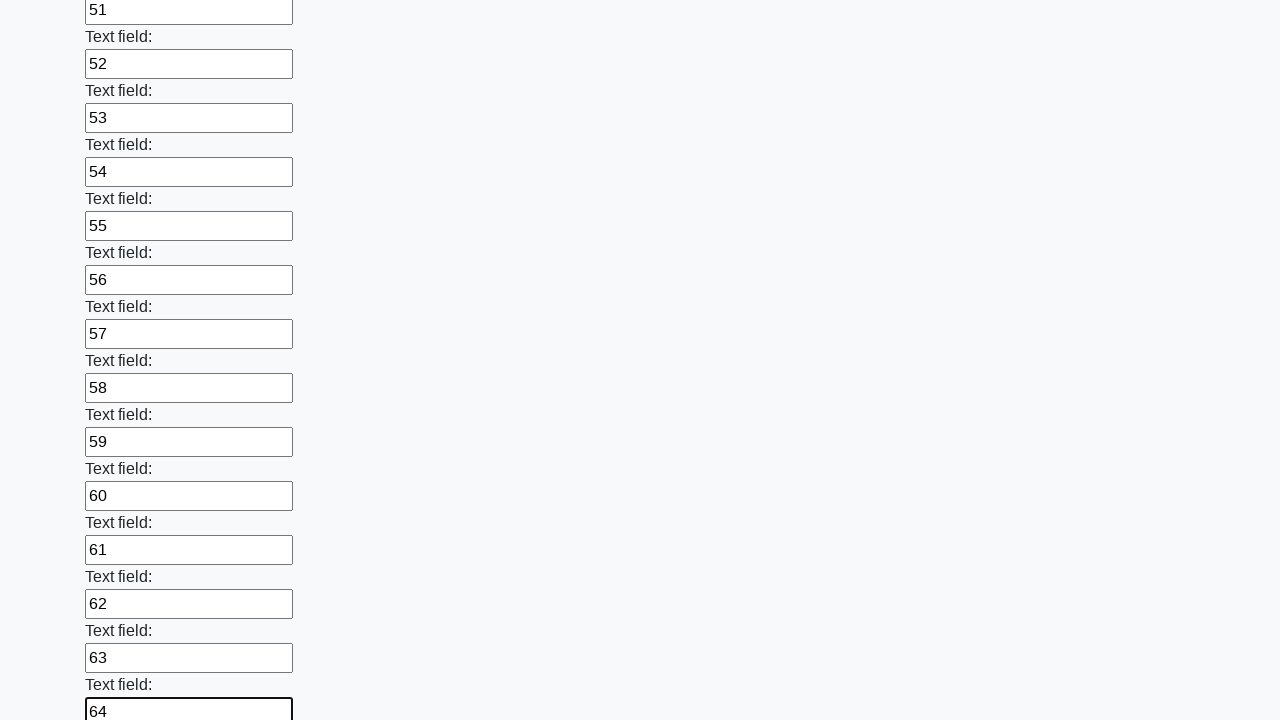

Filled input field 65 with value '65' on input >> nth=64
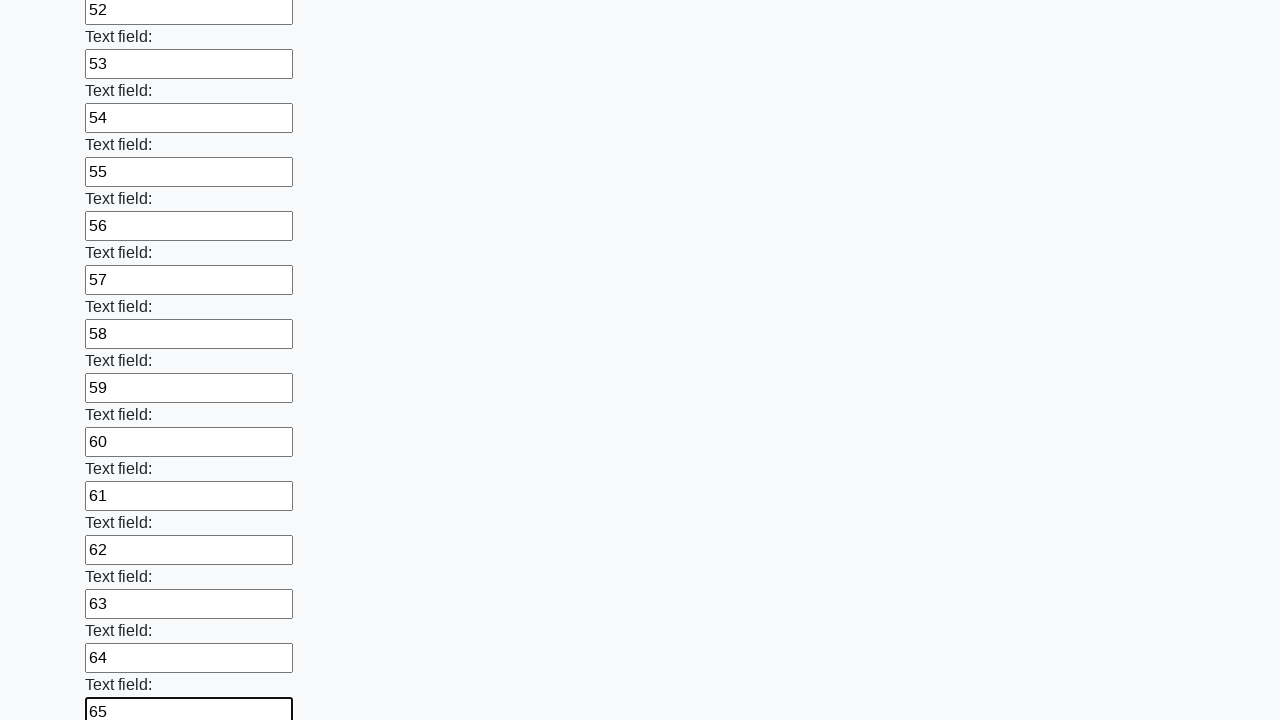

Filled input field 66 with value '66' on input >> nth=65
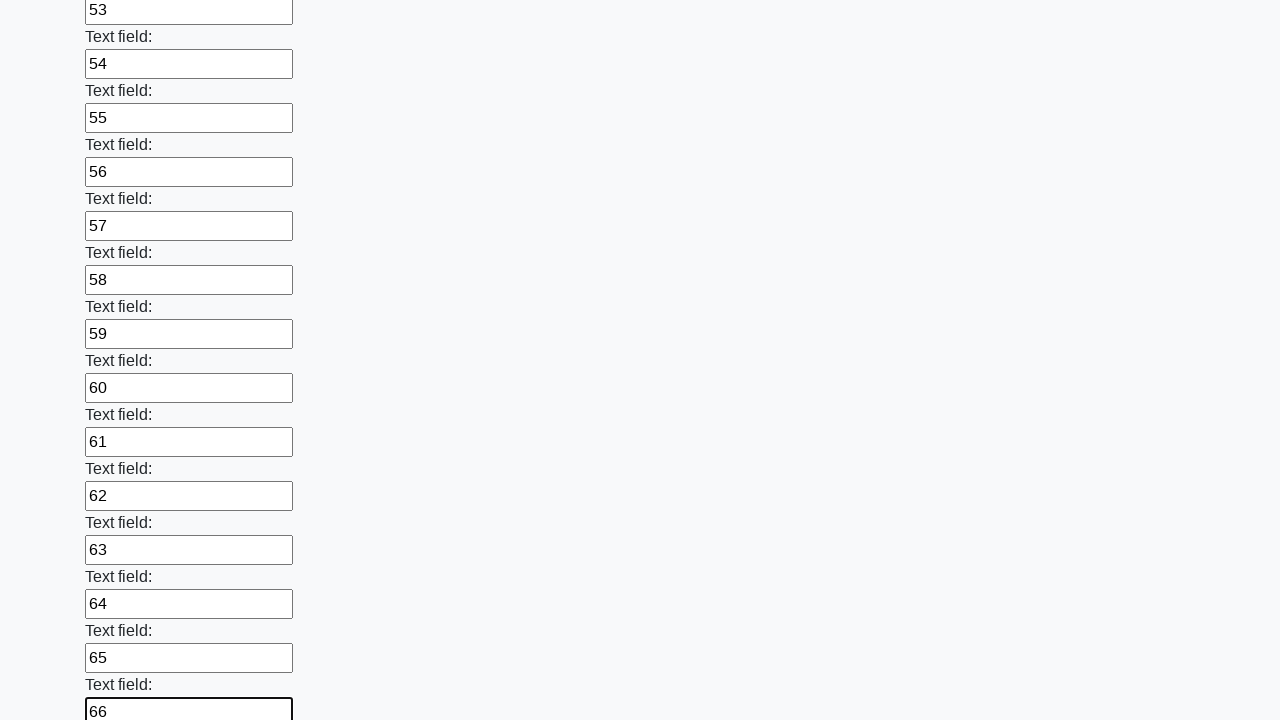

Filled input field 67 with value '67' on input >> nth=66
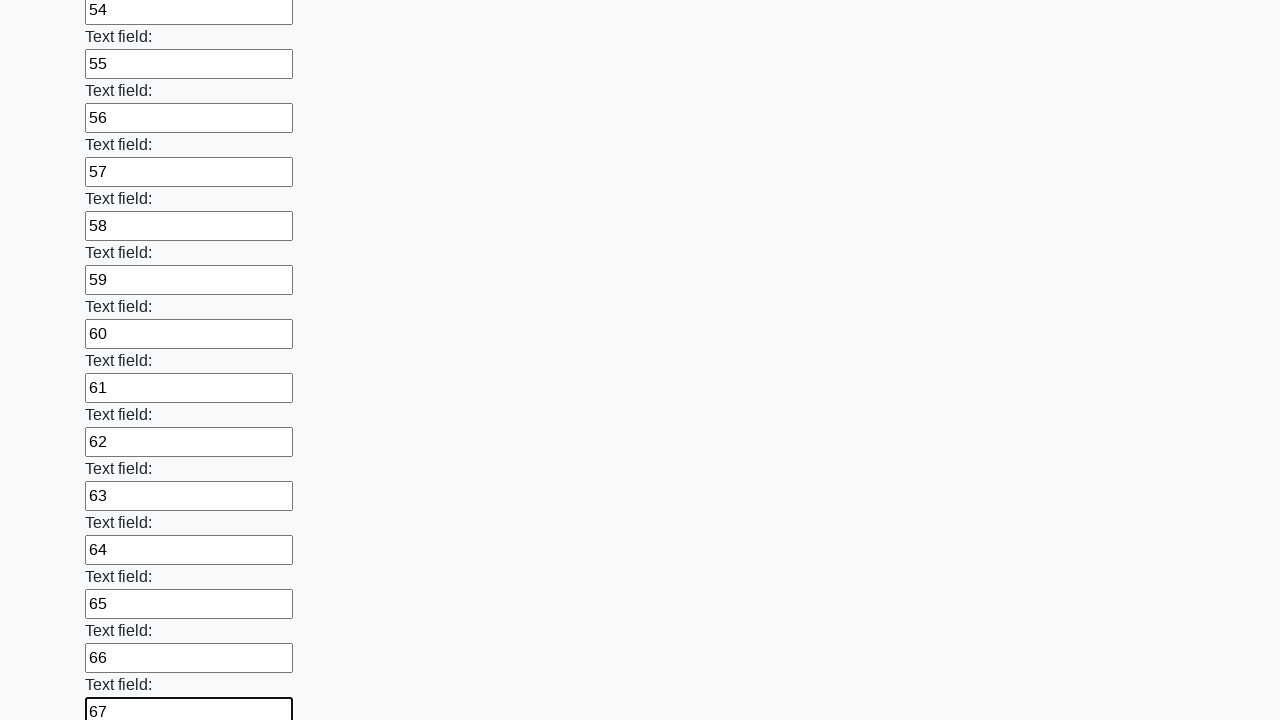

Filled input field 68 with value '68' on input >> nth=67
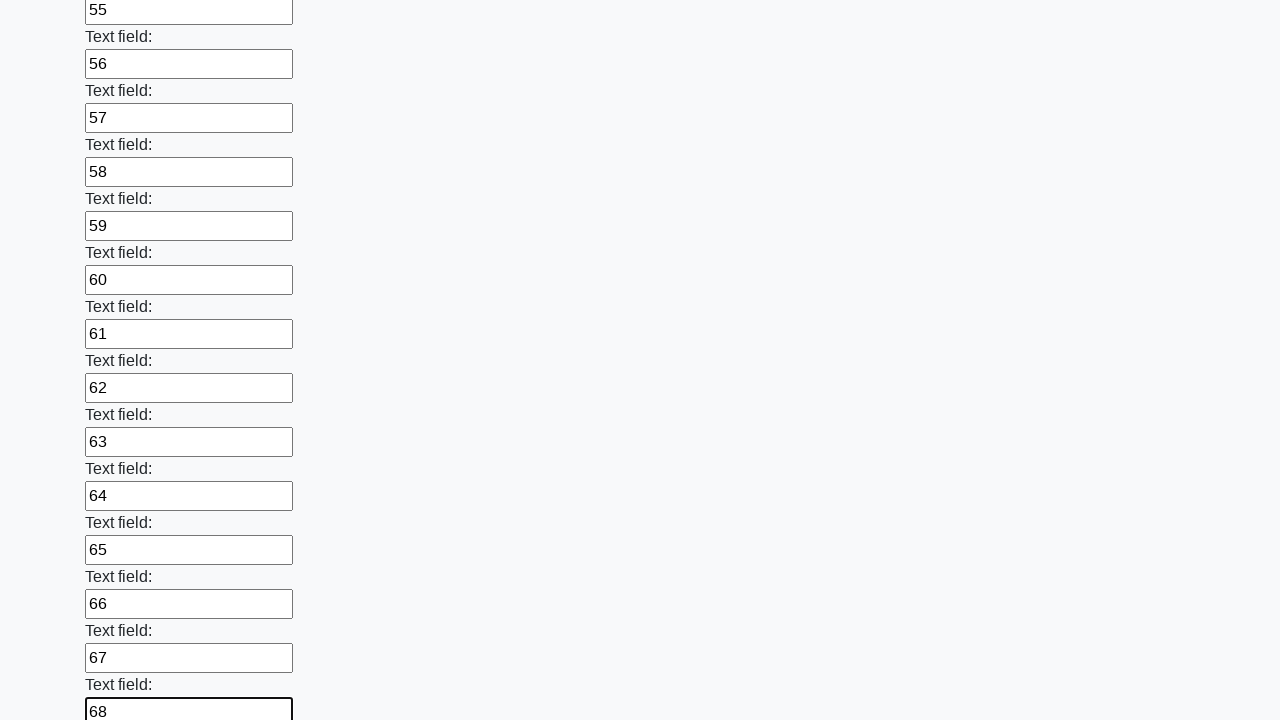

Filled input field 69 with value '69' on input >> nth=68
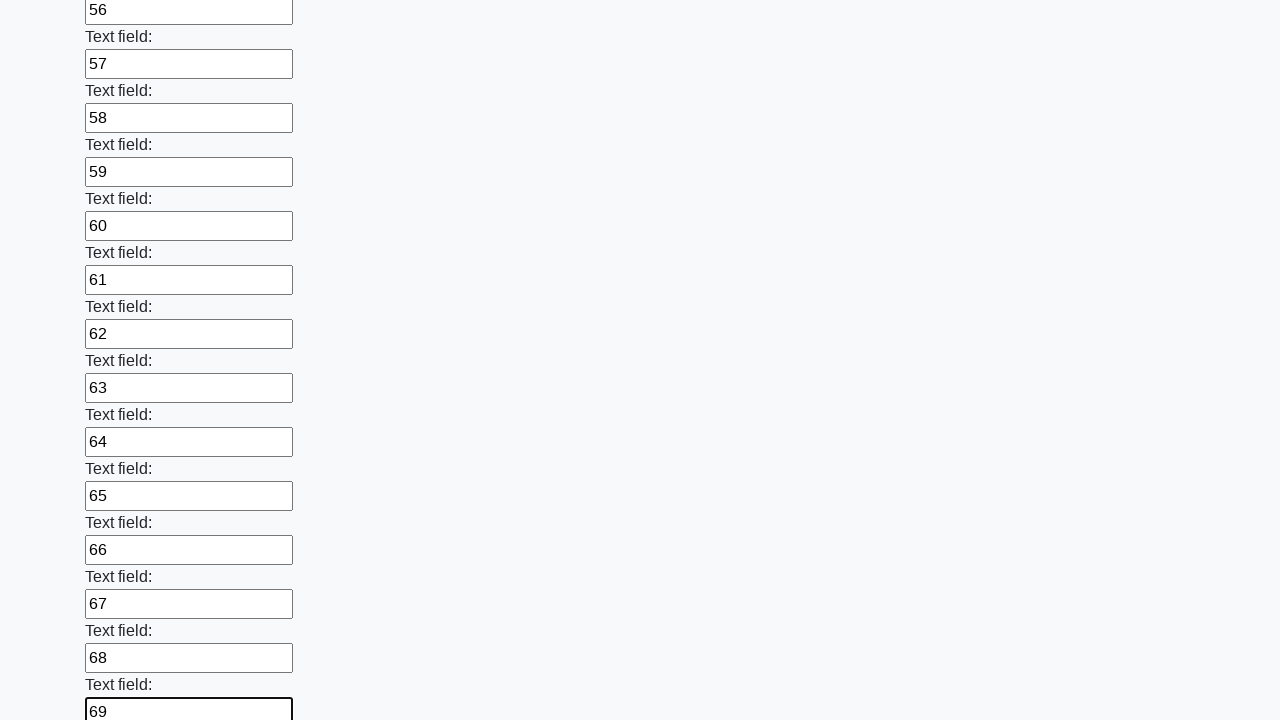

Filled input field 70 with value '70' on input >> nth=69
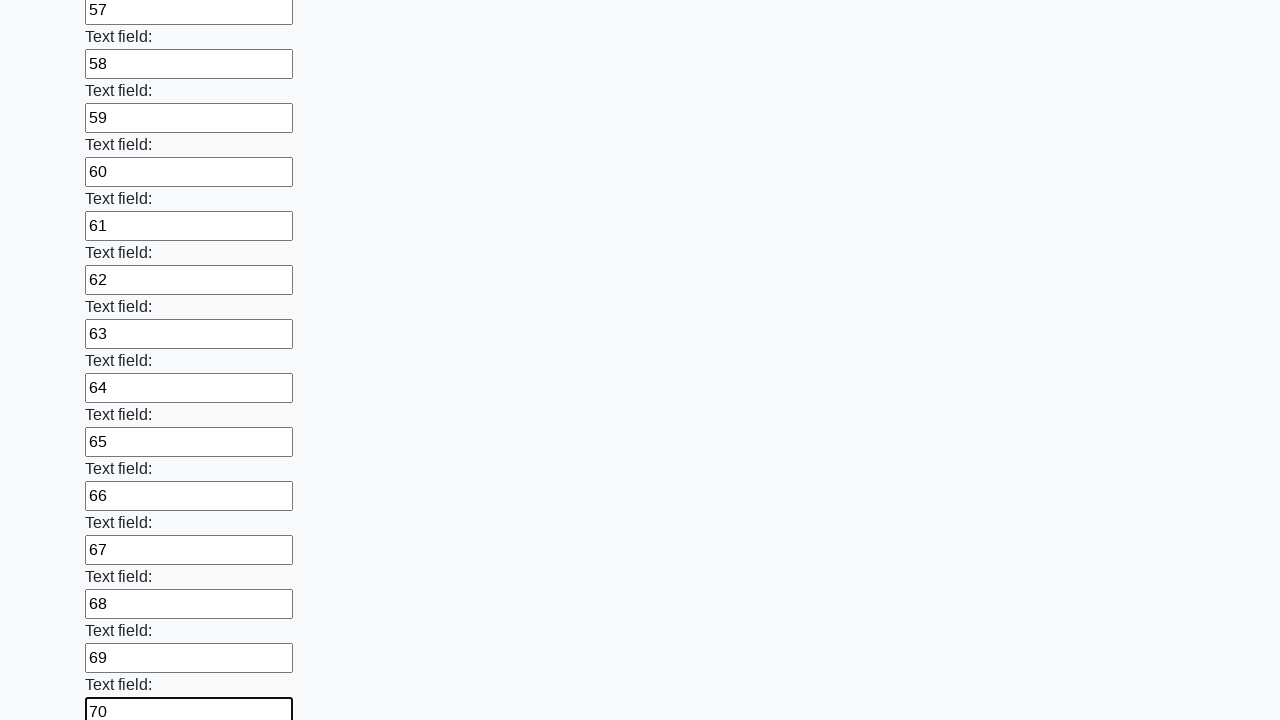

Filled input field 71 with value '71' on input >> nth=70
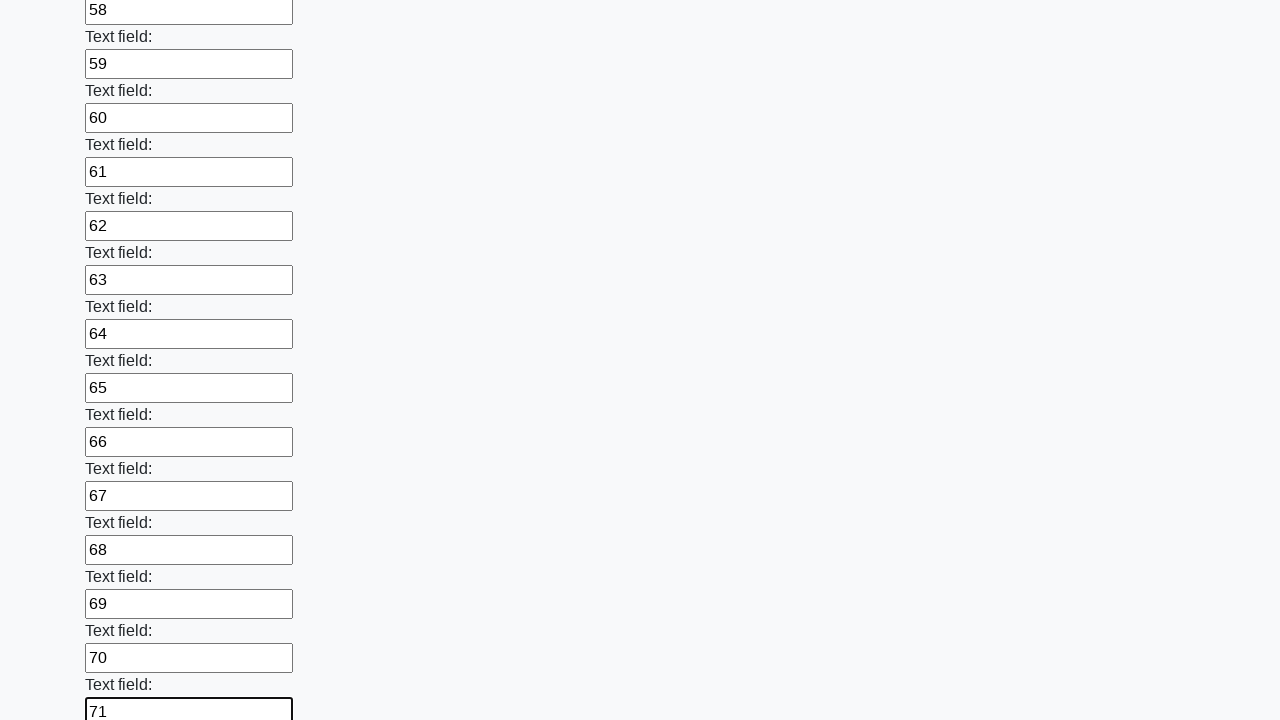

Filled input field 72 with value '72' on input >> nth=71
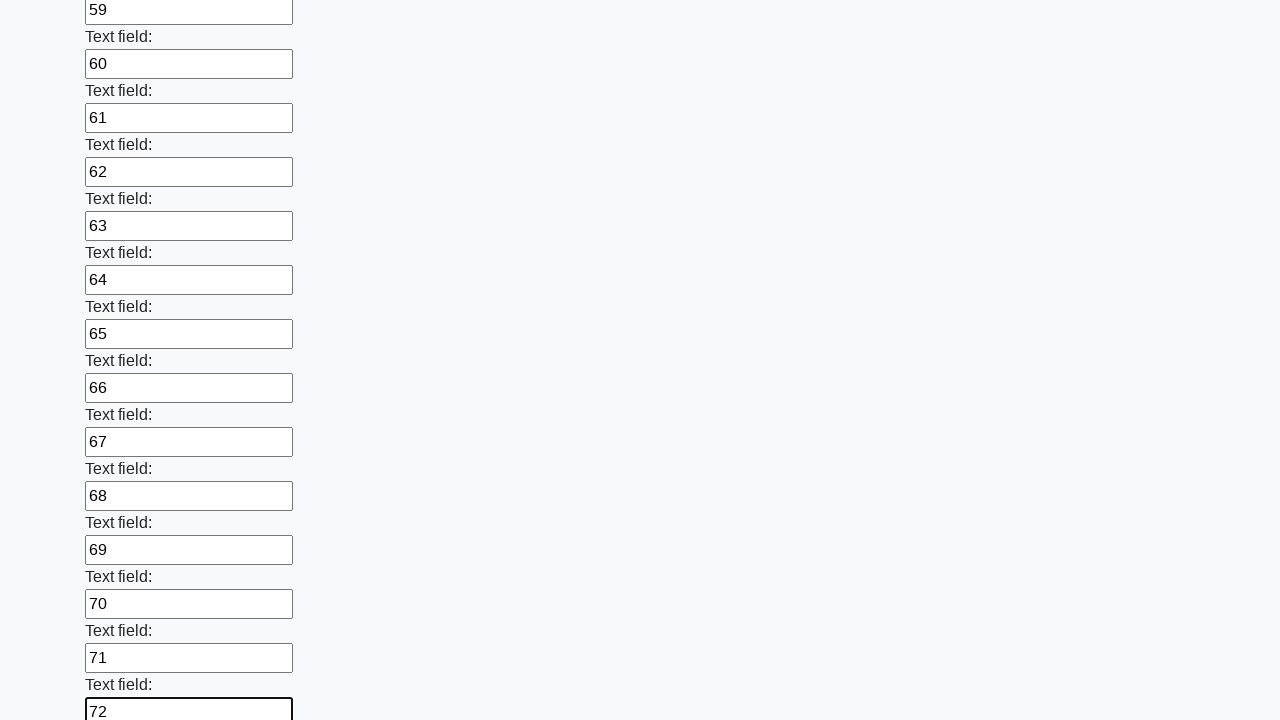

Filled input field 73 with value '73' on input >> nth=72
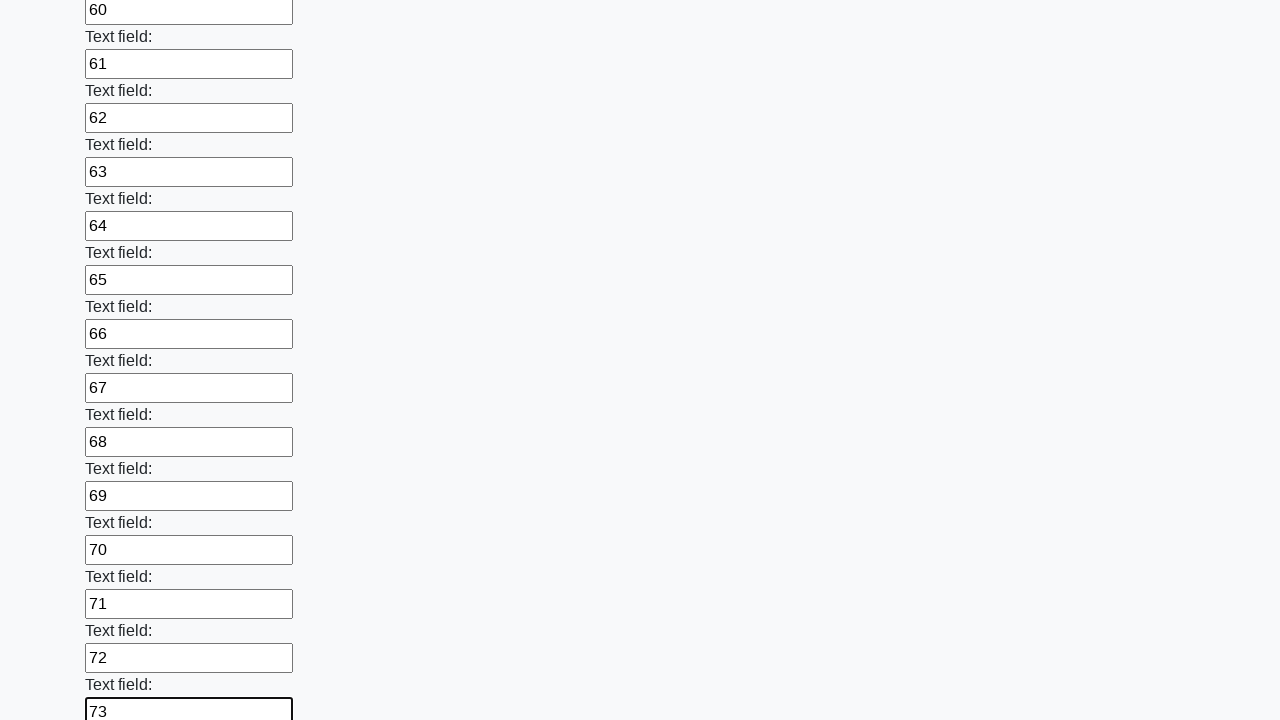

Filled input field 74 with value '74' on input >> nth=73
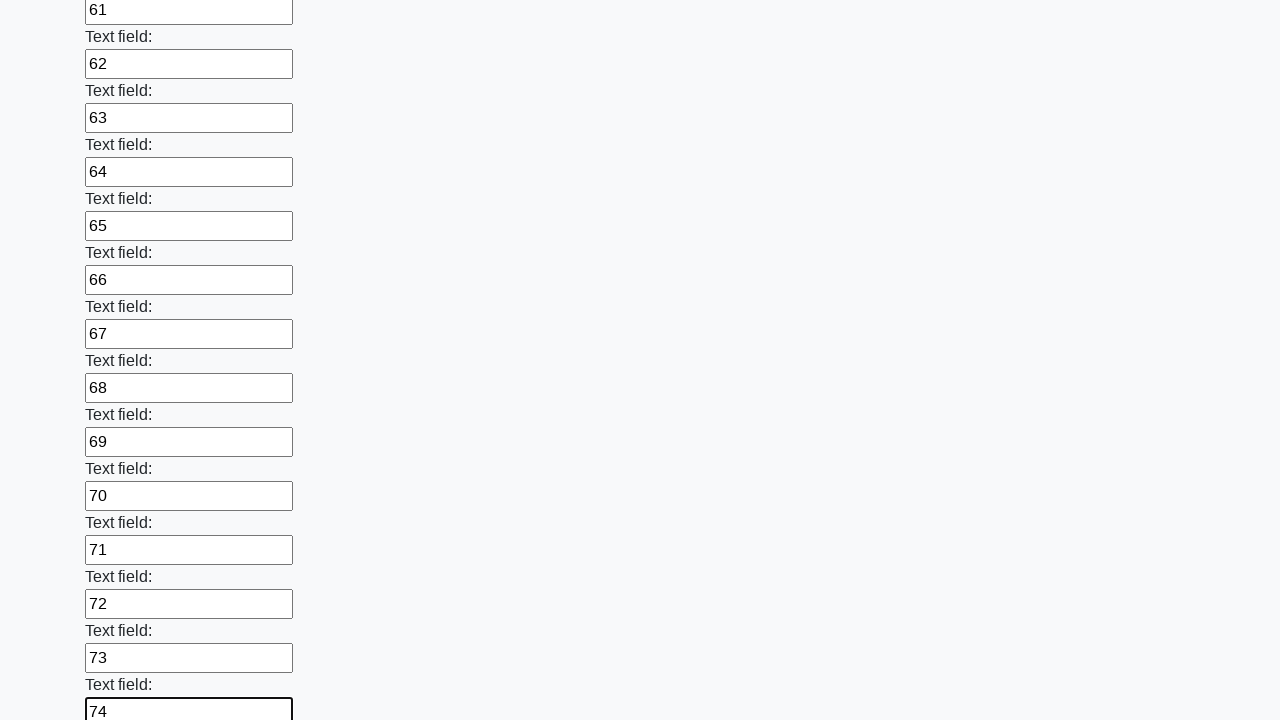

Filled input field 75 with value '75' on input >> nth=74
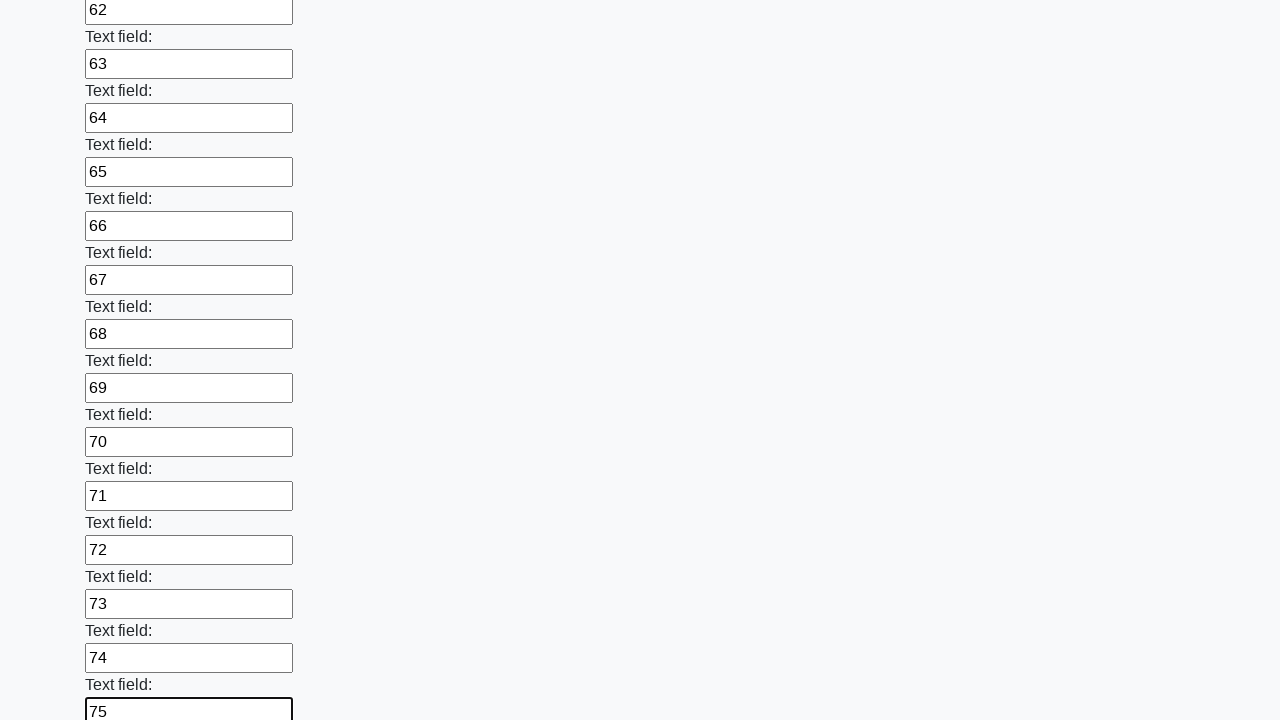

Filled input field 76 with value '76' on input >> nth=75
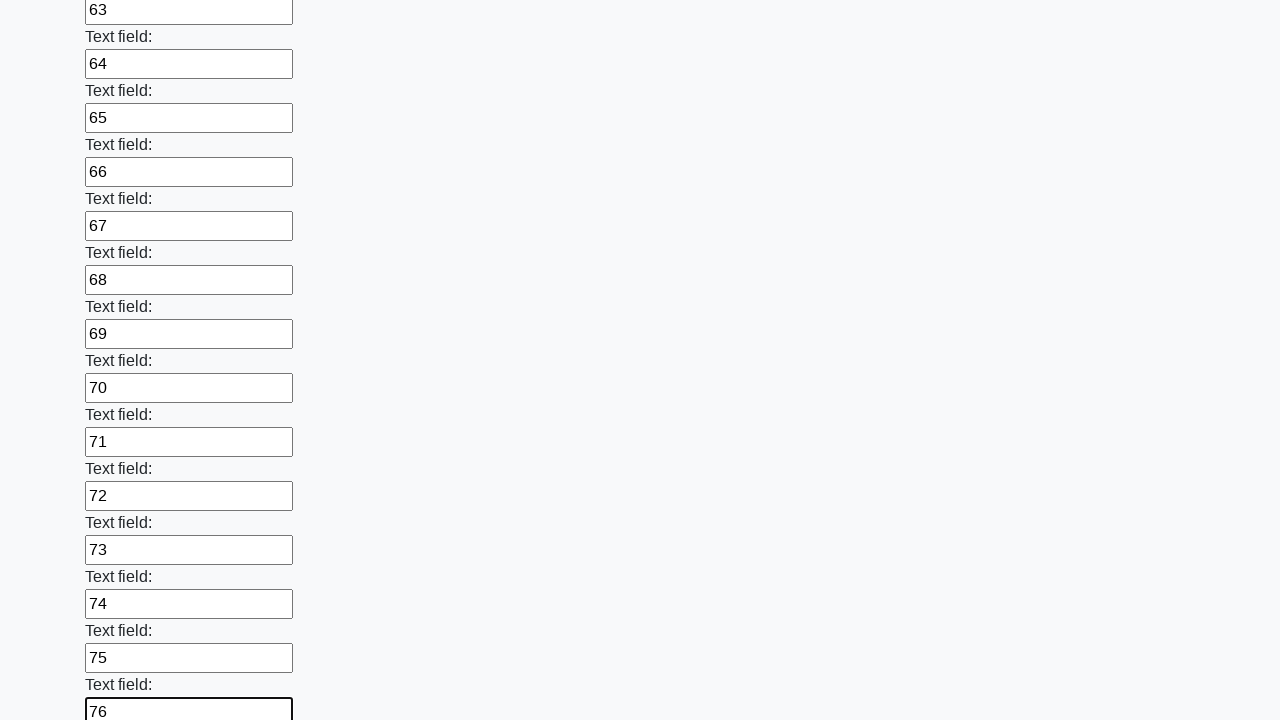

Filled input field 77 with value '77' on input >> nth=76
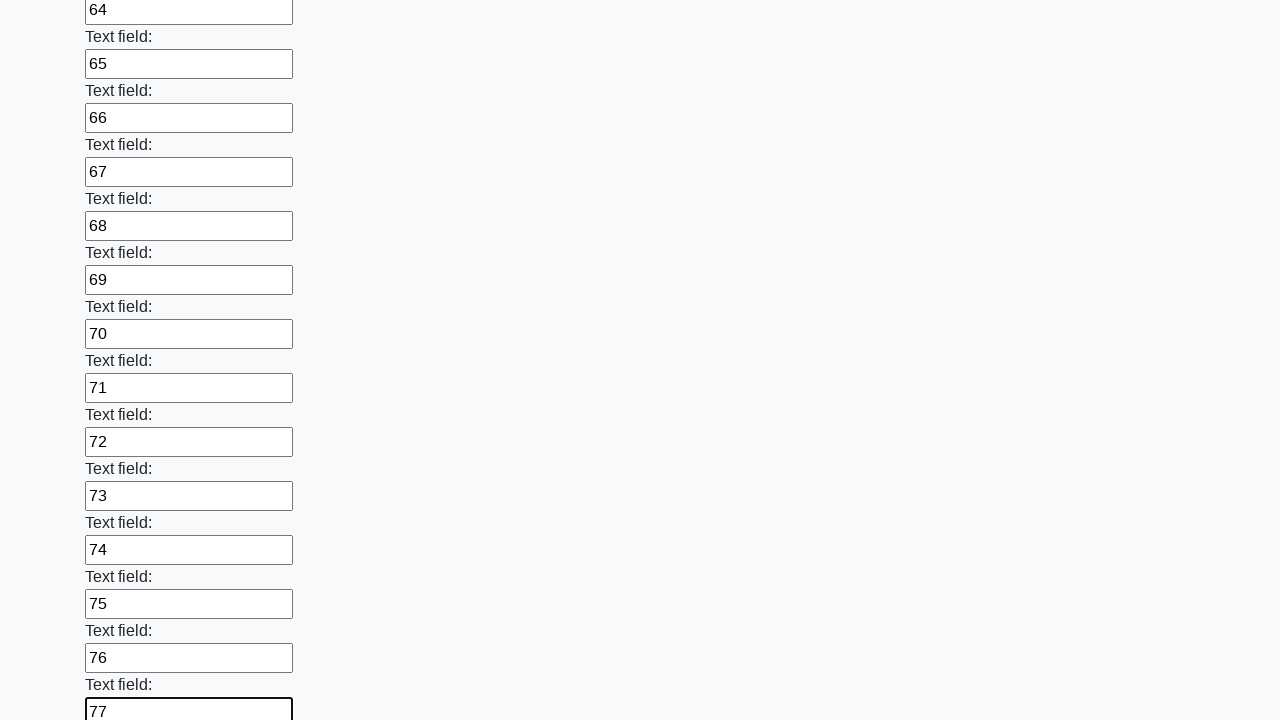

Filled input field 78 with value '78' on input >> nth=77
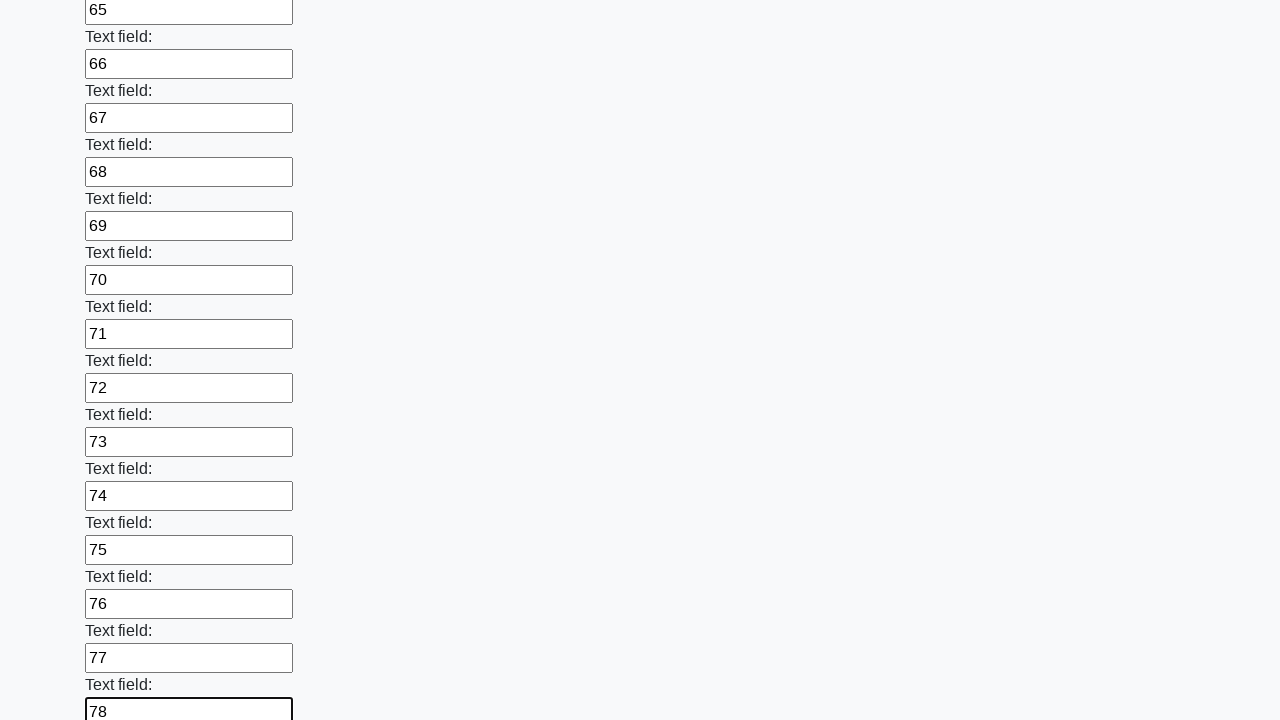

Filled input field 79 with value '79' on input >> nth=78
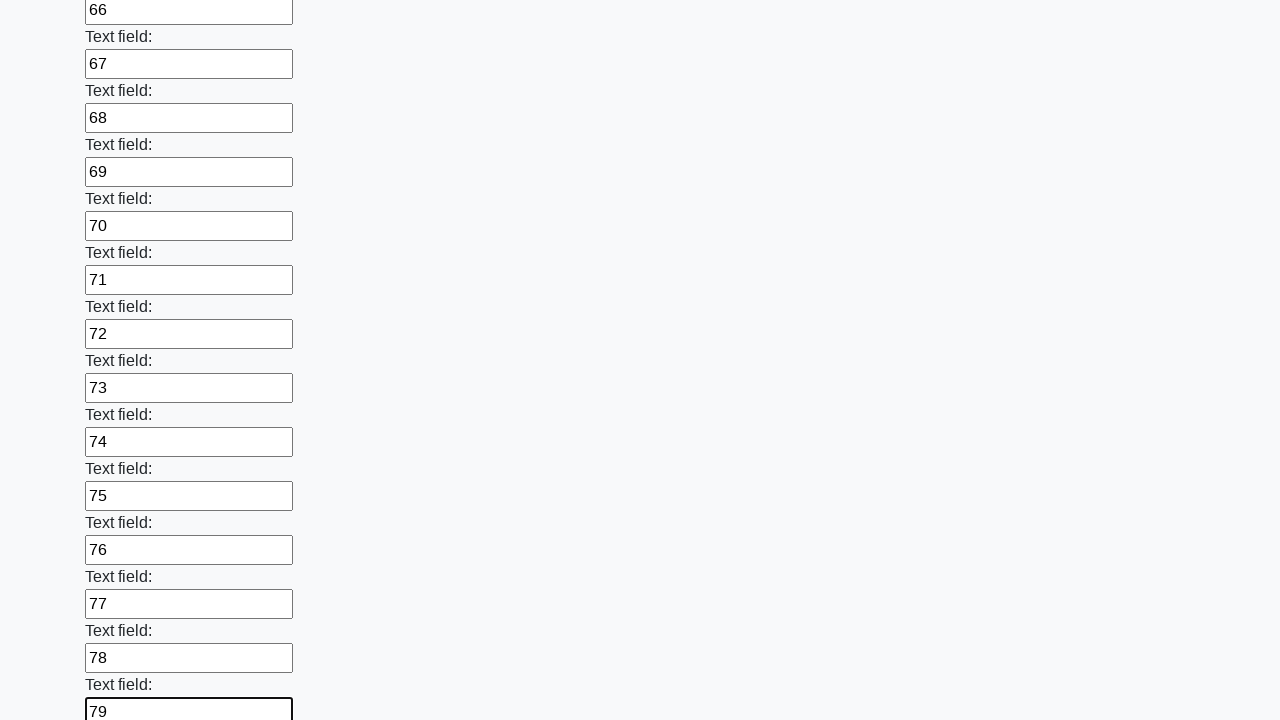

Filled input field 80 with value '80' on input >> nth=79
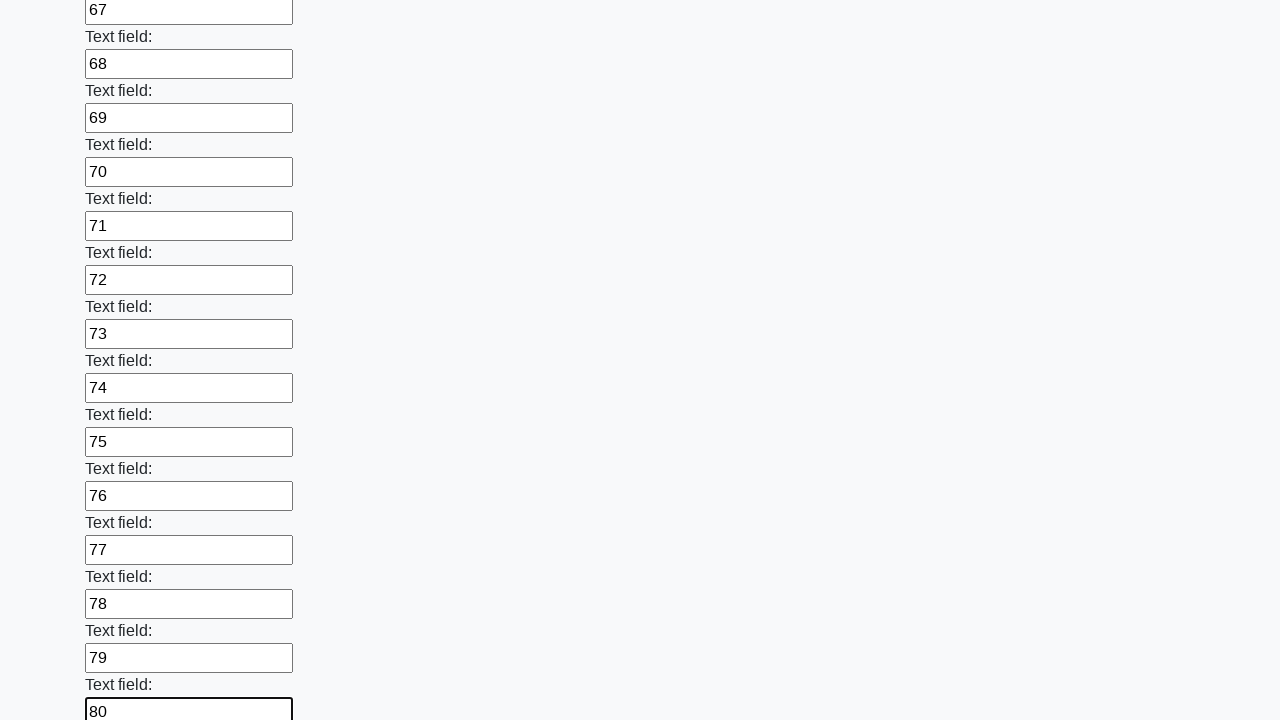

Filled input field 81 with value '81' on input >> nth=80
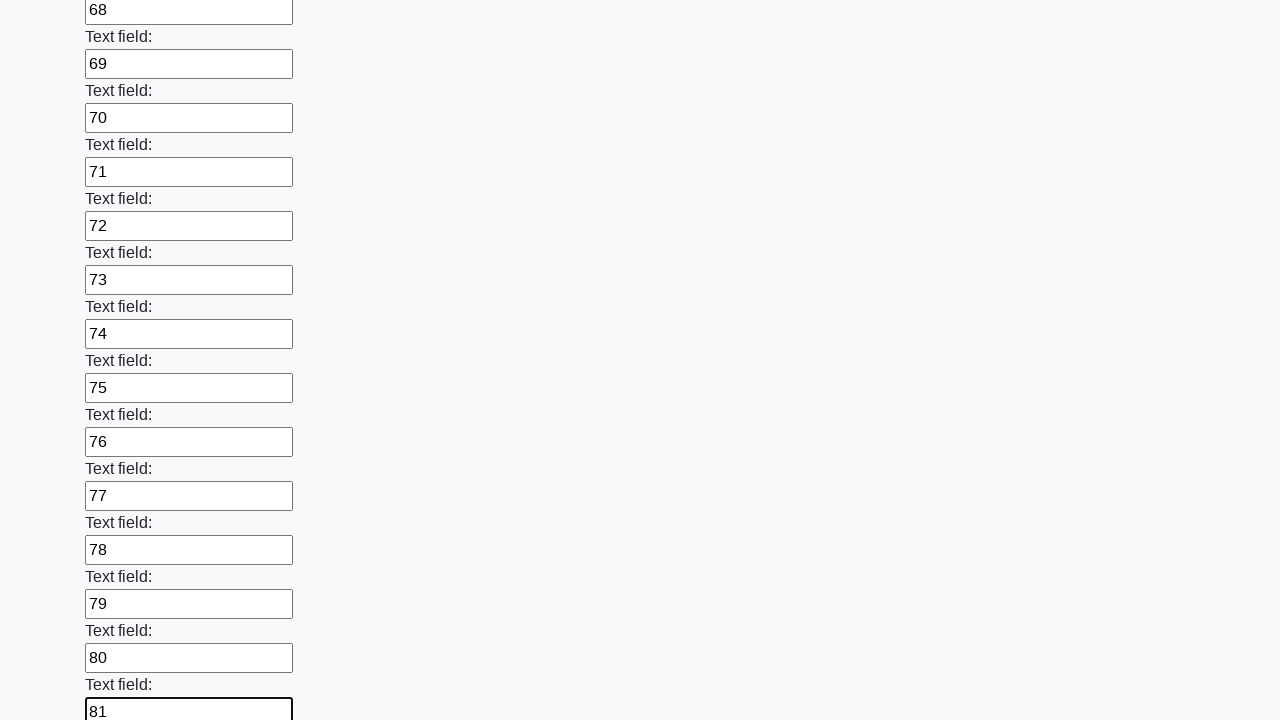

Filled input field 82 with value '82' on input >> nth=81
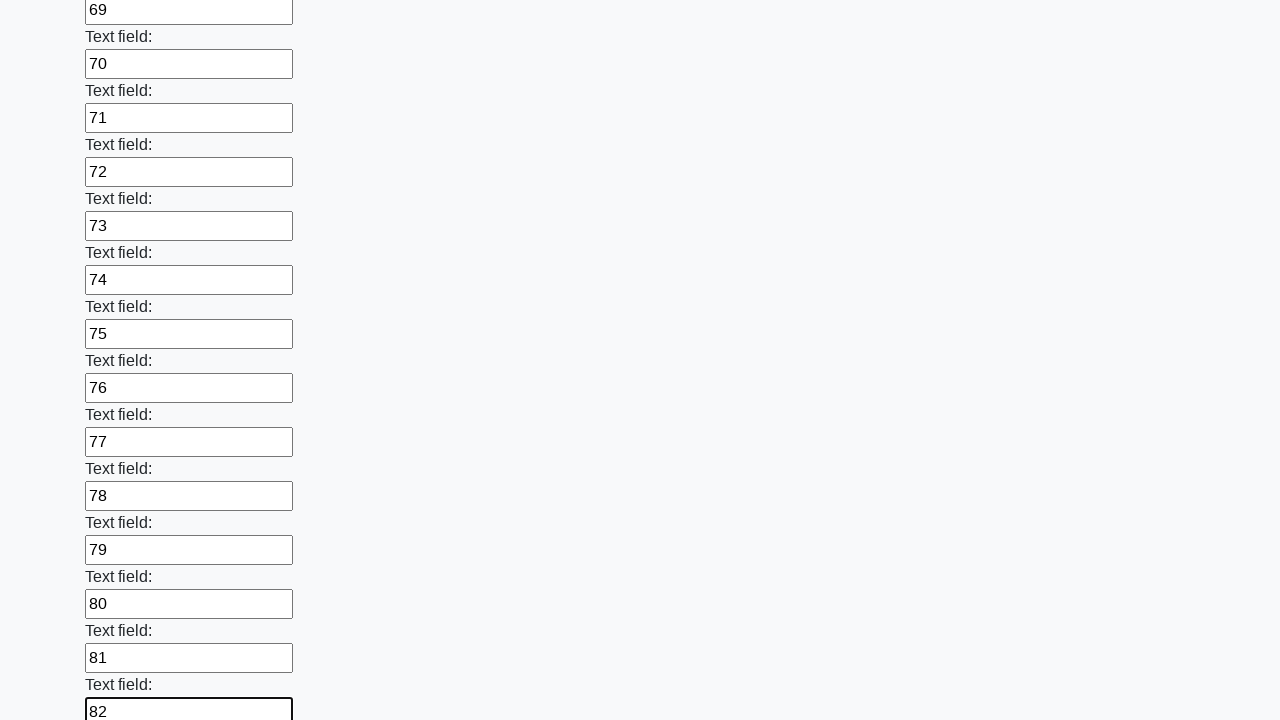

Filled input field 83 with value '83' on input >> nth=82
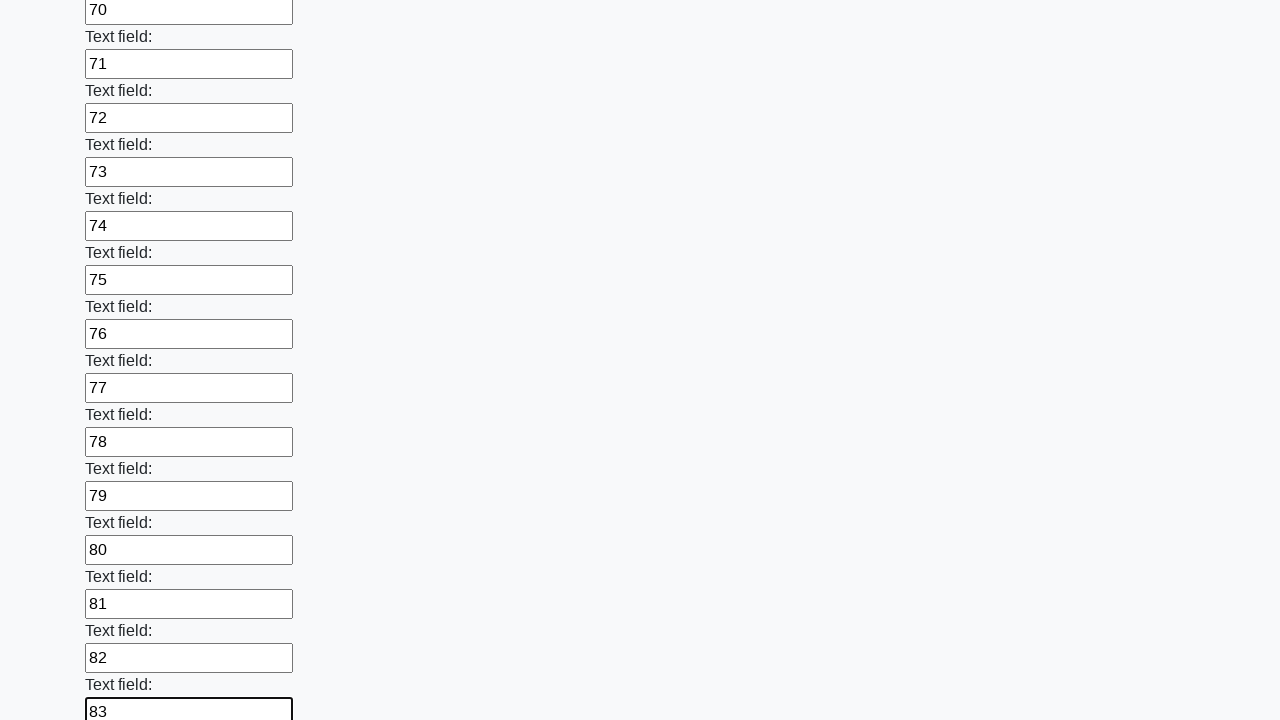

Filled input field 84 with value '84' on input >> nth=83
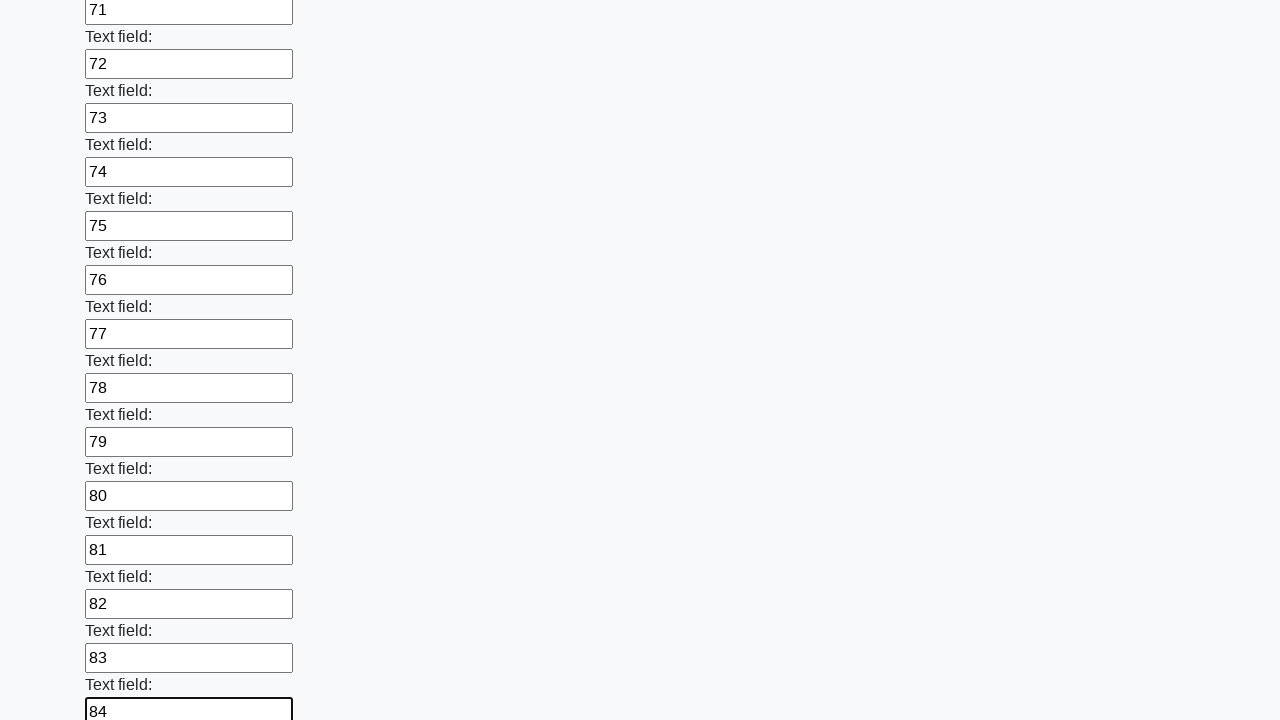

Filled input field 85 with value '85' on input >> nth=84
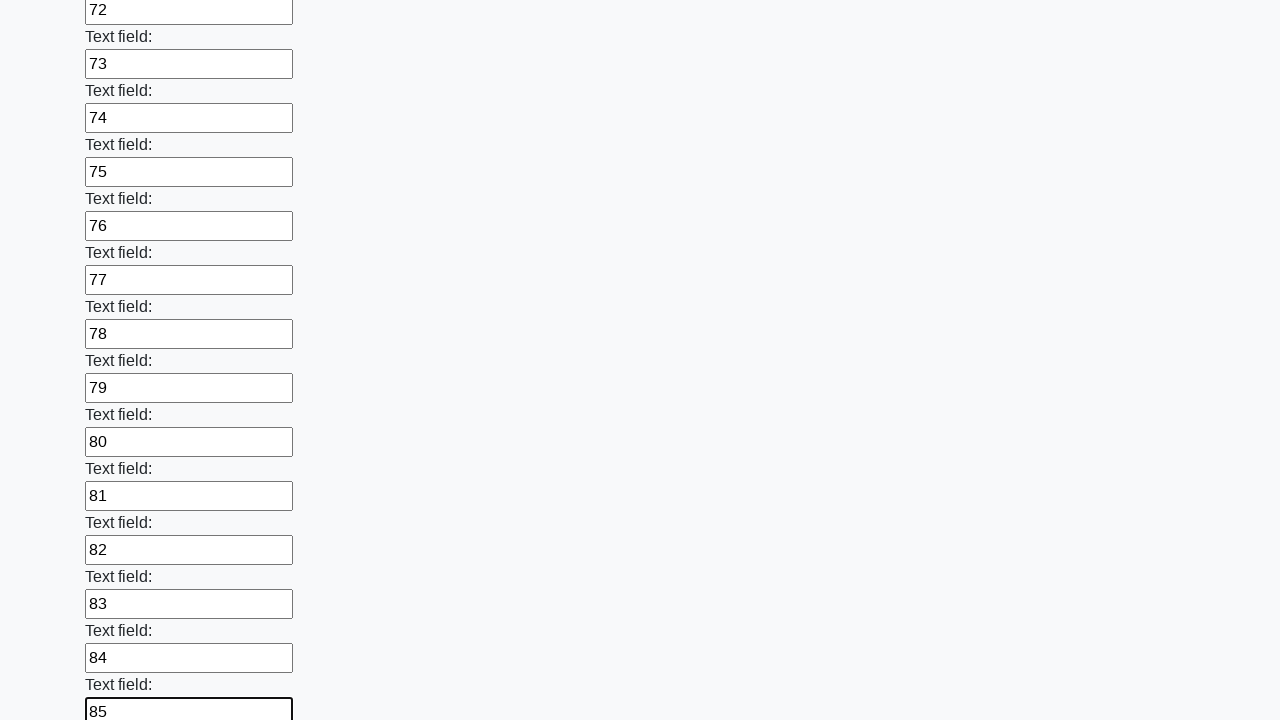

Filled input field 86 with value '86' on input >> nth=85
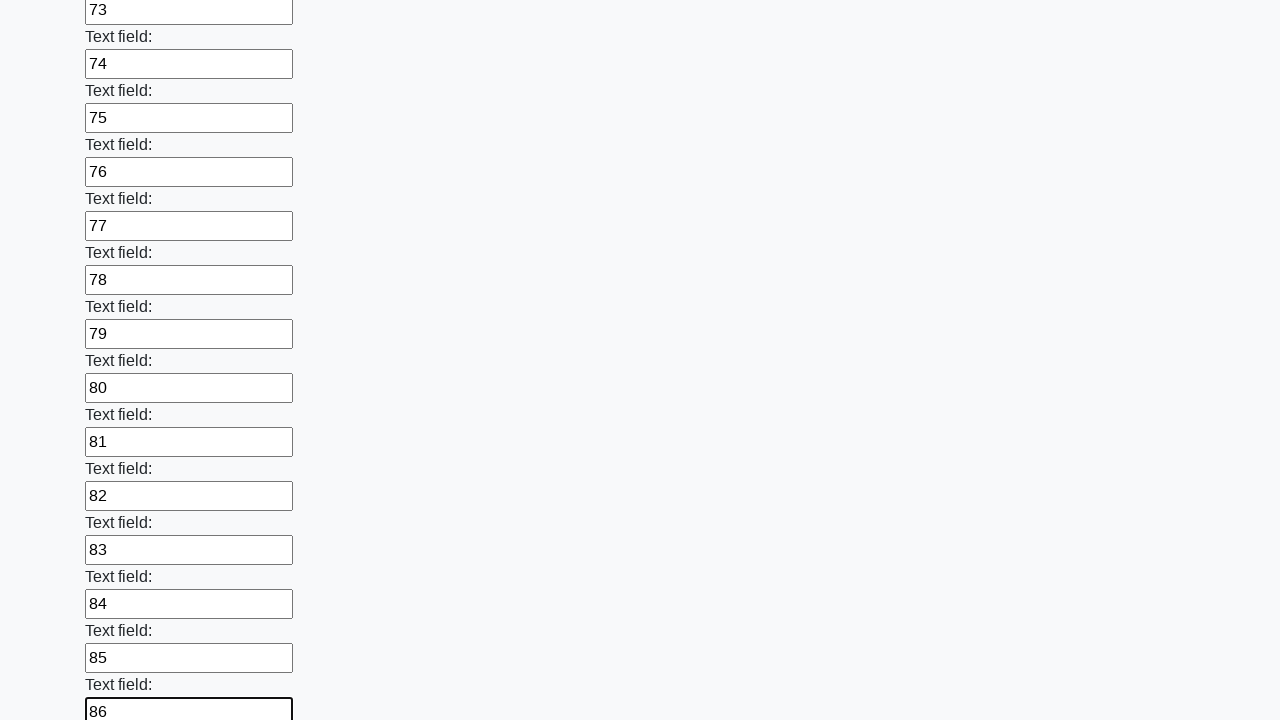

Filled input field 87 with value '87' on input >> nth=86
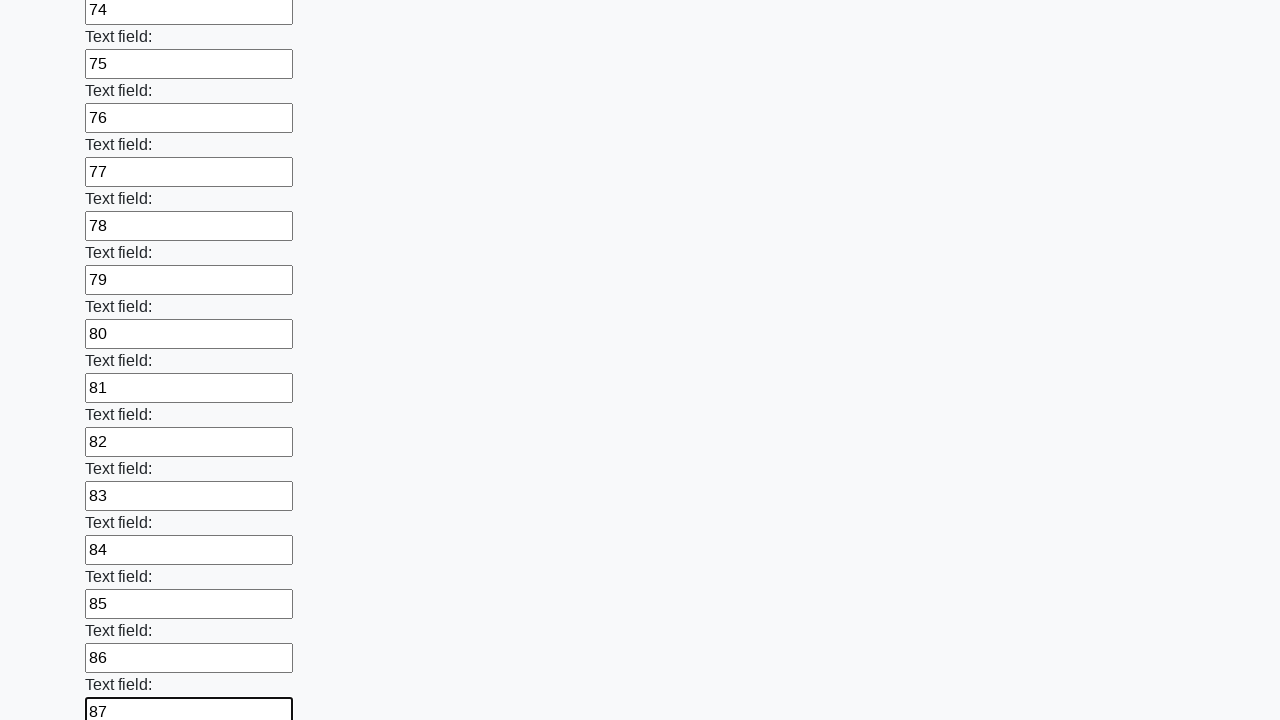

Filled input field 88 with value '88' on input >> nth=87
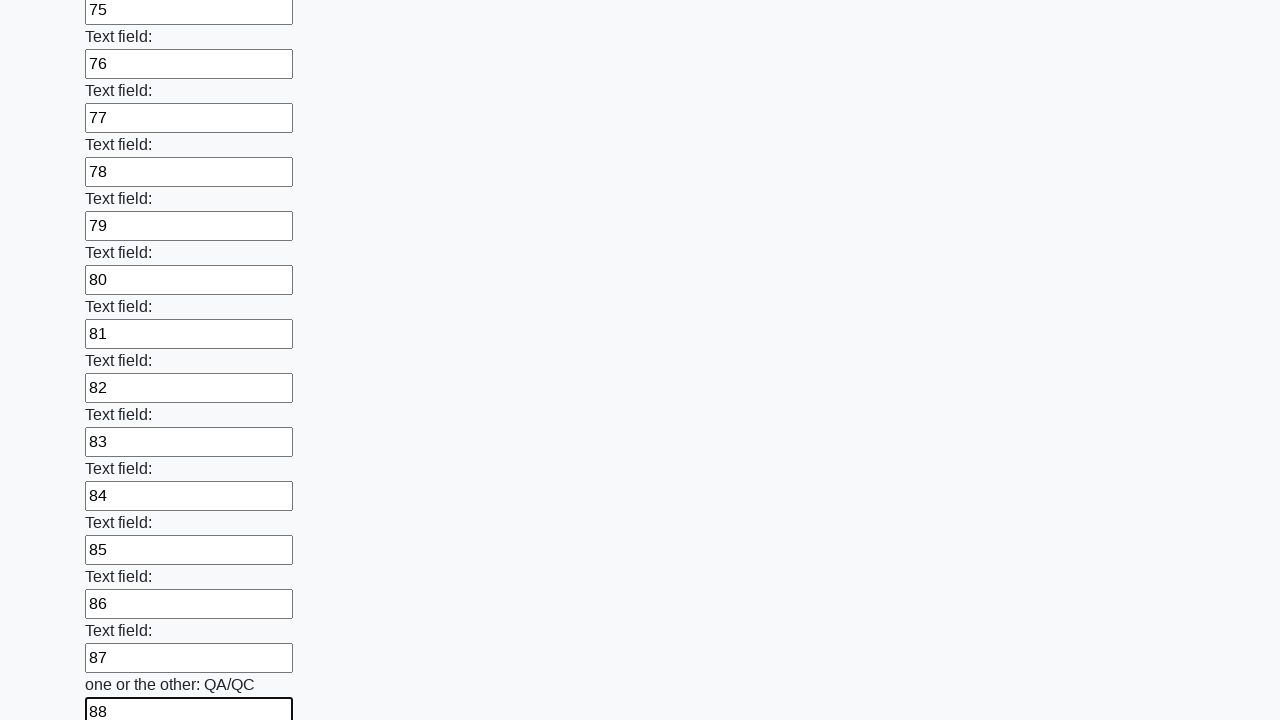

Filled input field 89 with value '89' on input >> nth=88
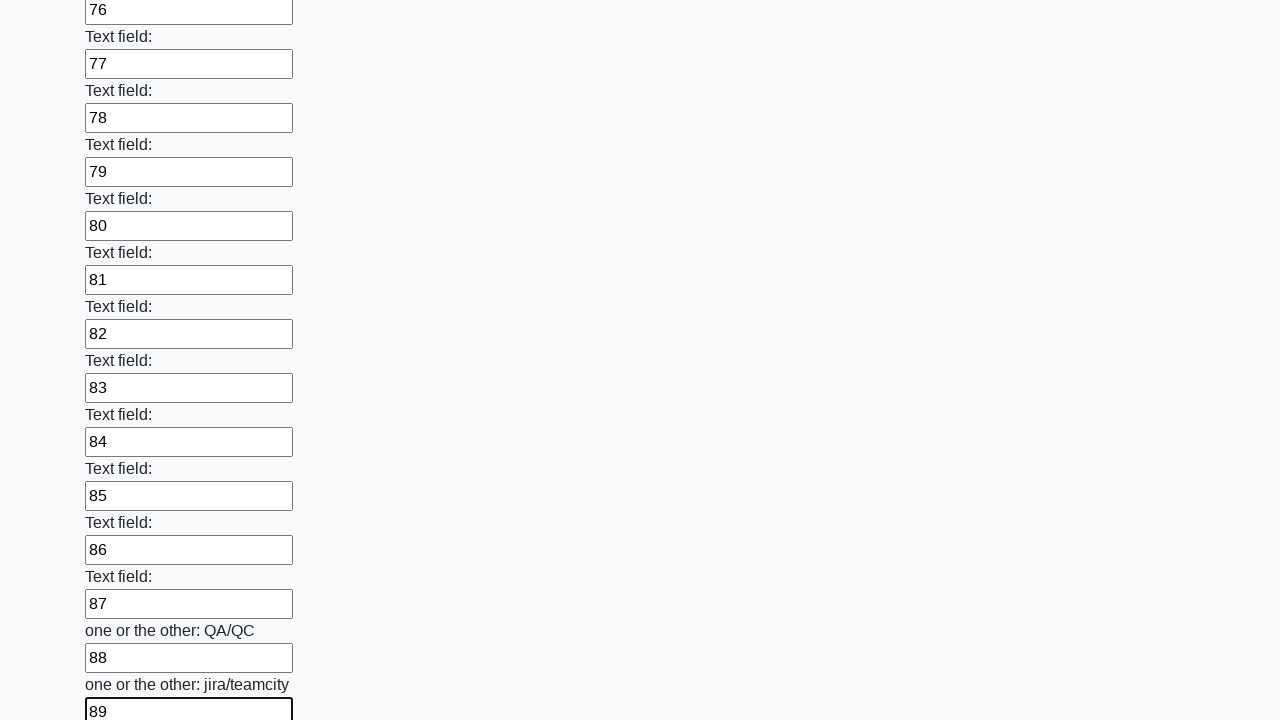

Filled input field 90 with value '90' on input >> nth=89
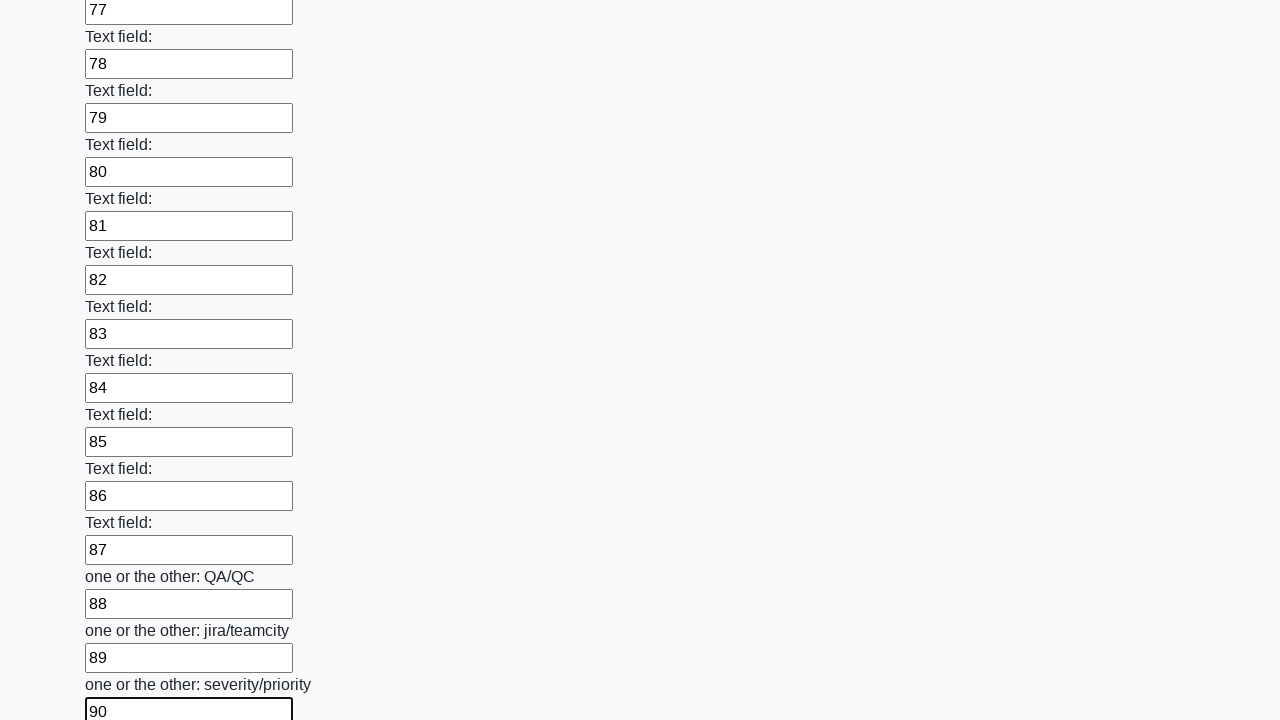

Filled input field 91 with value '91' on input >> nth=90
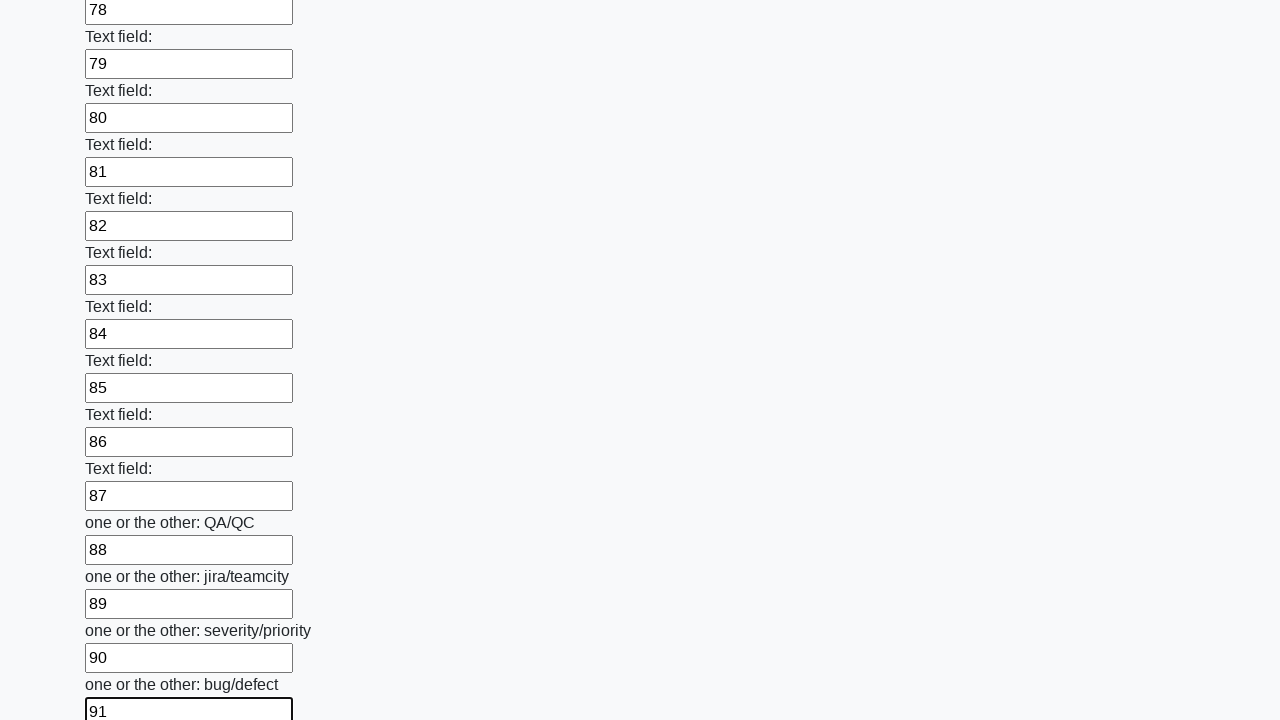

Filled input field 92 with value '92' on input >> nth=91
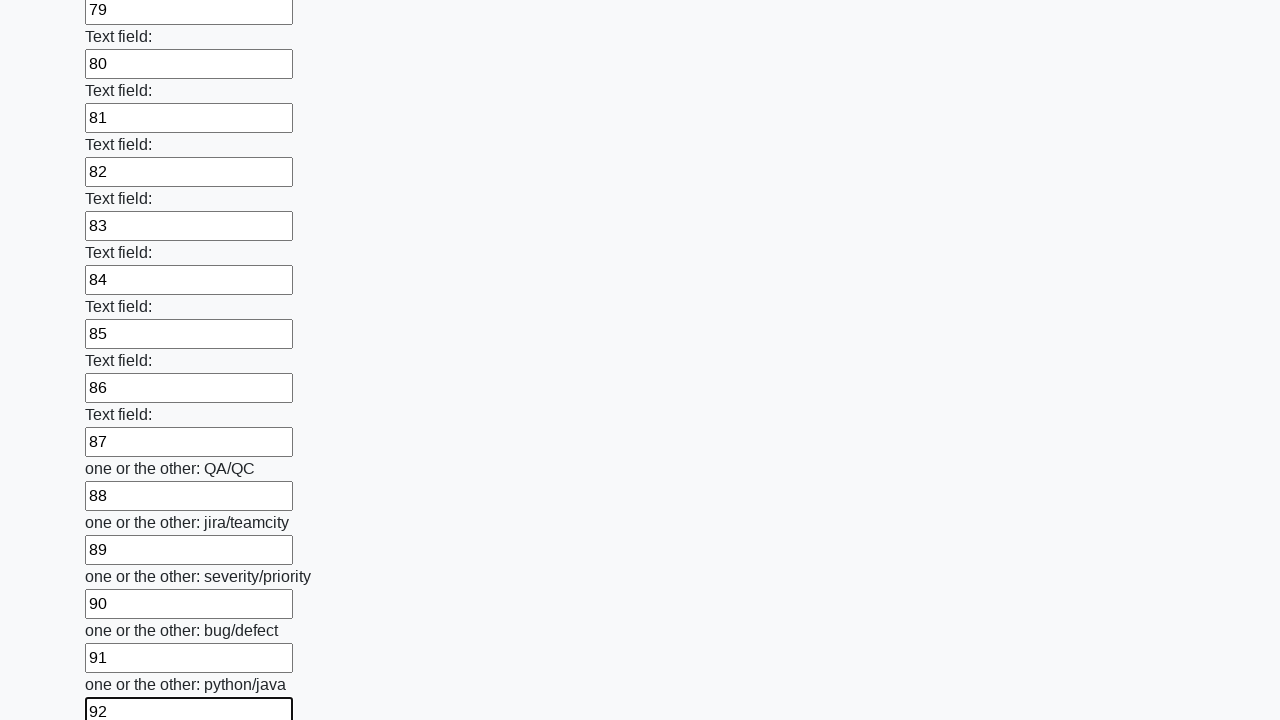

Filled input field 93 with value '93' on input >> nth=92
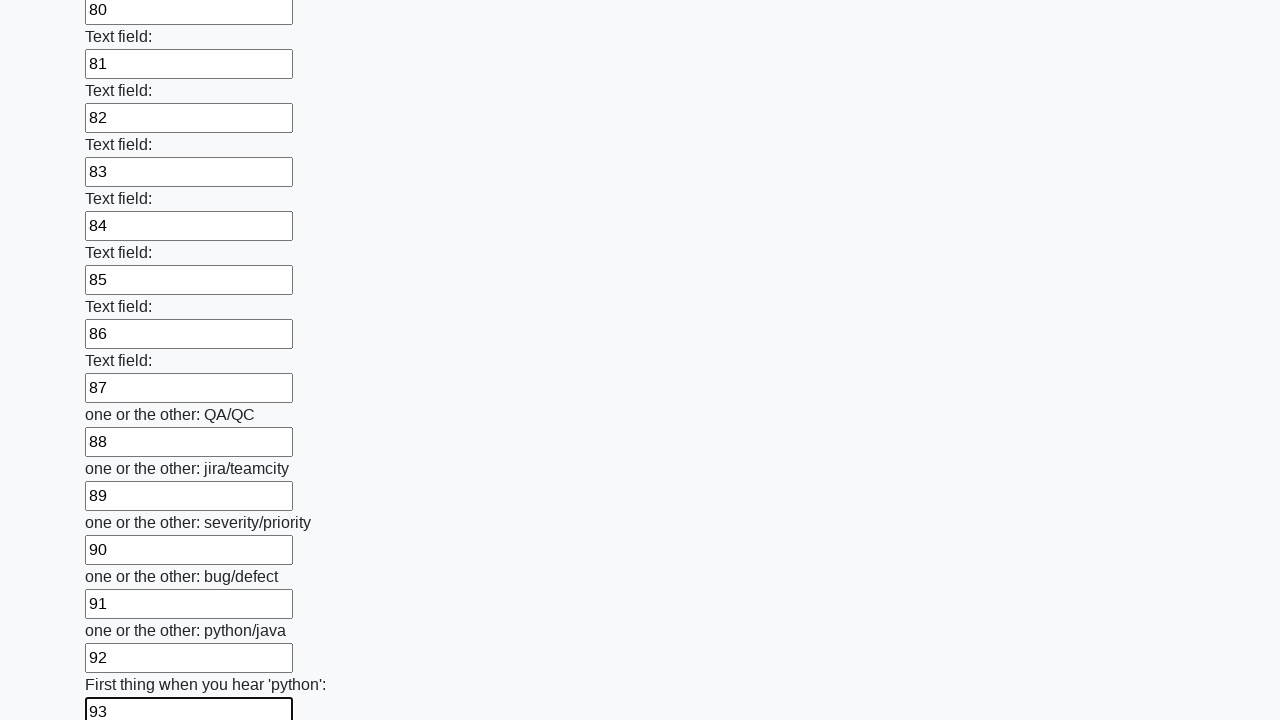

Filled input field 94 with value '94' on input >> nth=93
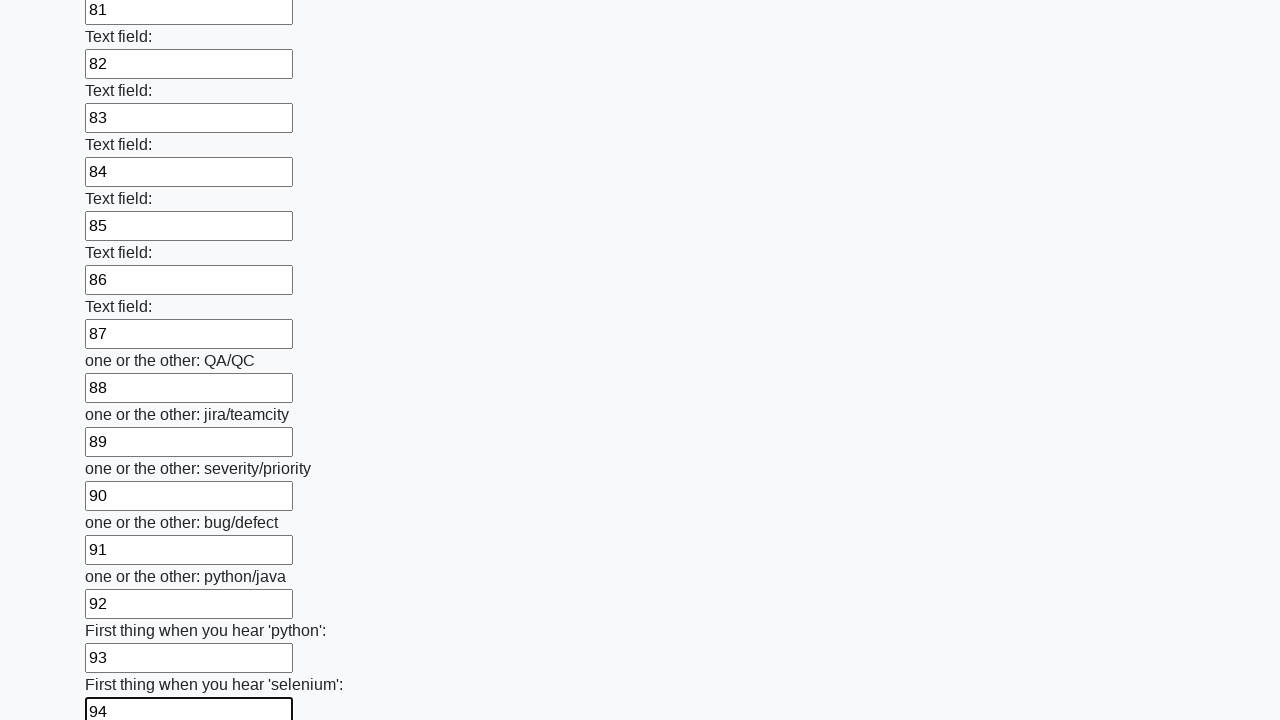

Filled input field 95 with value '95' on input >> nth=94
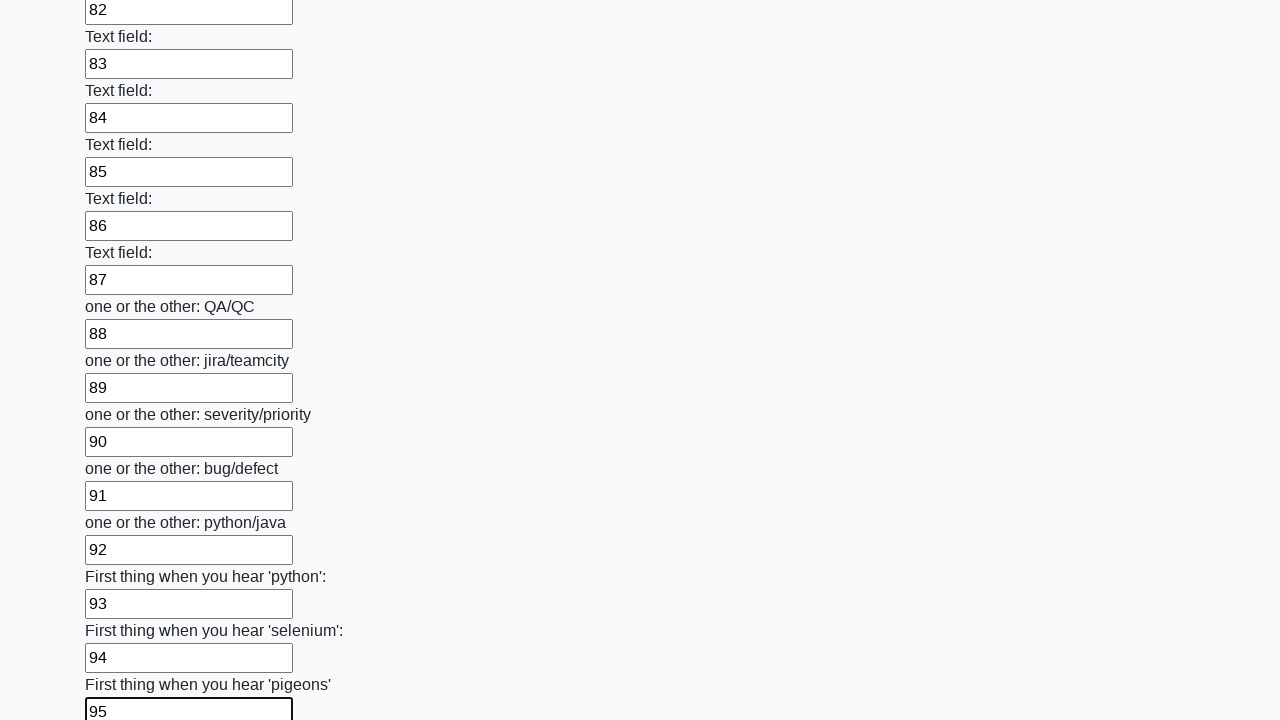

Filled input field 96 with value '96' on input >> nth=95
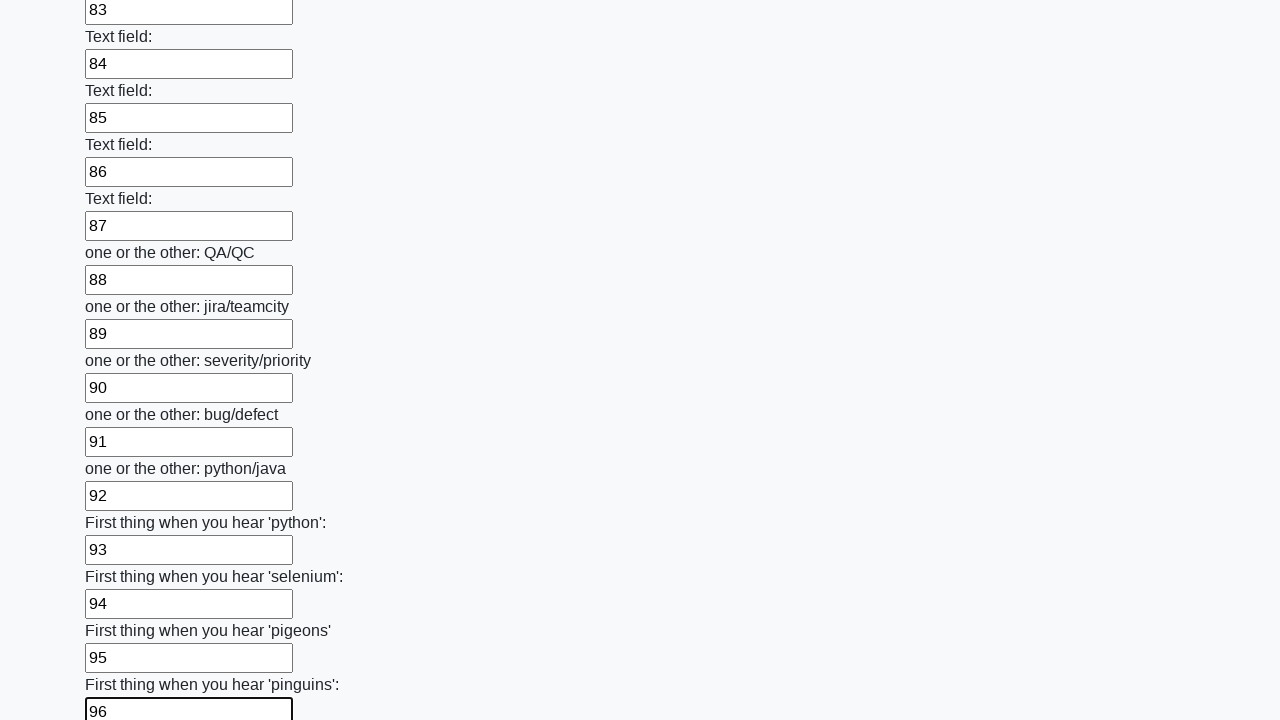

Filled input field 97 with value '97' on input >> nth=96
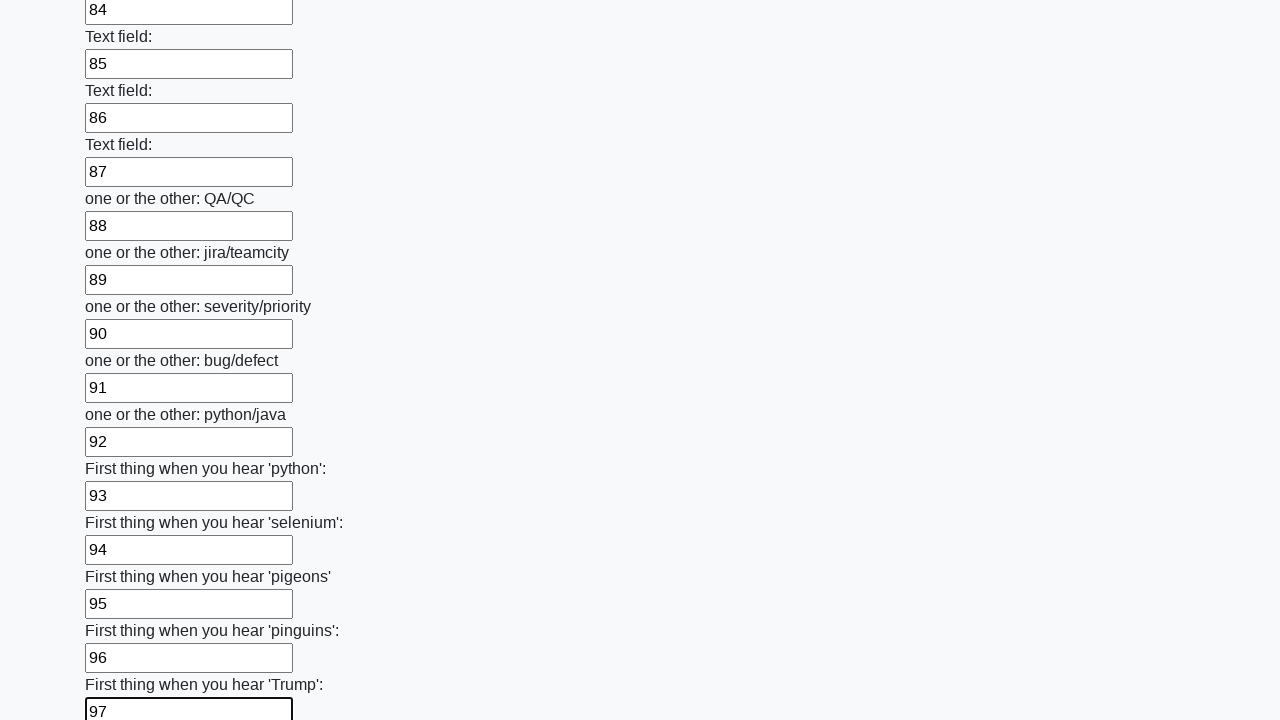

Filled input field 98 with value '98' on input >> nth=97
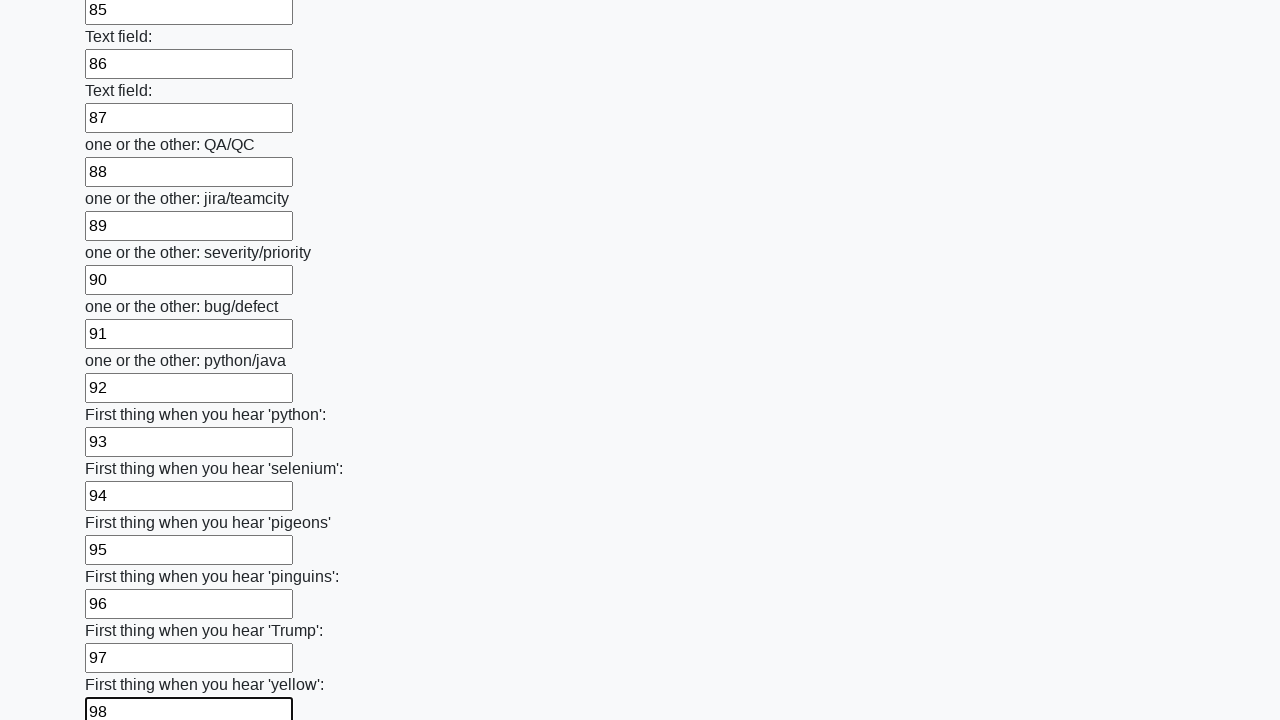

Filled input field 99 with value '99' on input >> nth=98
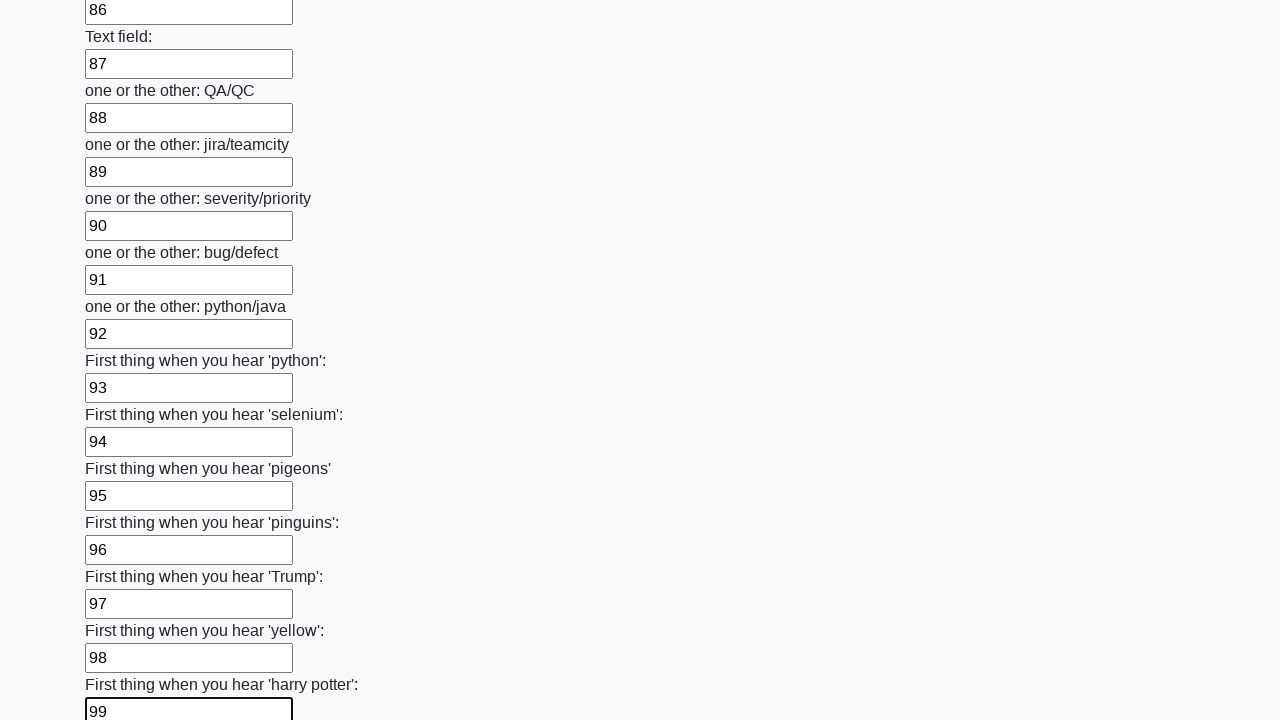

Filled input field 100 with value '100' on input >> nth=99
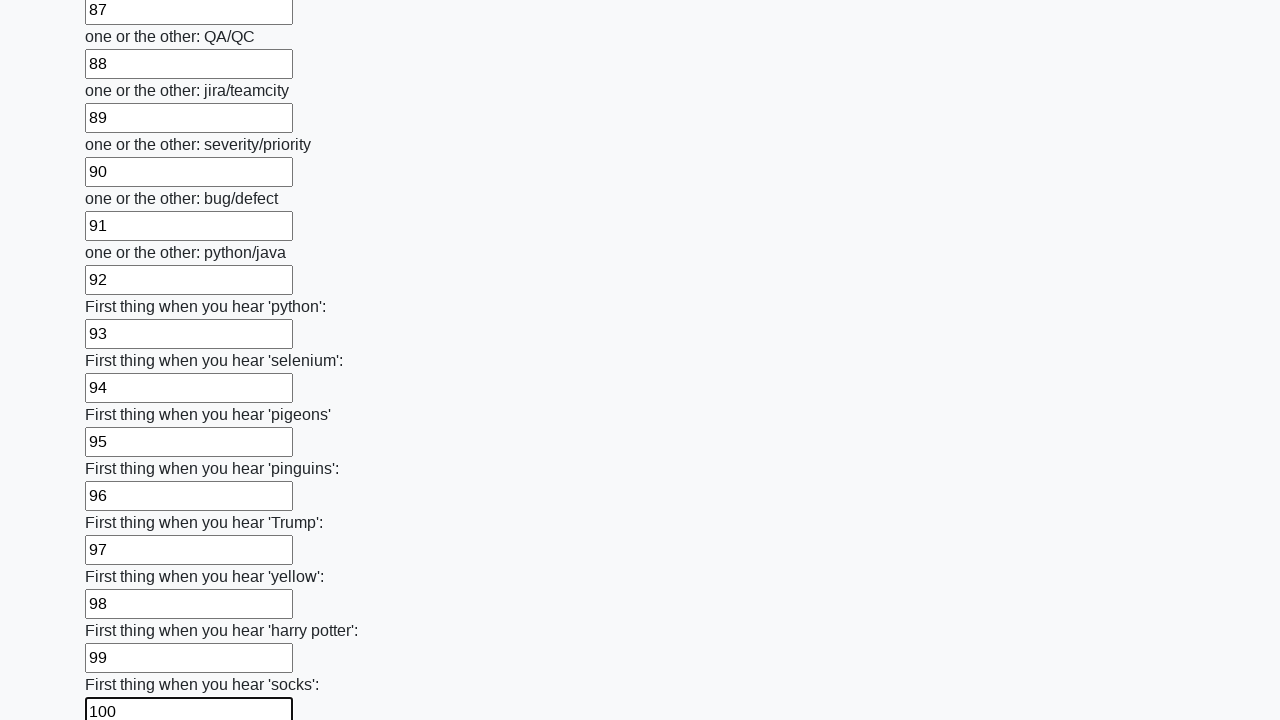

Clicked the submit button at (123, 611) on button.btn
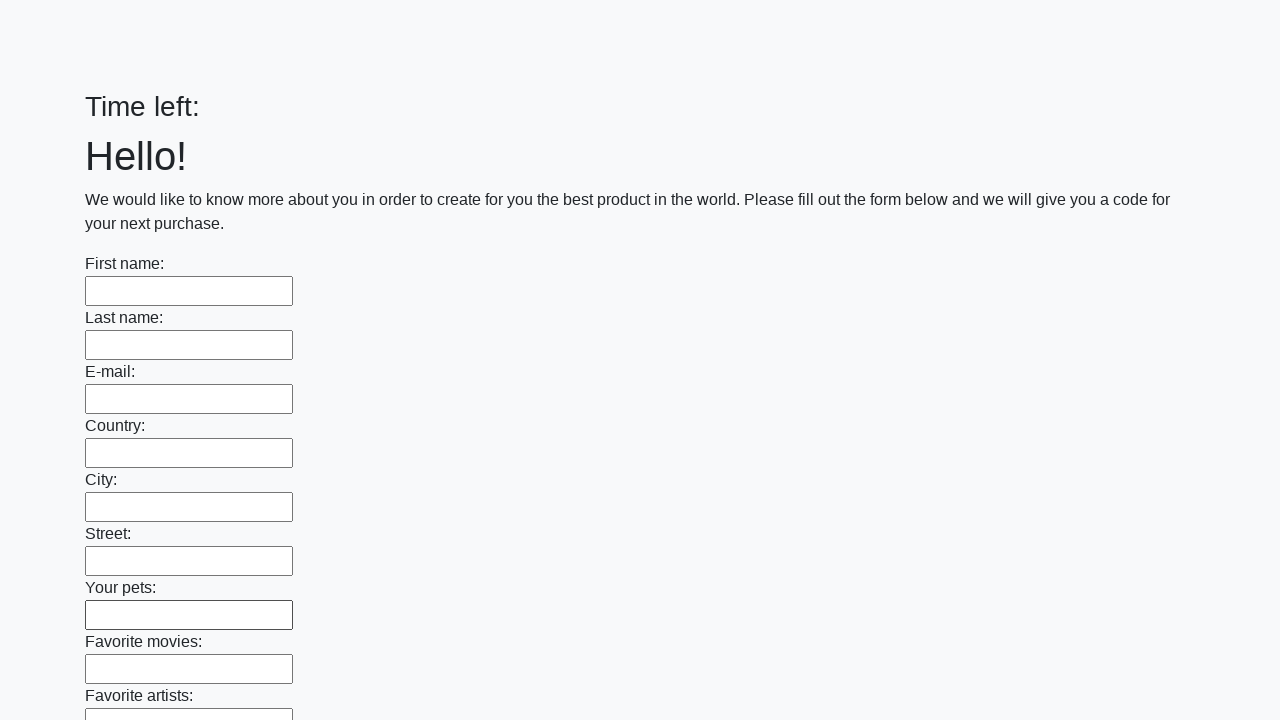

Alert dialog appeared and was accepted
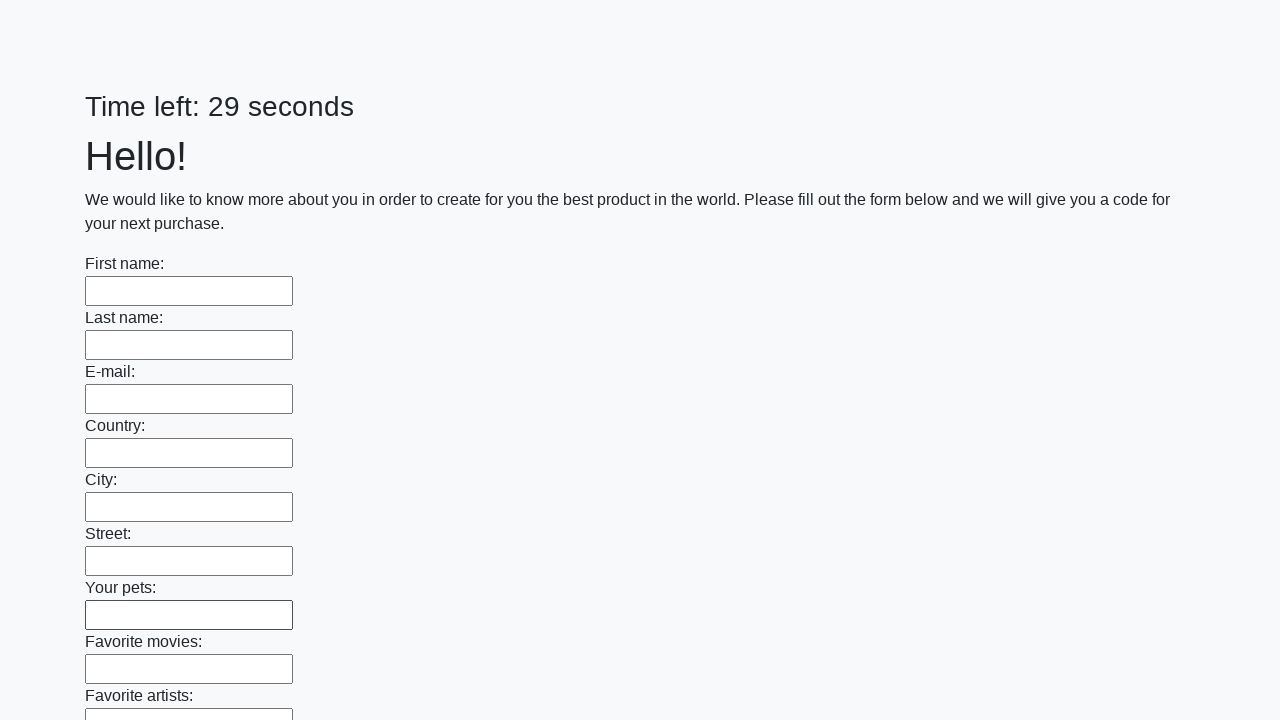

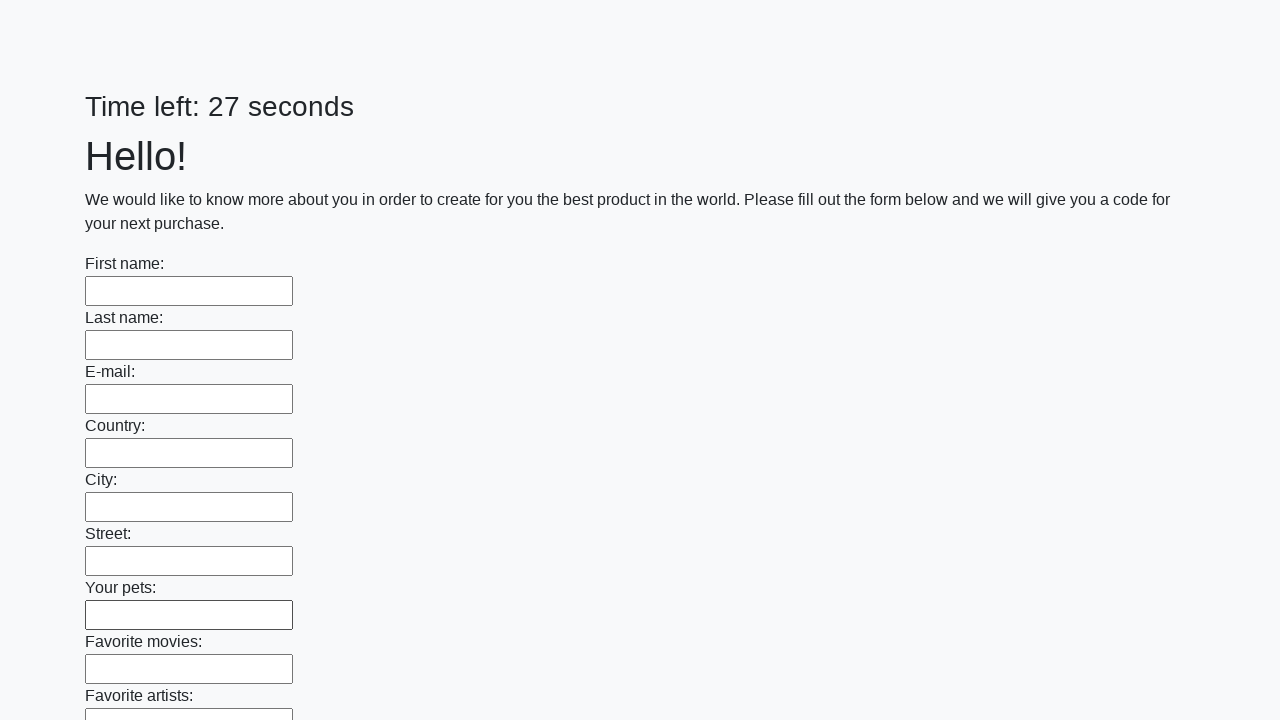